Automates playing 10 games of tic-tac-toe by making random moves on empty squares until each game ends, then restarting for the next game

Starting URL: https://playtictactoe.org/

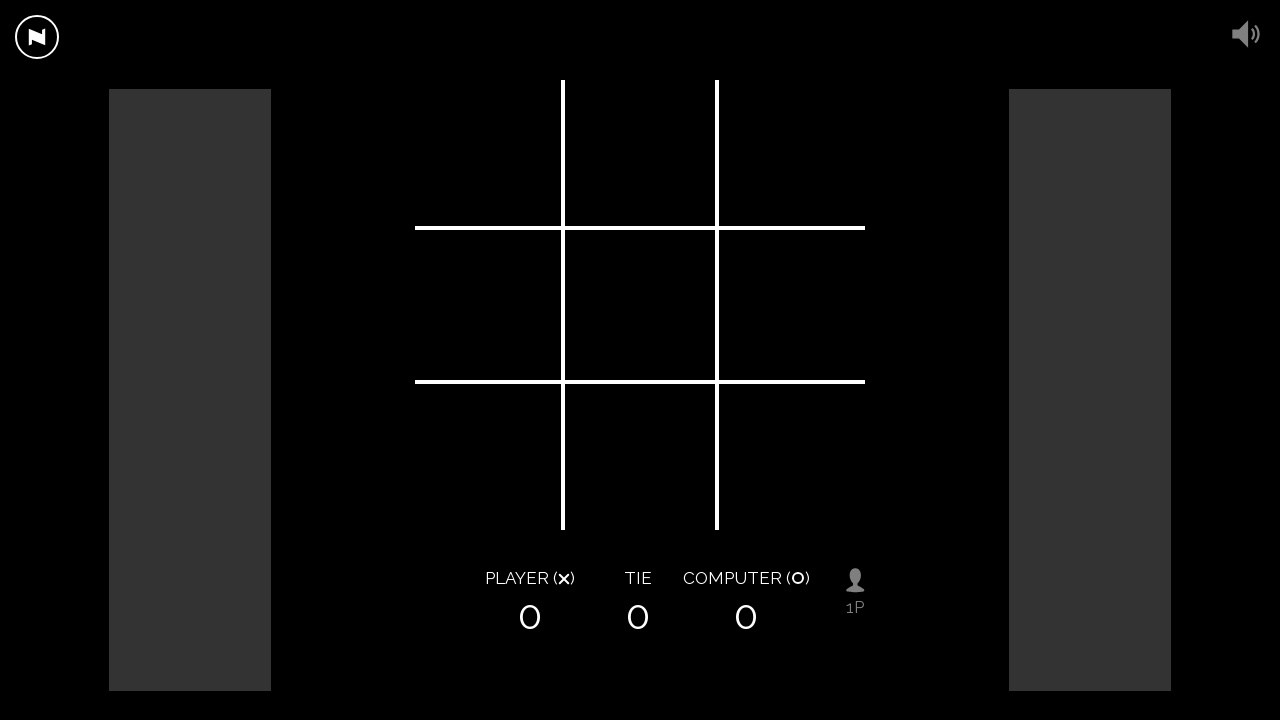

Game 1: Clicked a random empty square
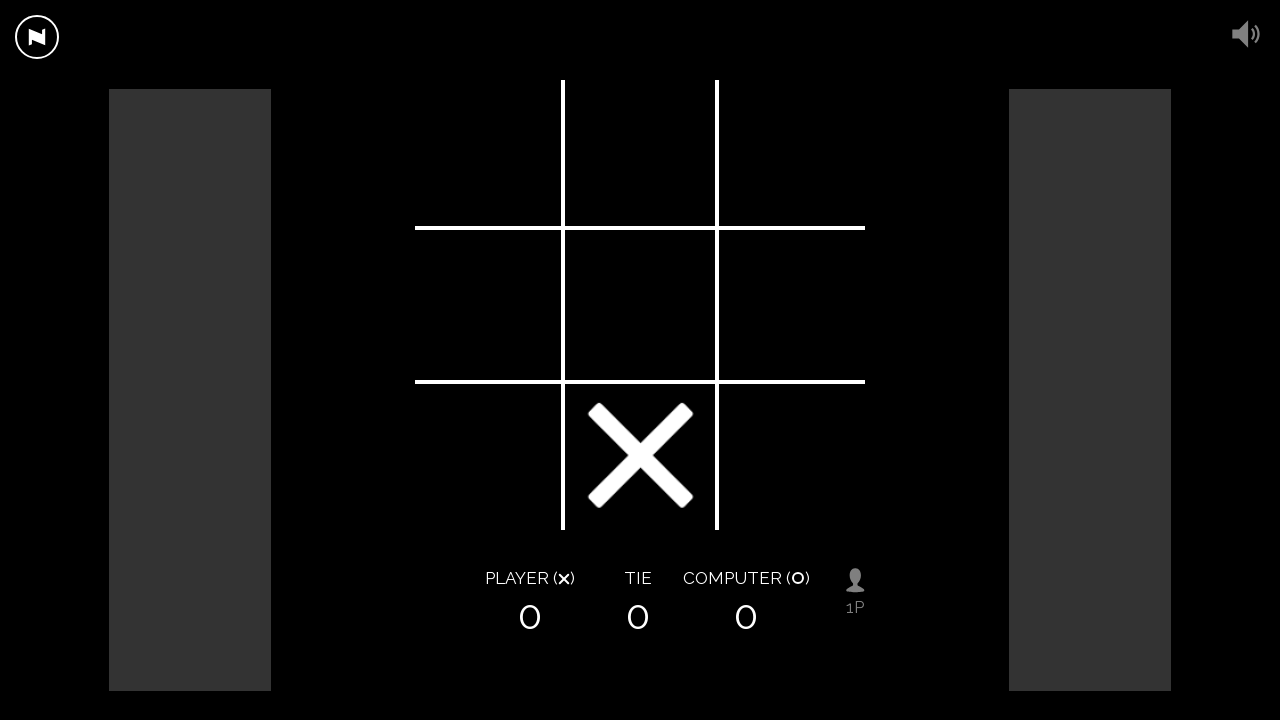

Game 1: Clicked a random empty square
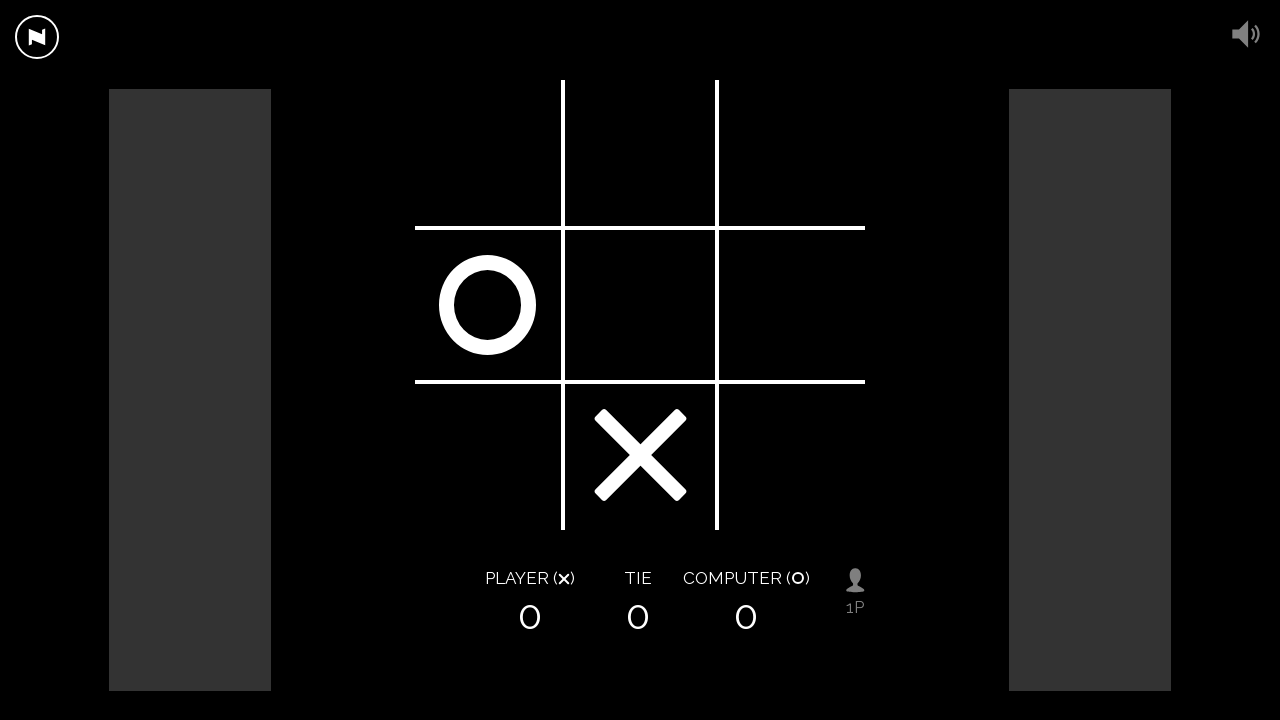

Game 1: Clicked a random empty square
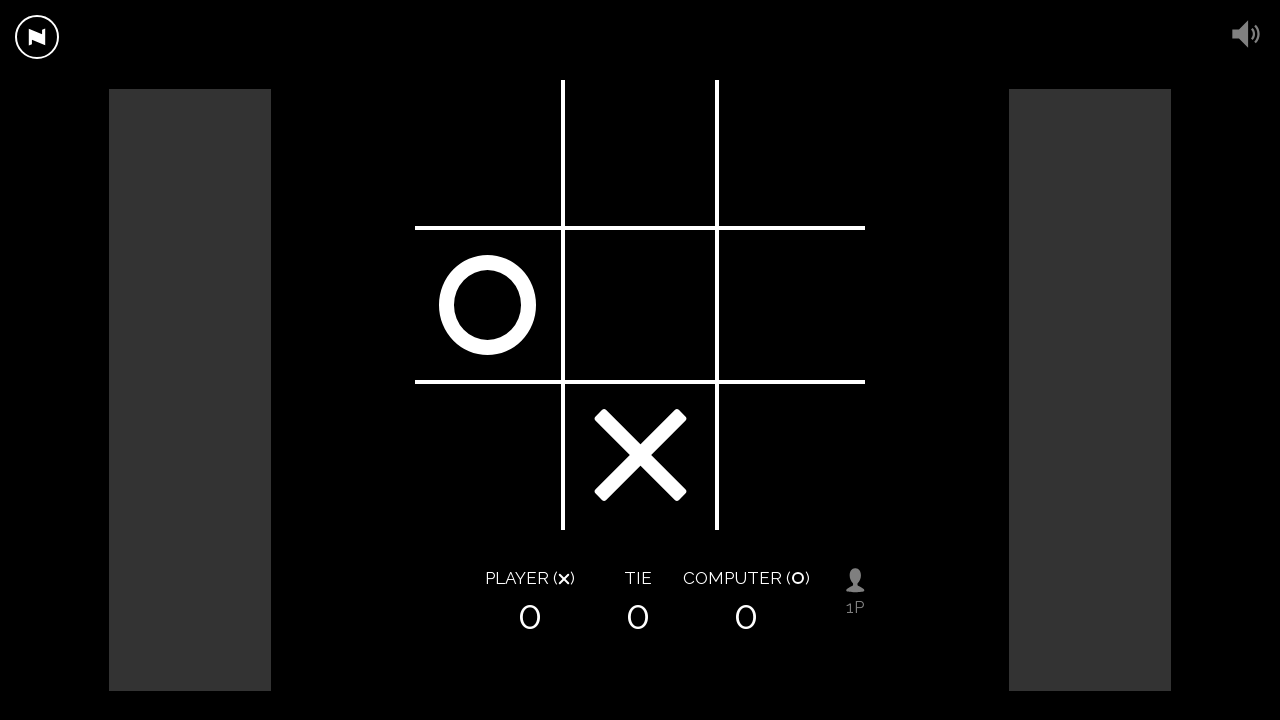

Game 1: Clicked a random empty square
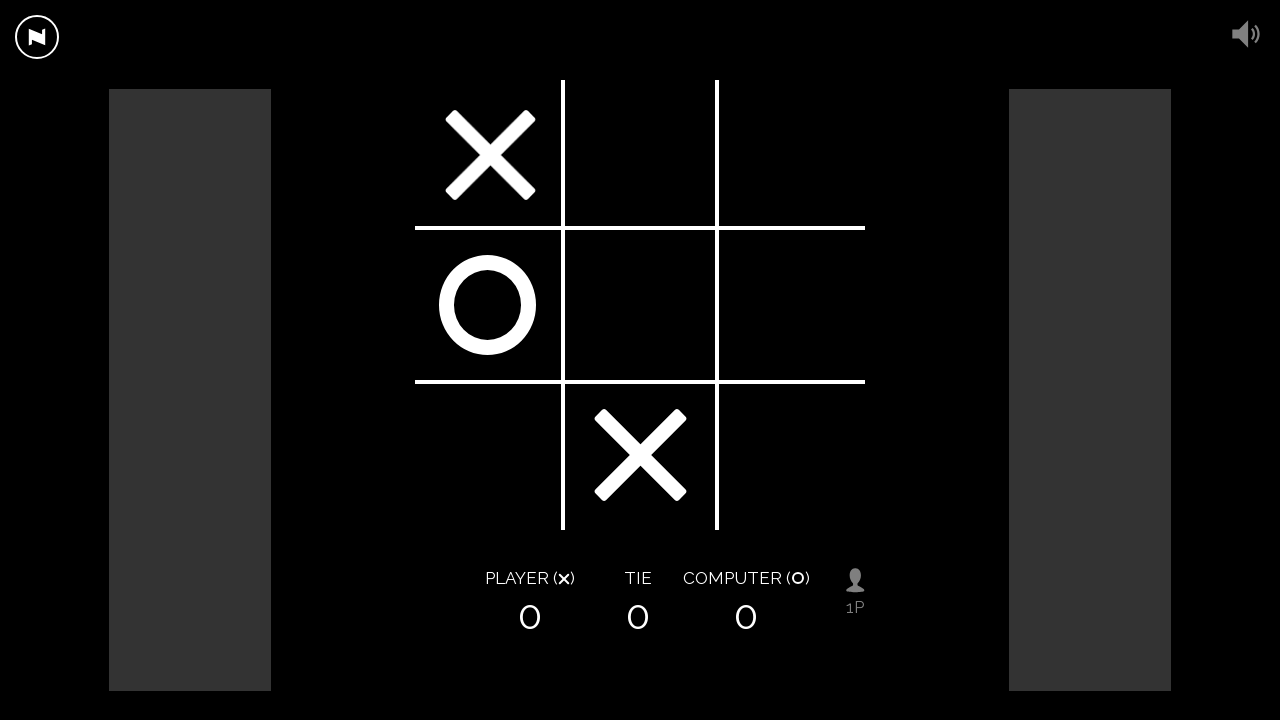

Game 1: Clicked a random empty square
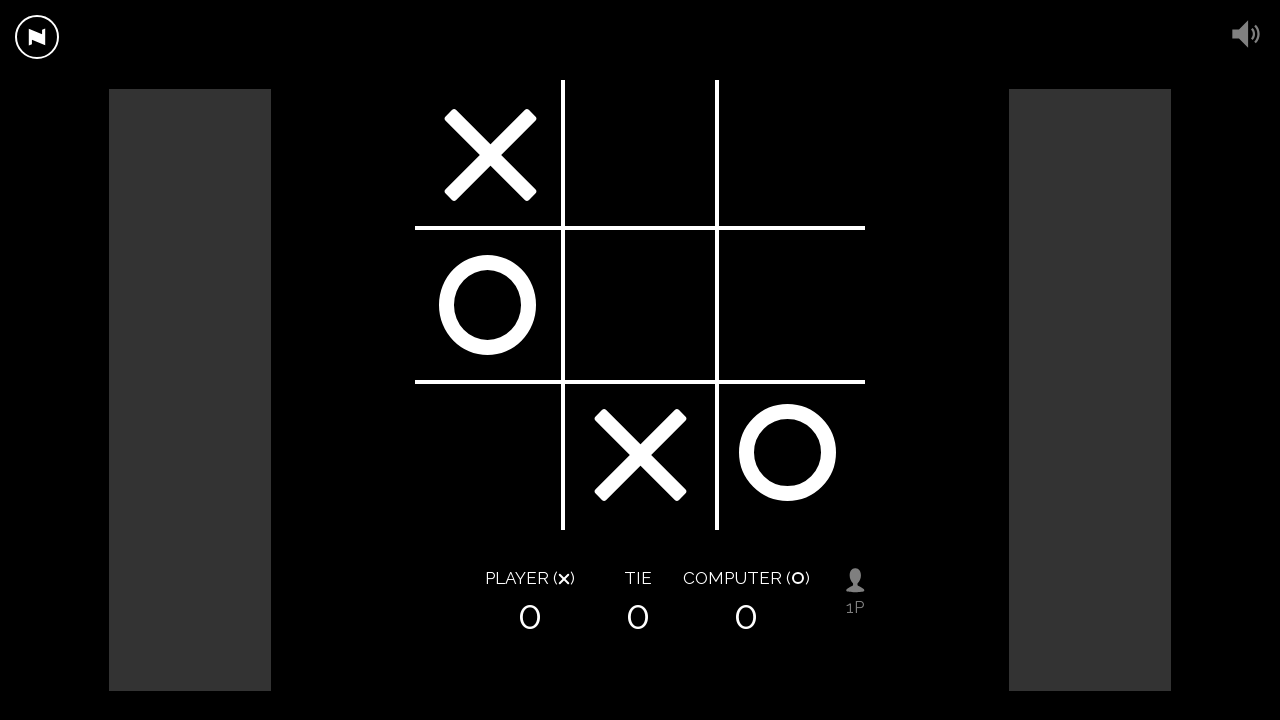

Game 1: Clicked a random empty square
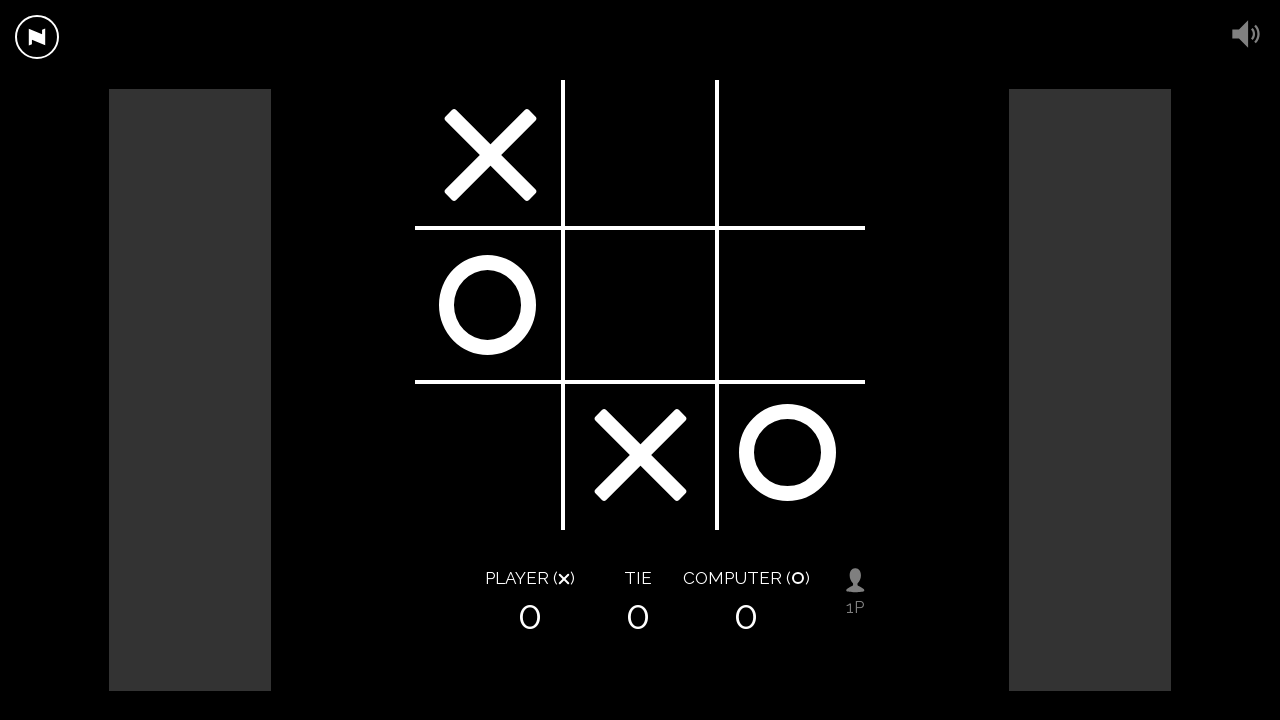

Game 1: Clicked a random empty square
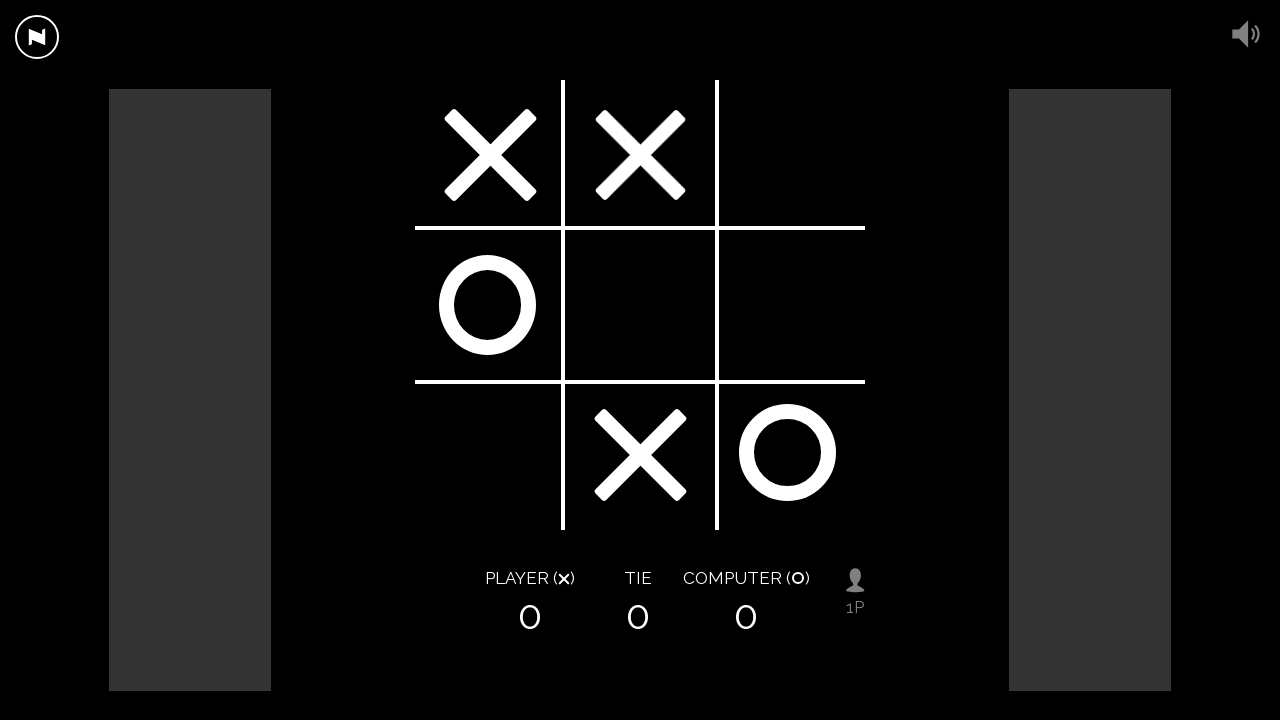

Game 1: Clicked a random empty square
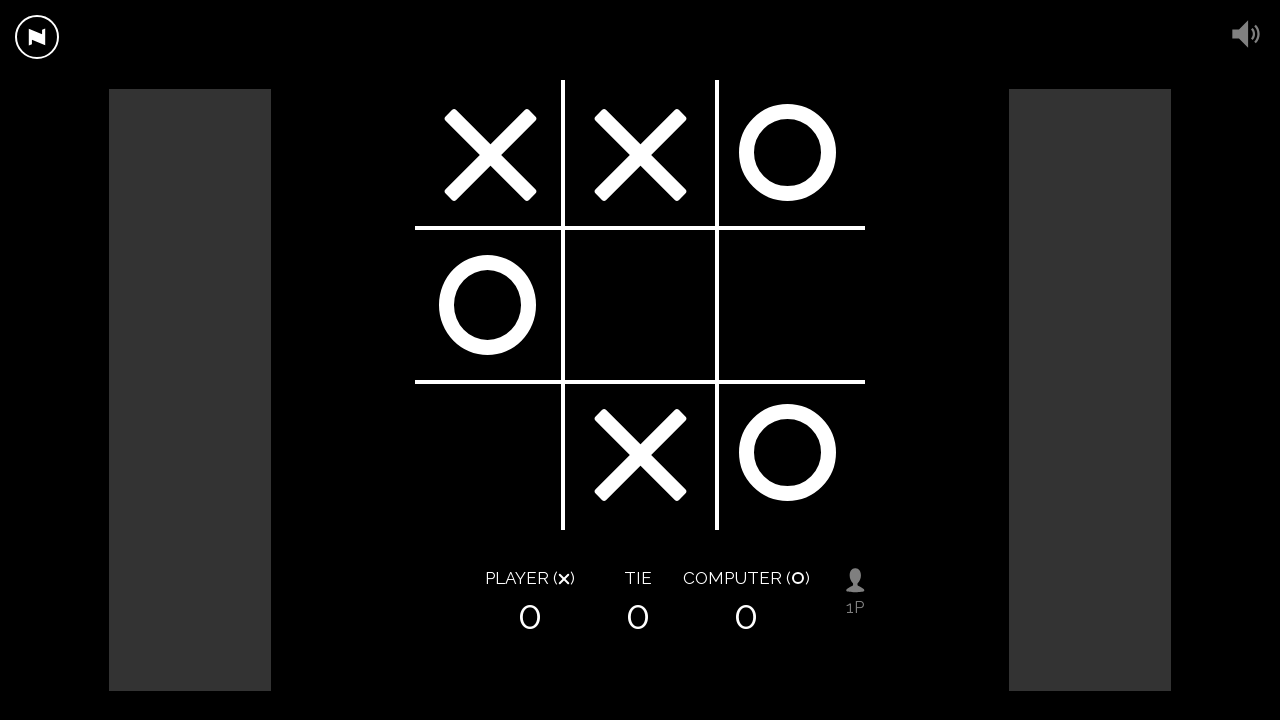

Game 1: Clicked a random empty square
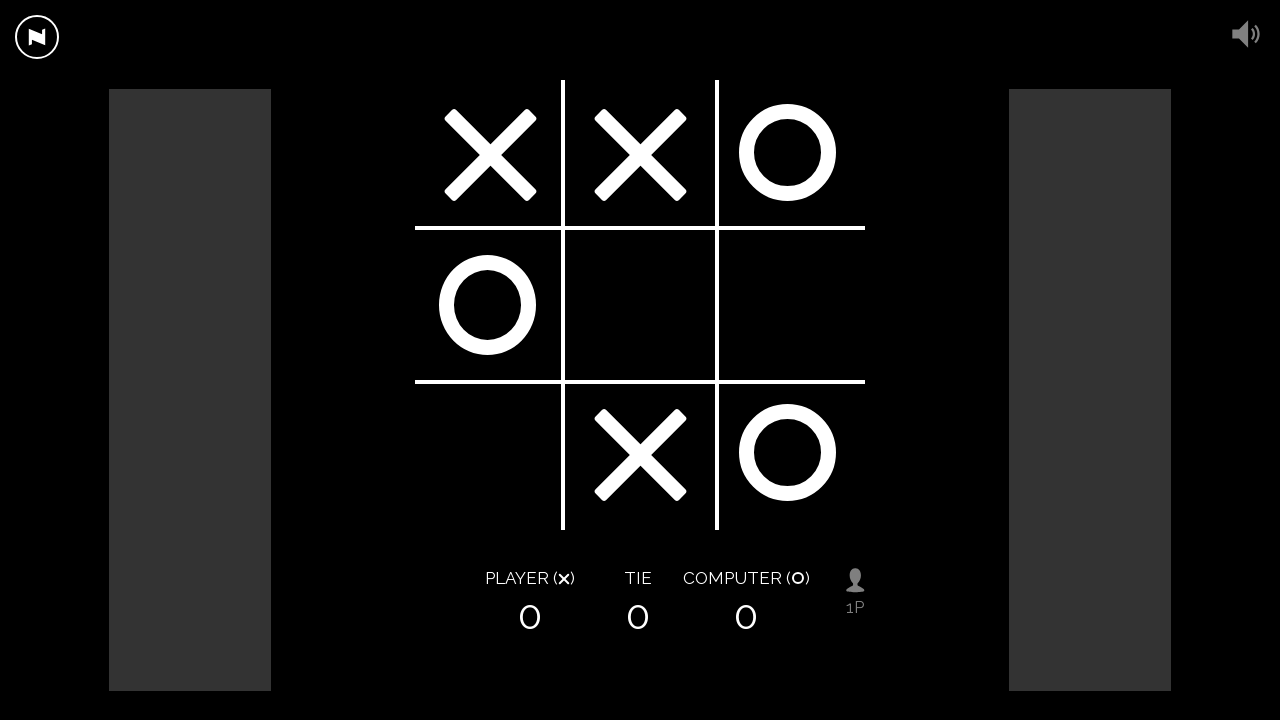

Game 1: Clicked a random empty square
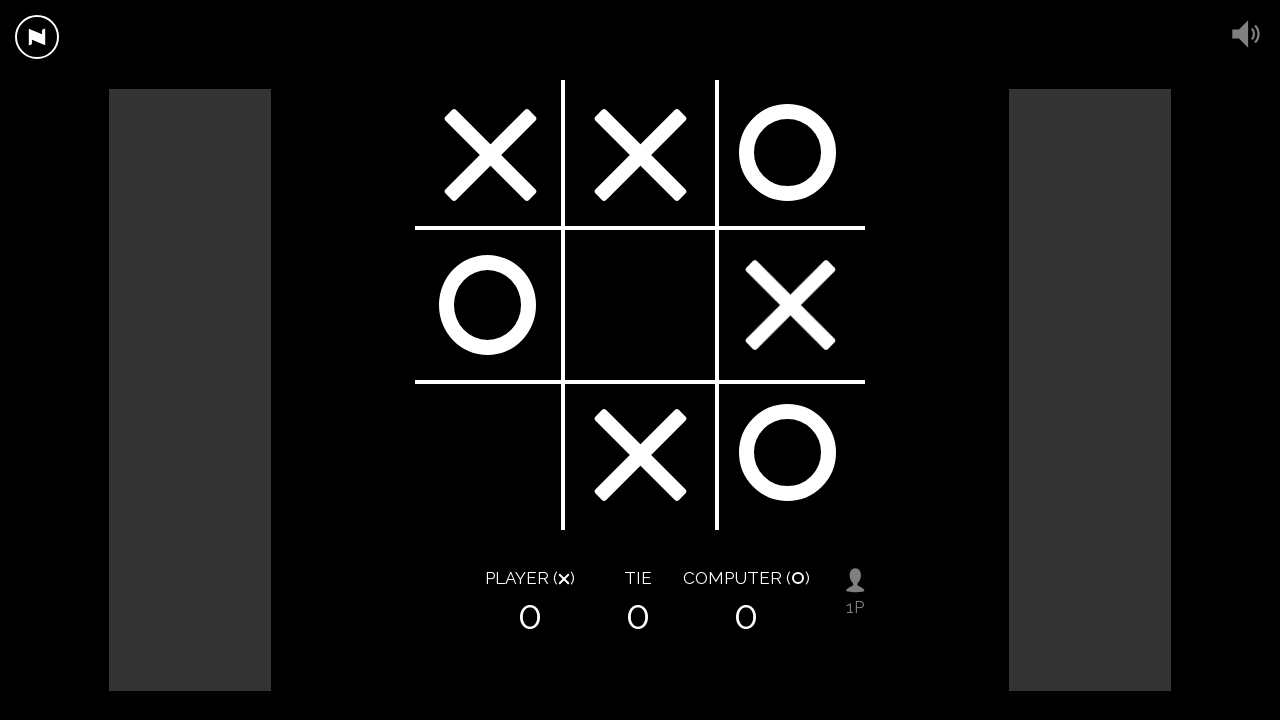

Game 1: Clicked a random empty square
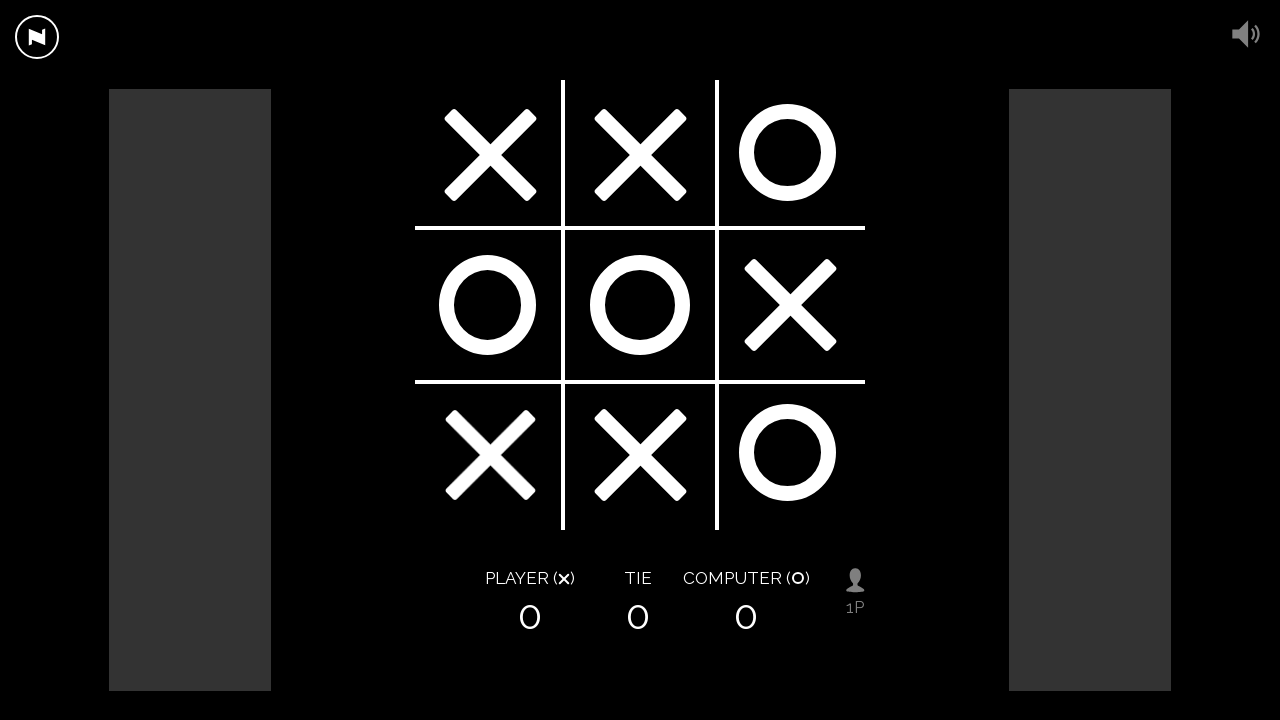

Game 1: Game ended, restart button visible
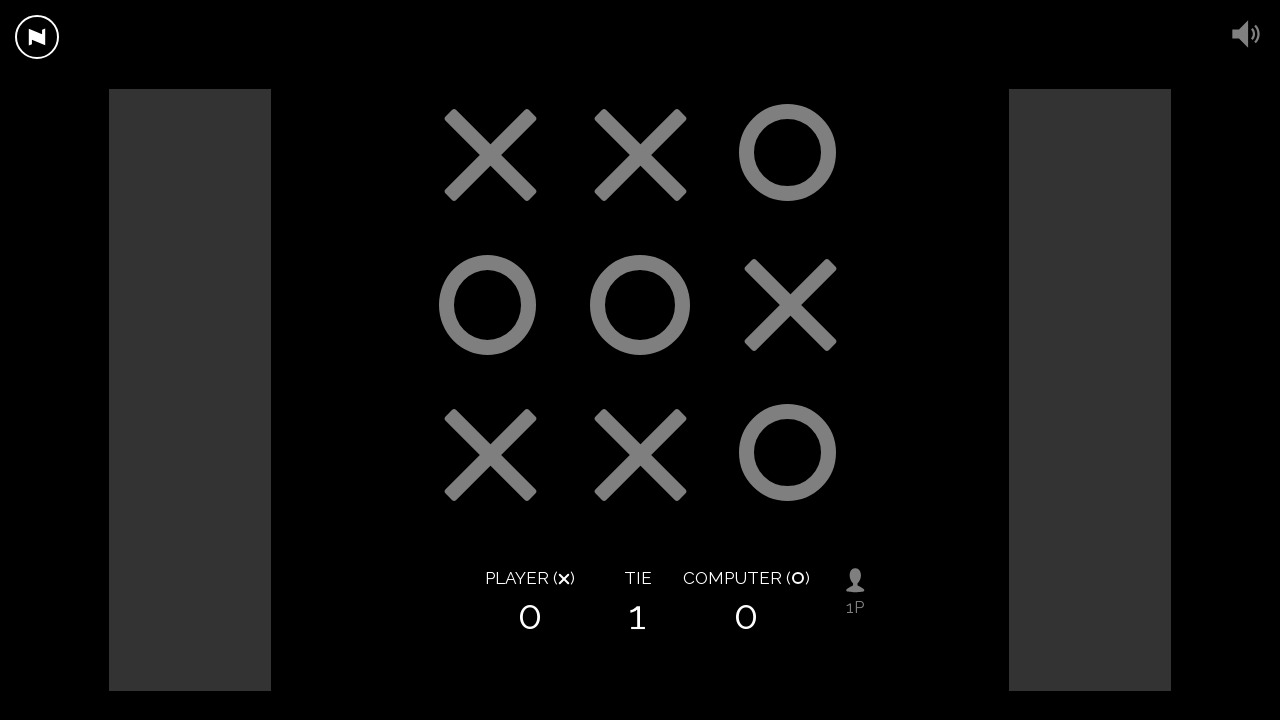

Game 1: Clicked restart area to start new game at (640, 305) on xpath=/html/body/div[3]/div[2]
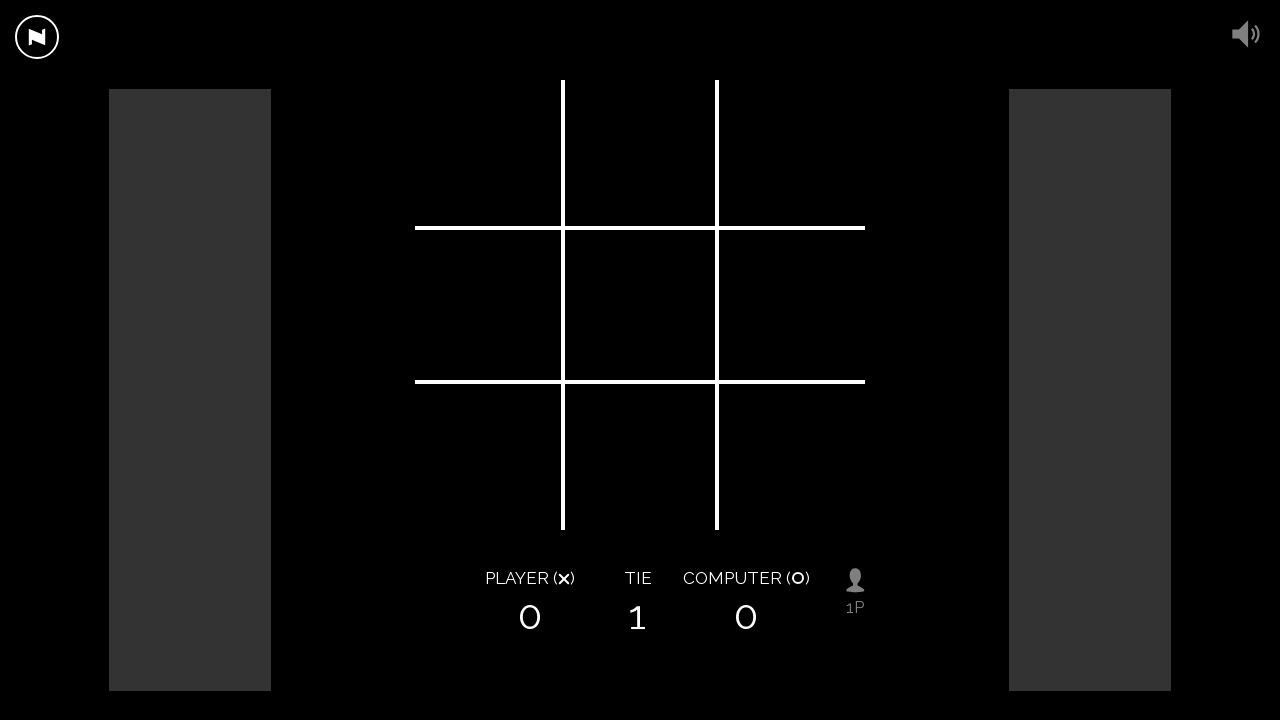

Game 2: Made first move of new game
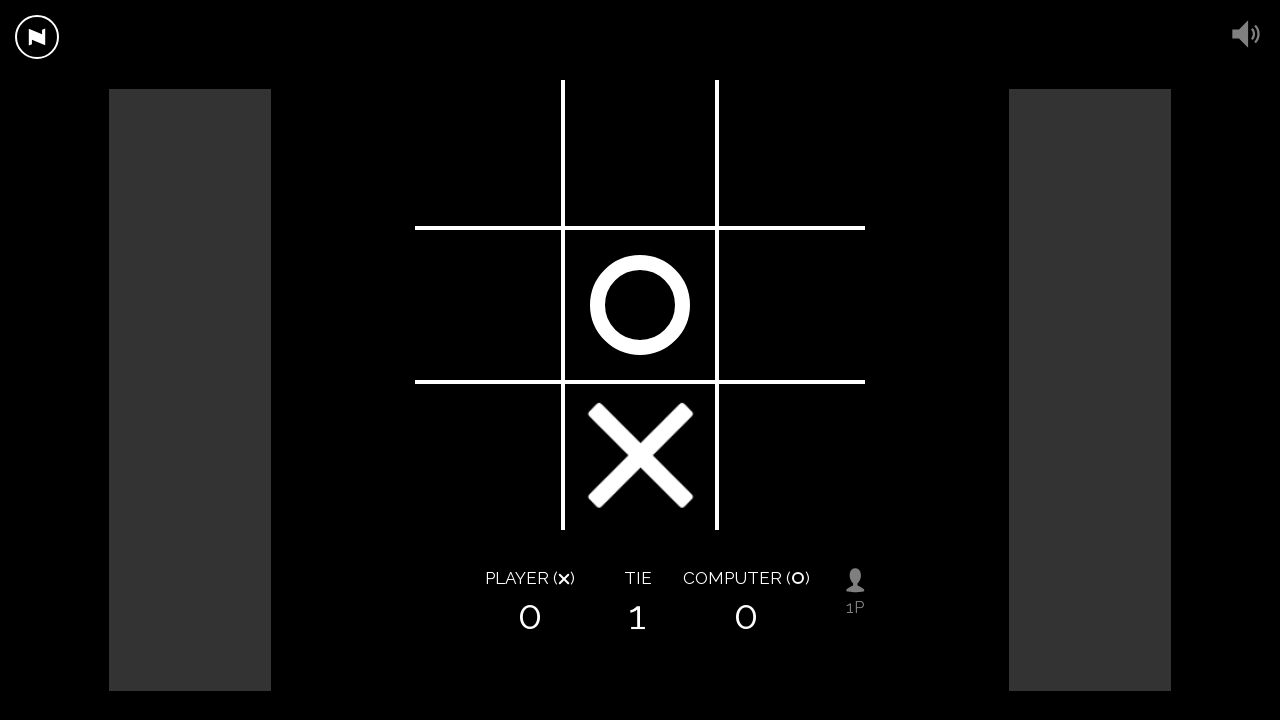

Game 2: Clicked a random empty square
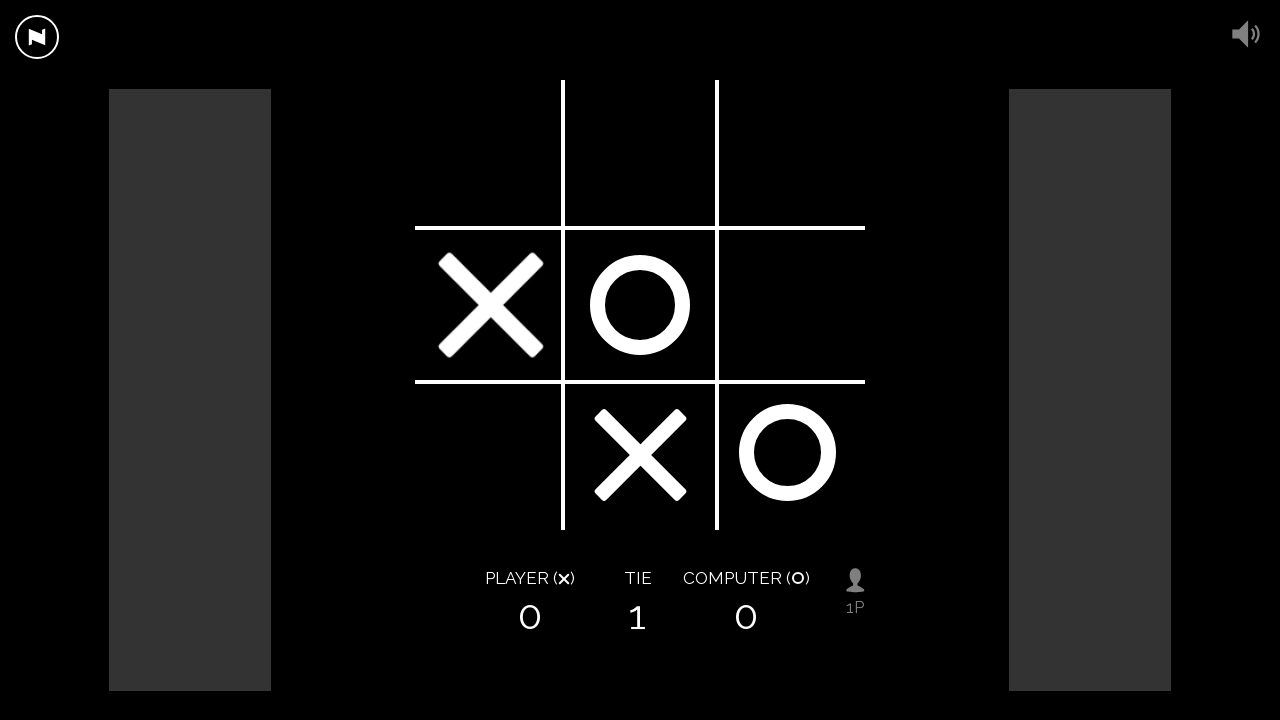

Game 2: Game ended, restart button visible
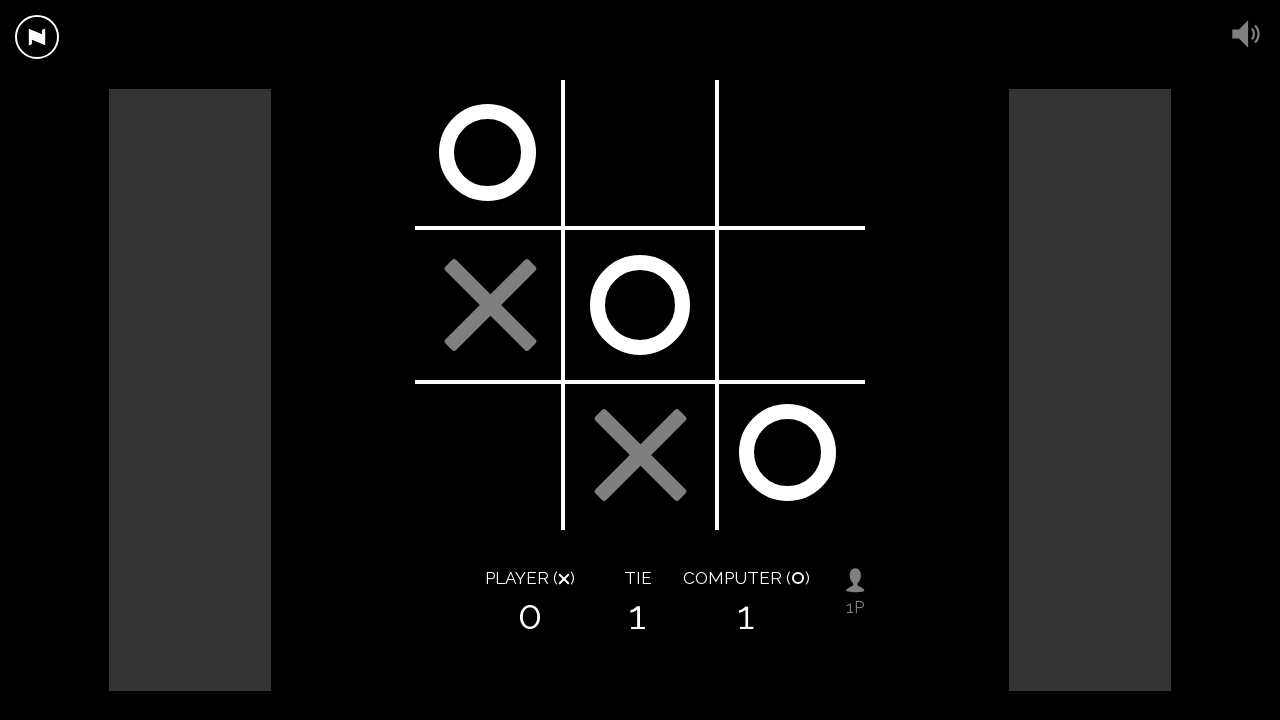

Game 2: Clicked restart area to start new game at (640, 305) on xpath=/html/body/div[3]/div[2]
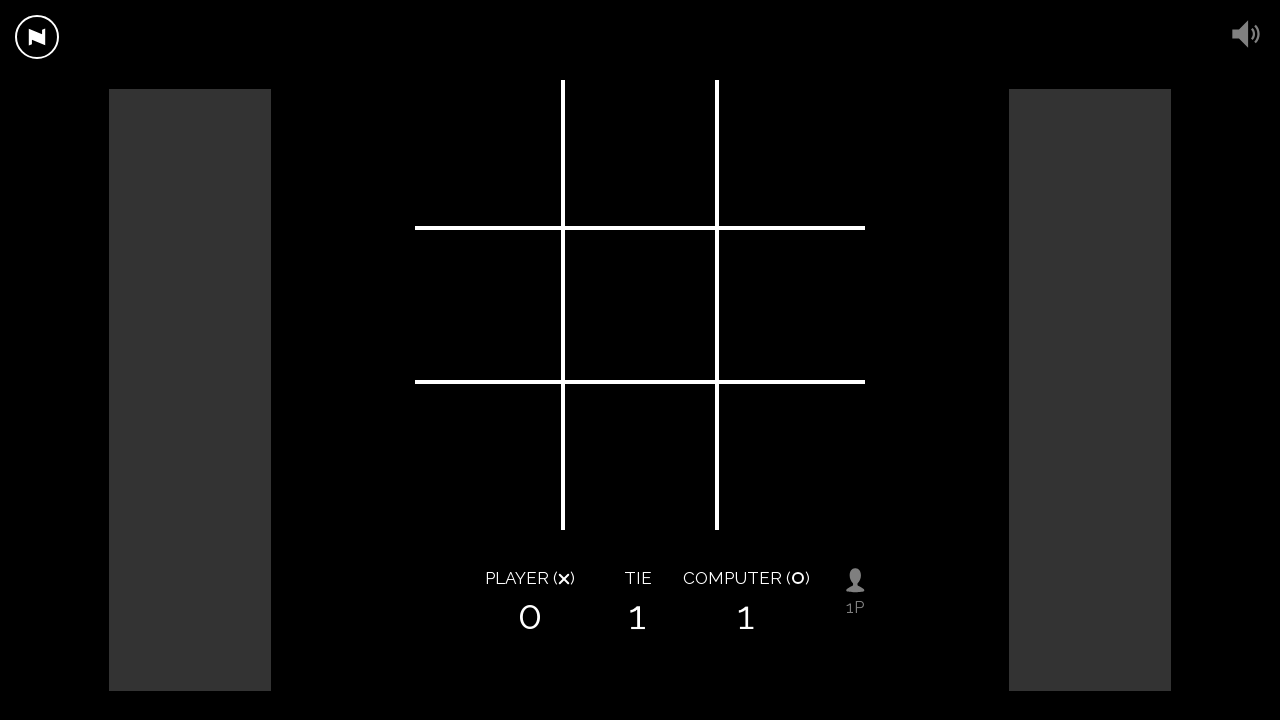

Game 3: Made first move of new game
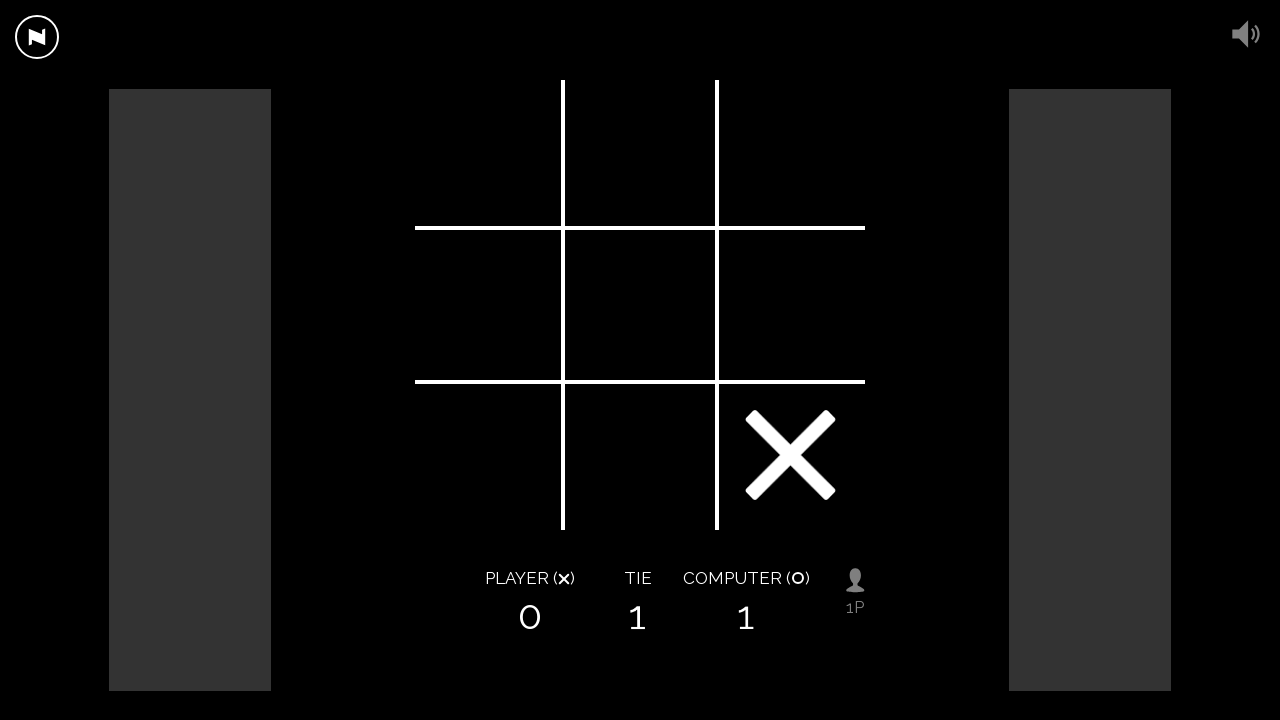

Game 3: Clicked a random empty square
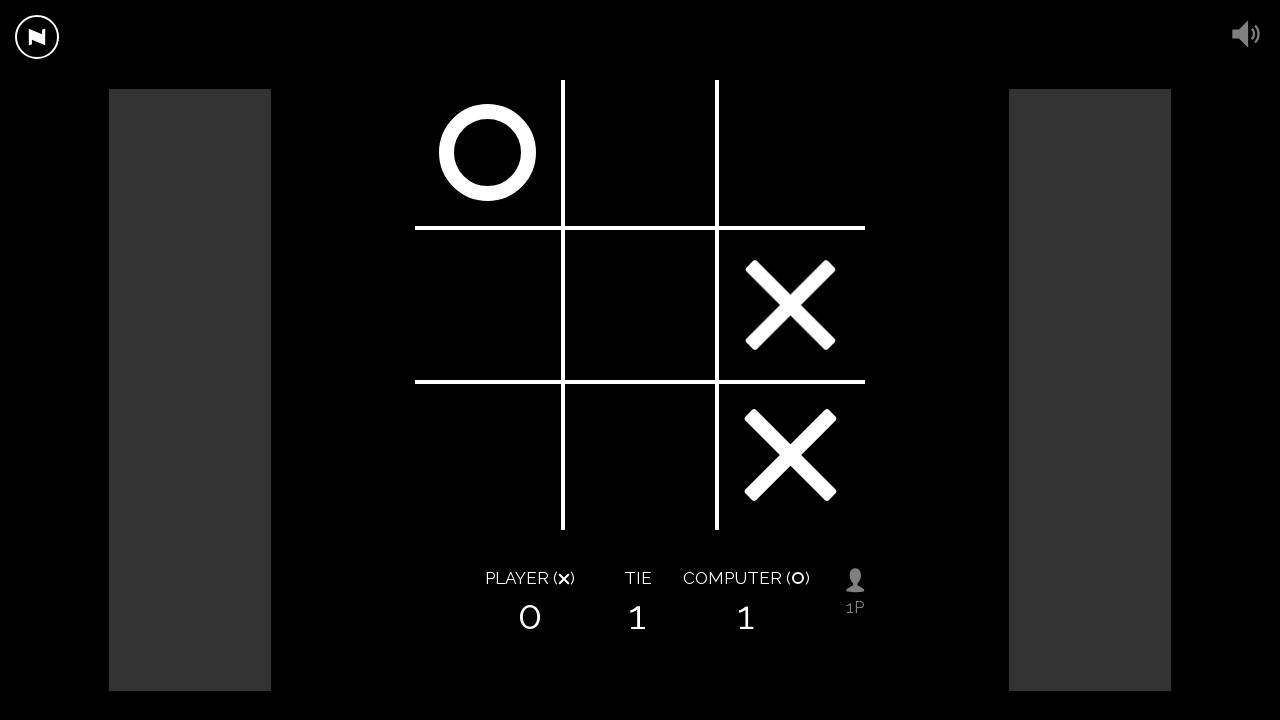

Game 3: Clicked a random empty square
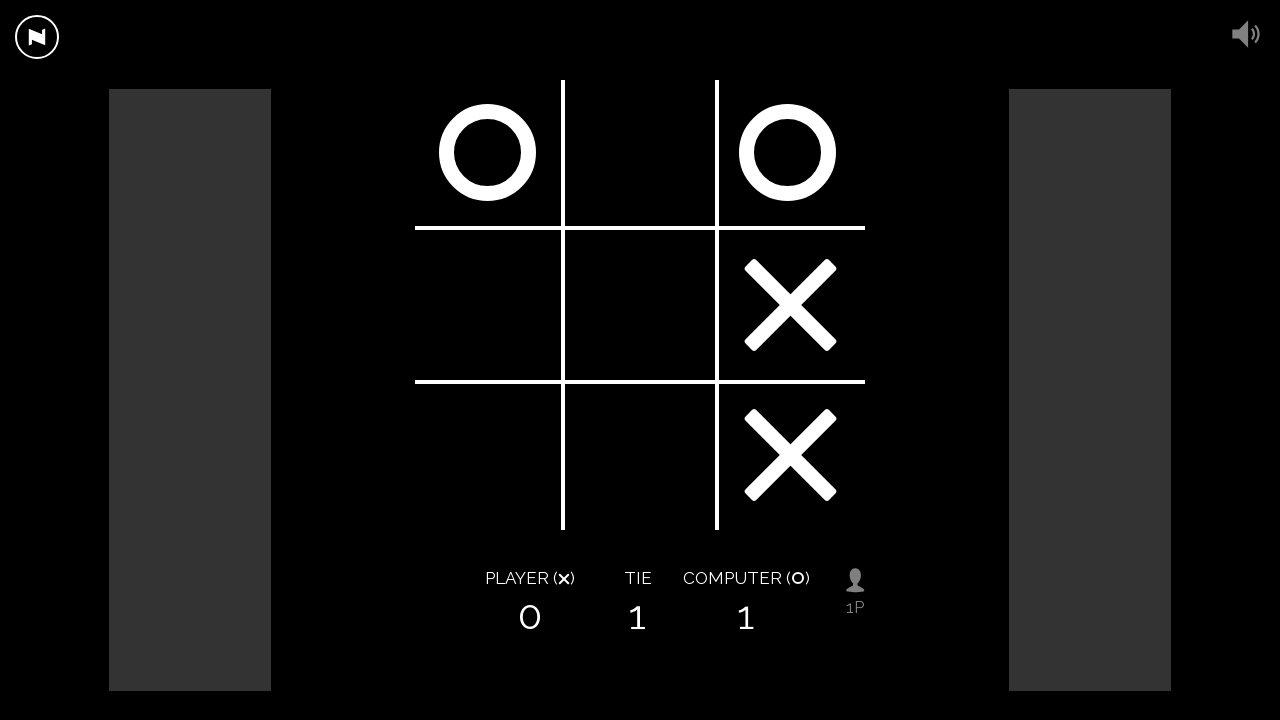

Game 3: Clicked a random empty square
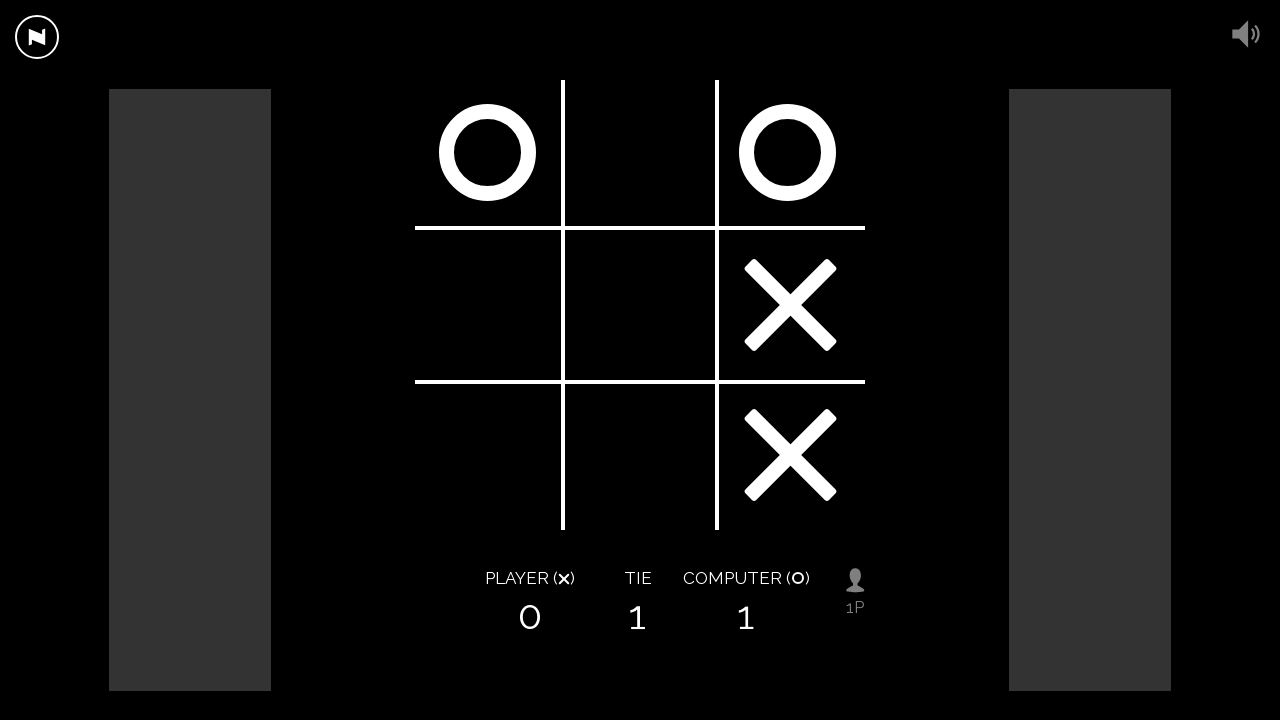

Game 3: Clicked a random empty square
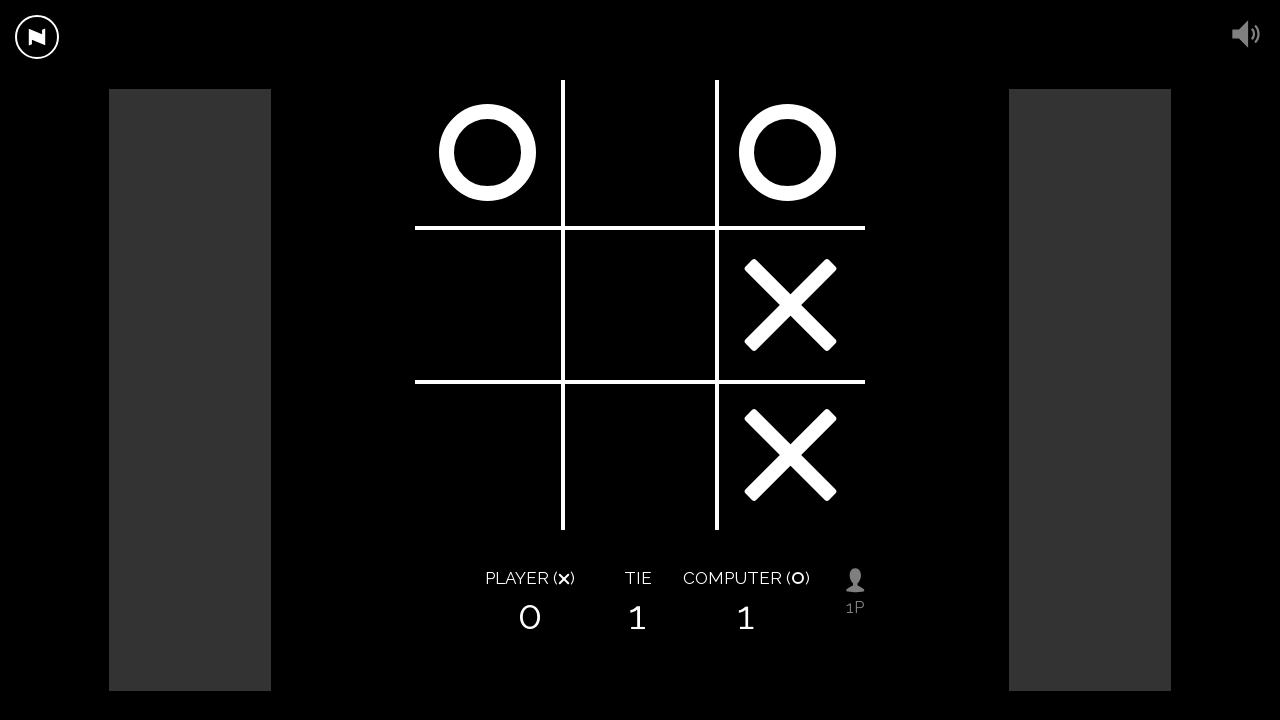

Game 3: Clicked a random empty square
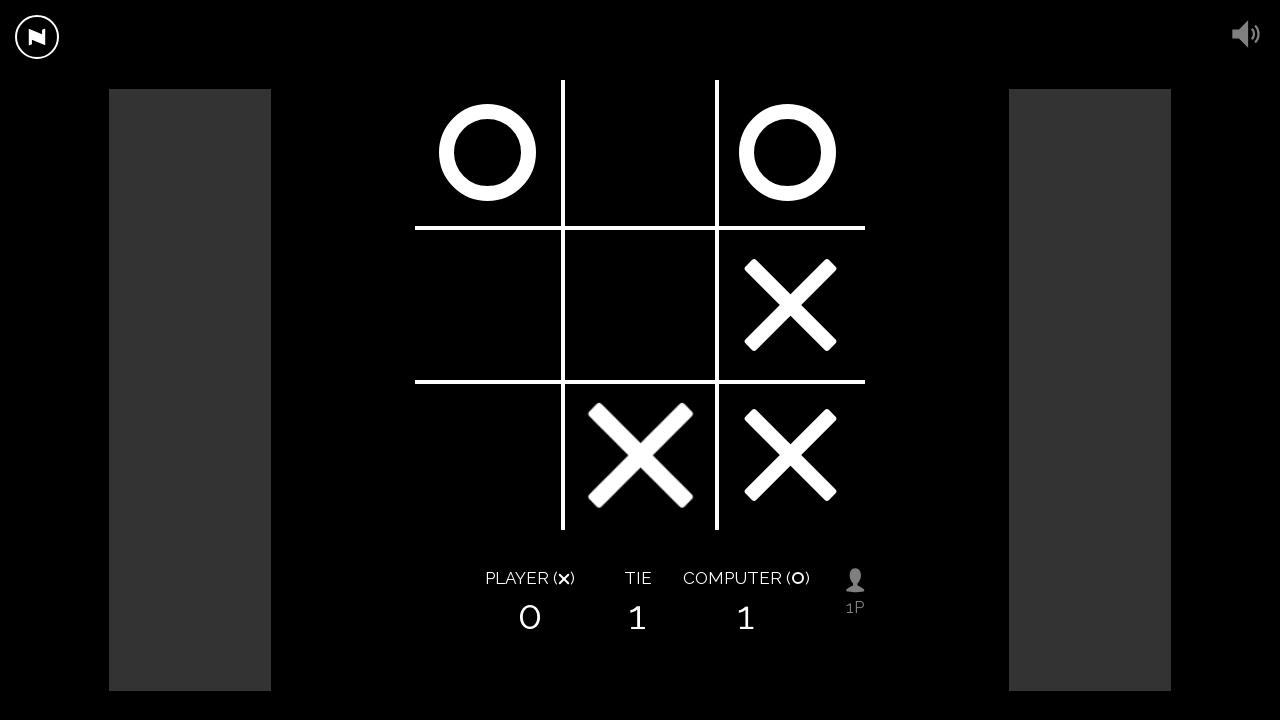

Game 3: Game ended, restart button visible
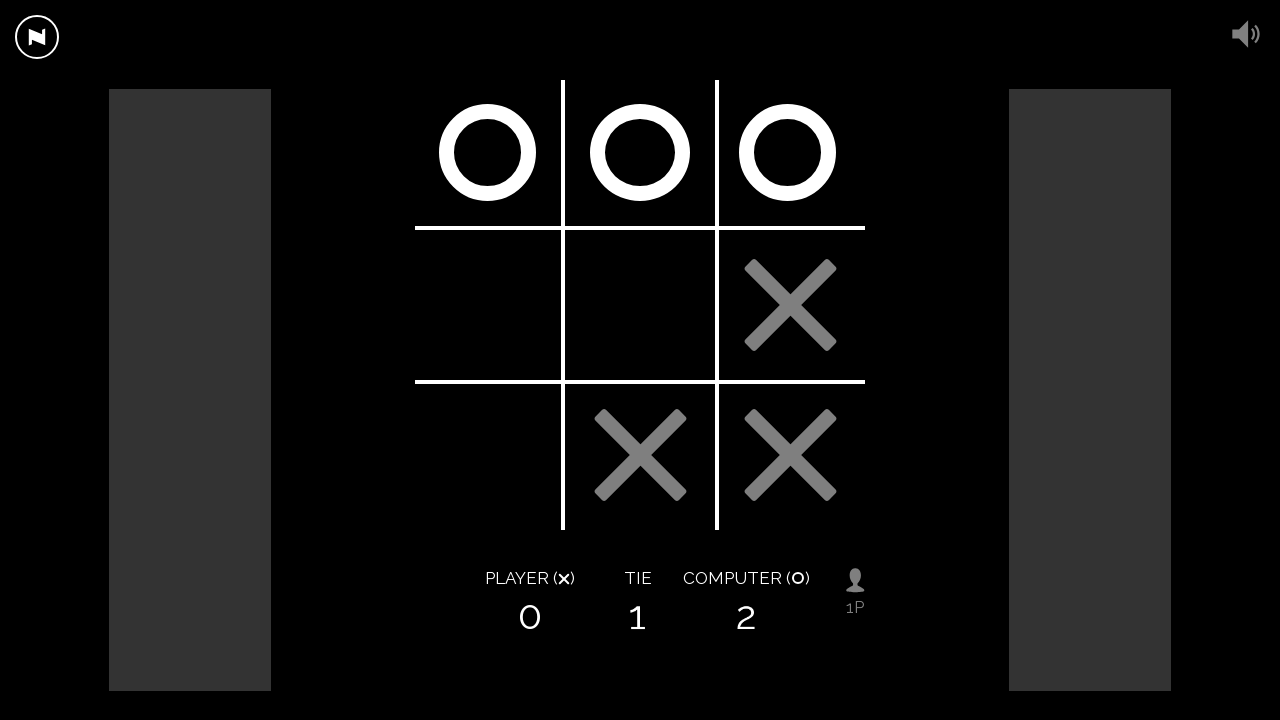

Game 3: Clicked restart area to start new game at (640, 305) on xpath=/html/body/div[3]/div[2]
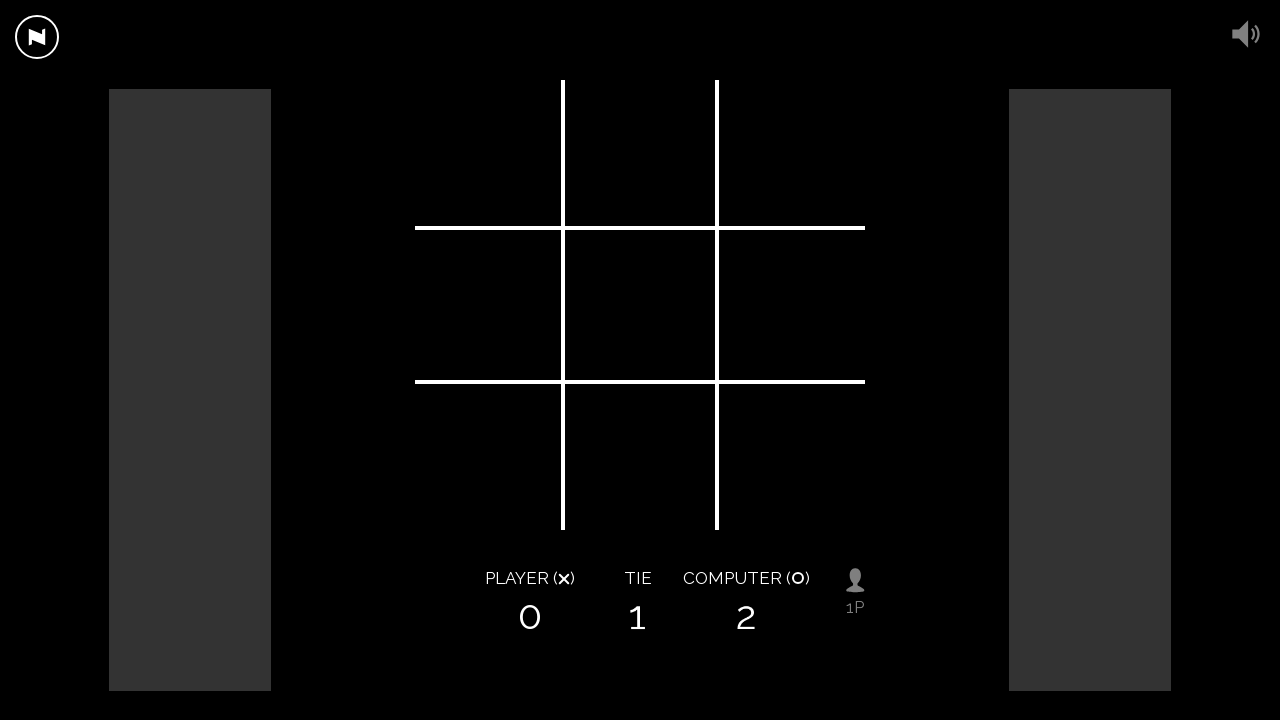

Game 4: Made first move of new game
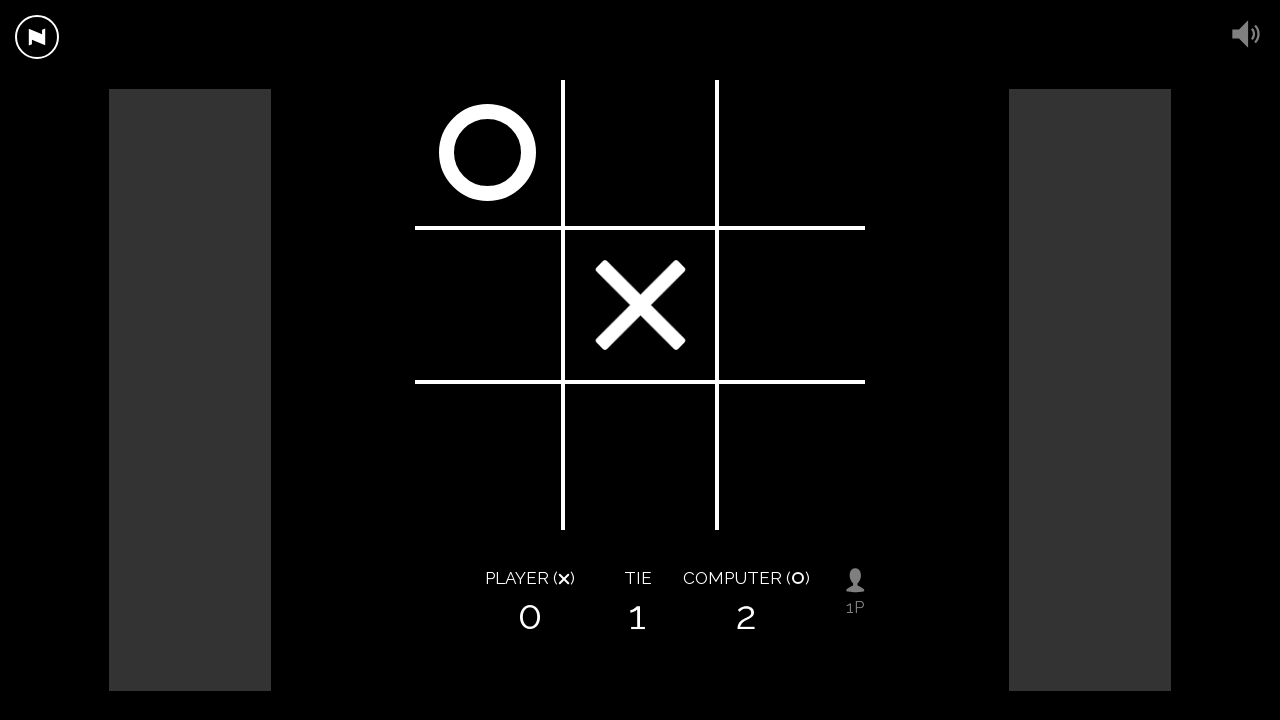

Game 4: Clicked a random empty square
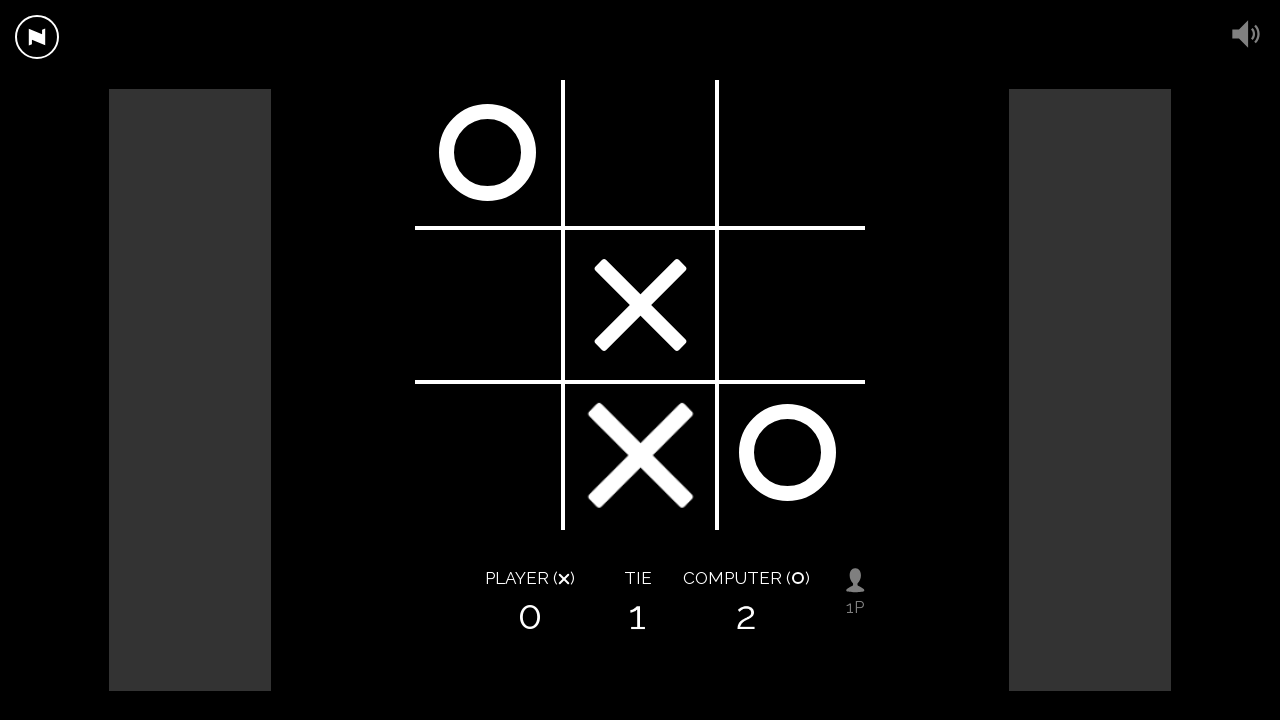

Game 4: Clicked a random empty square
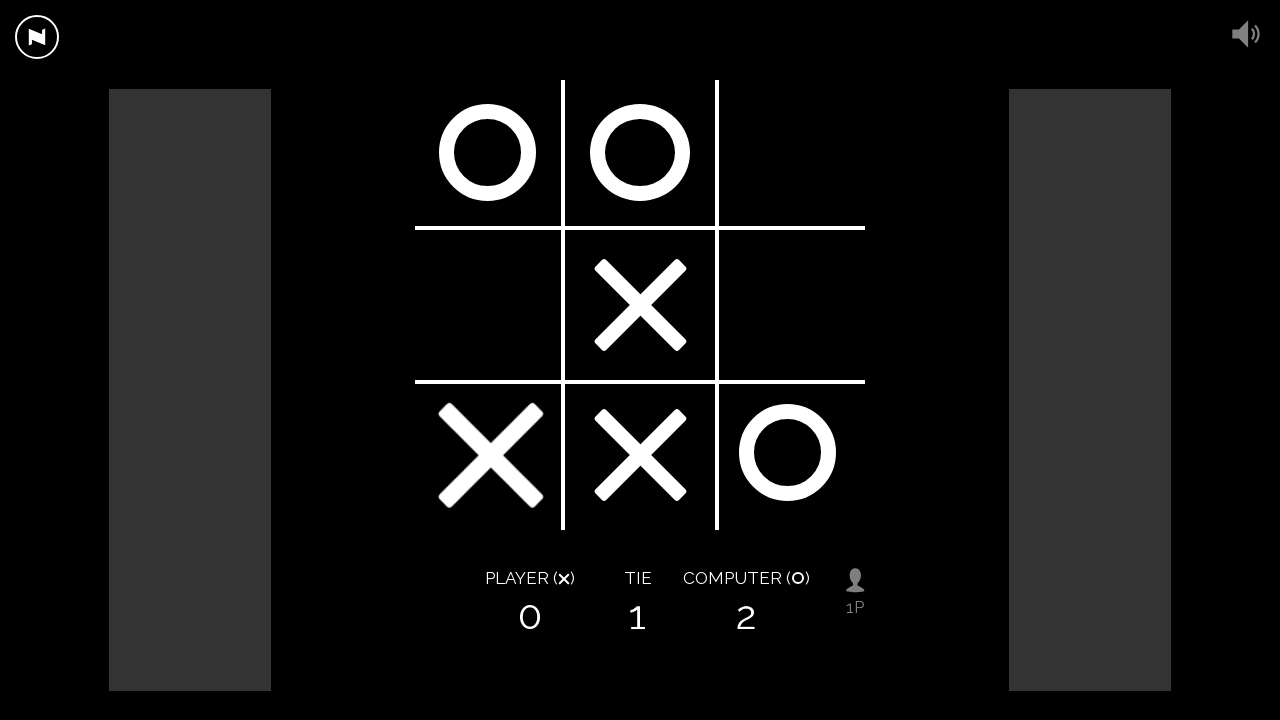

Game 4: Game ended, restart button visible
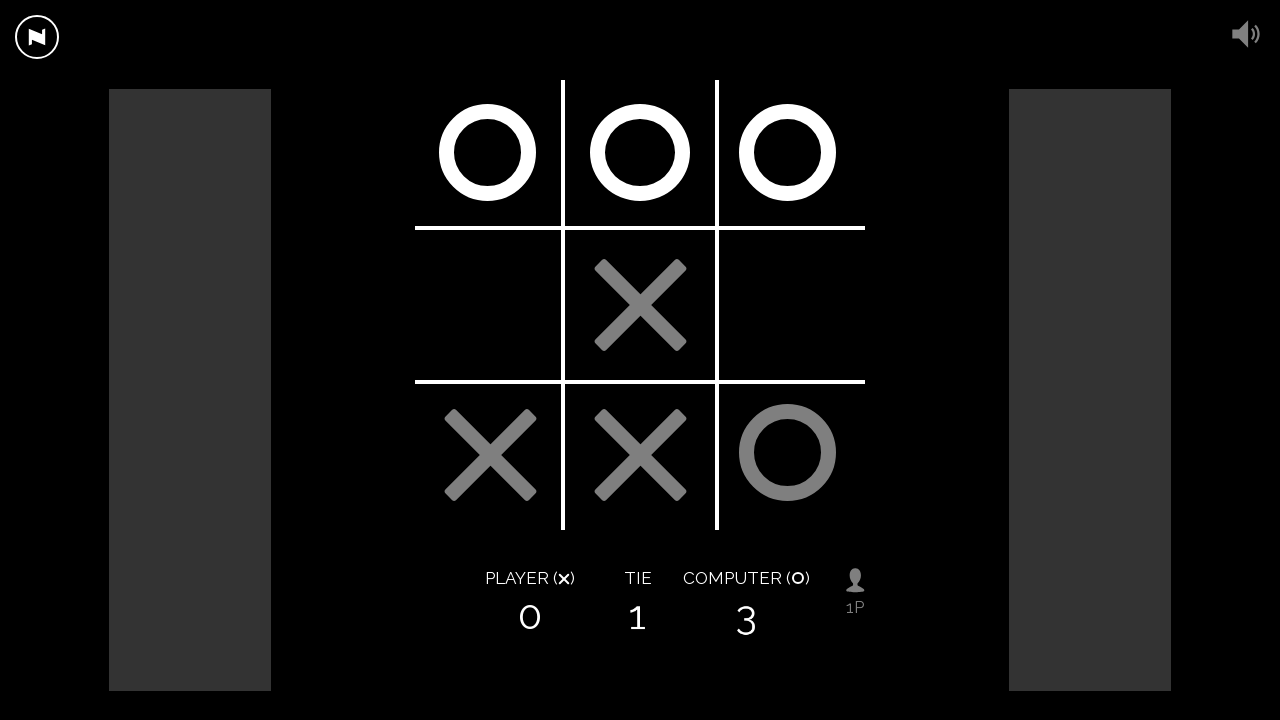

Game 4: Clicked restart area to start new game at (640, 305) on xpath=/html/body/div[3]/div[2]
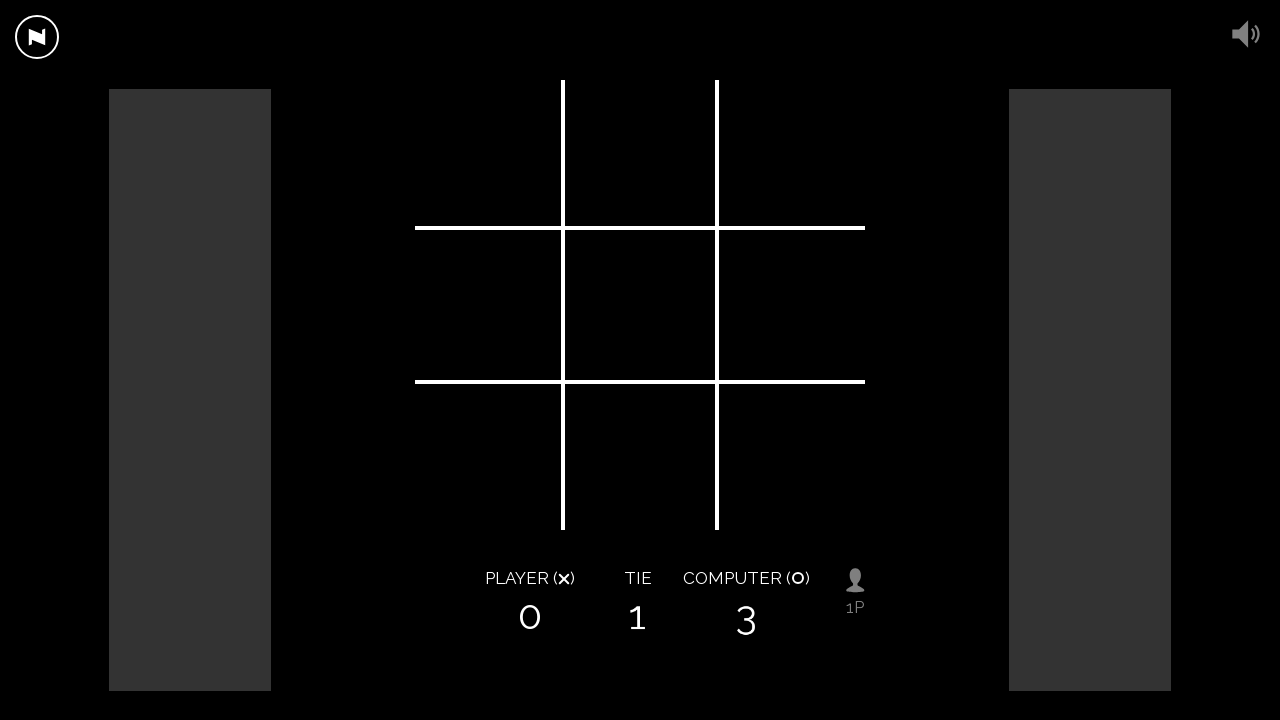

Game 5: Made first move of new game
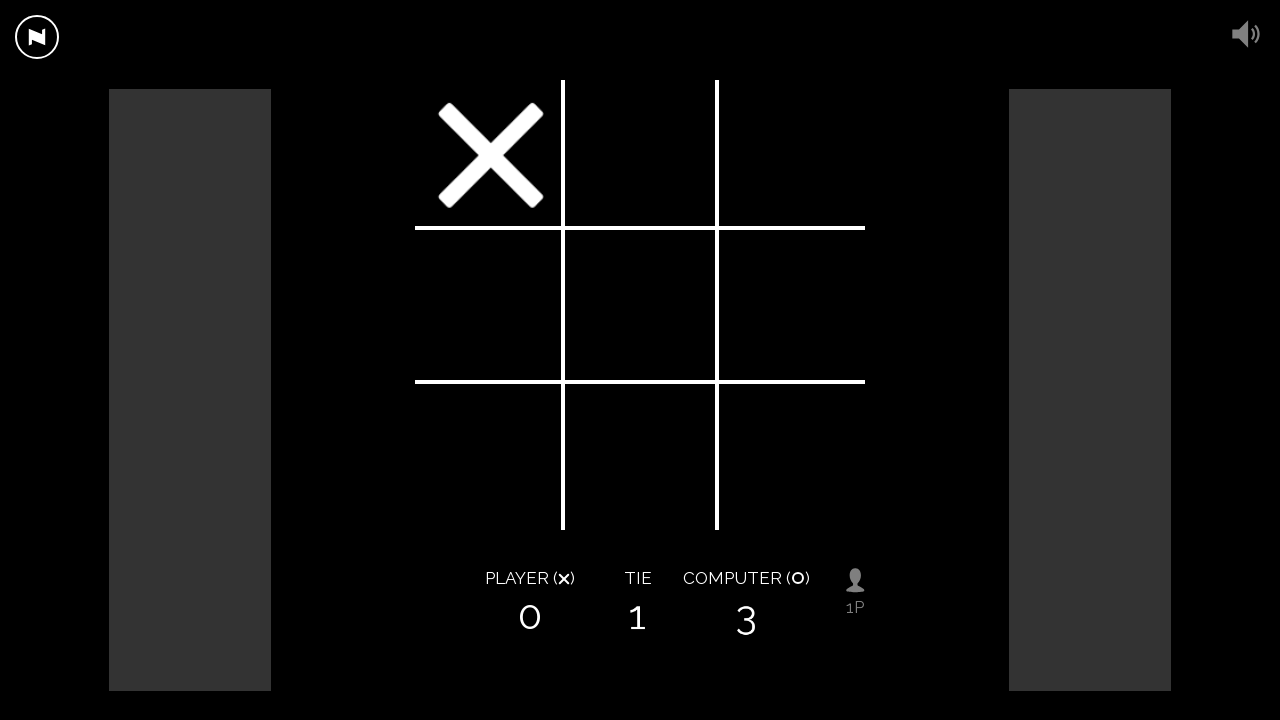

Game 5: Clicked a random empty square
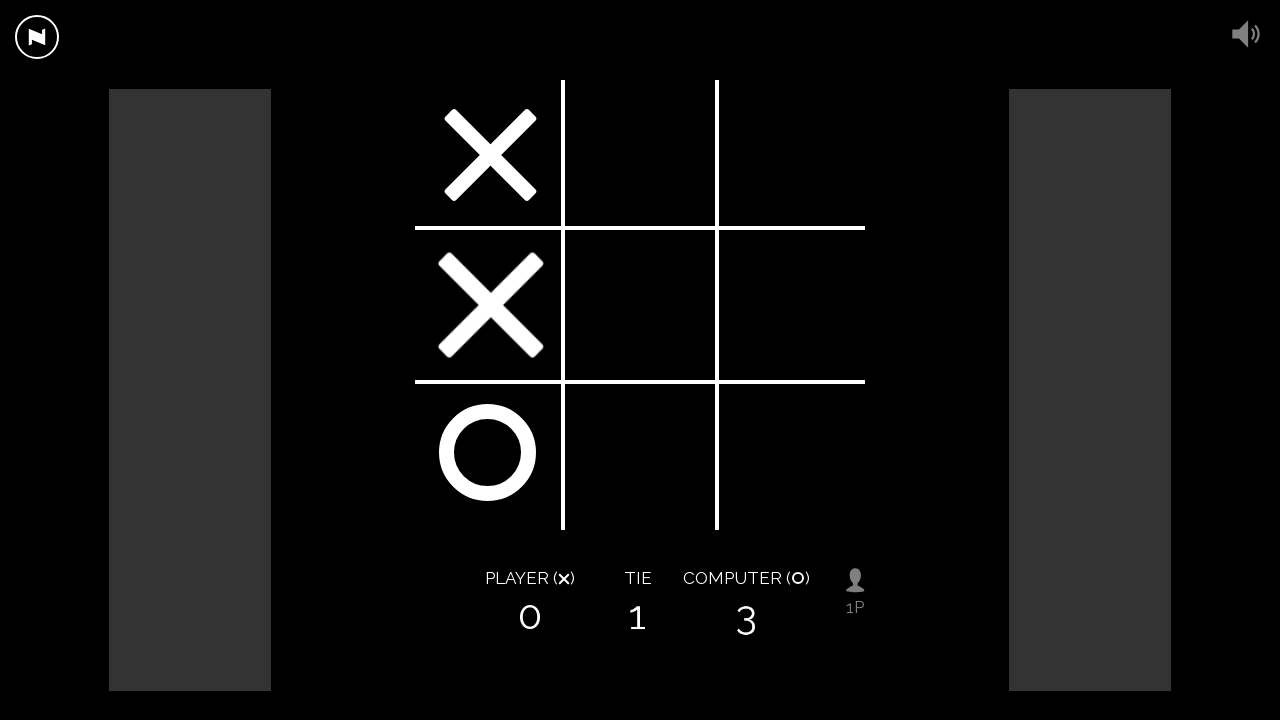

Game 5: Clicked a random empty square
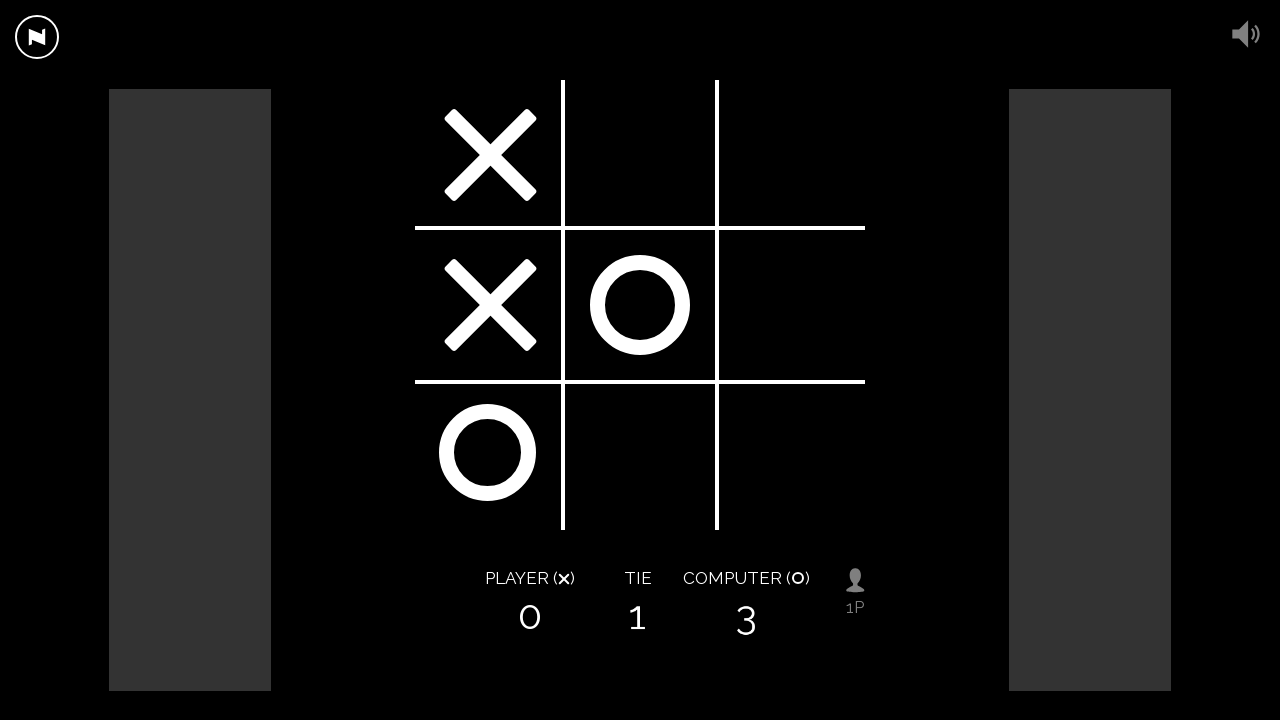

Game 5: Clicked a random empty square
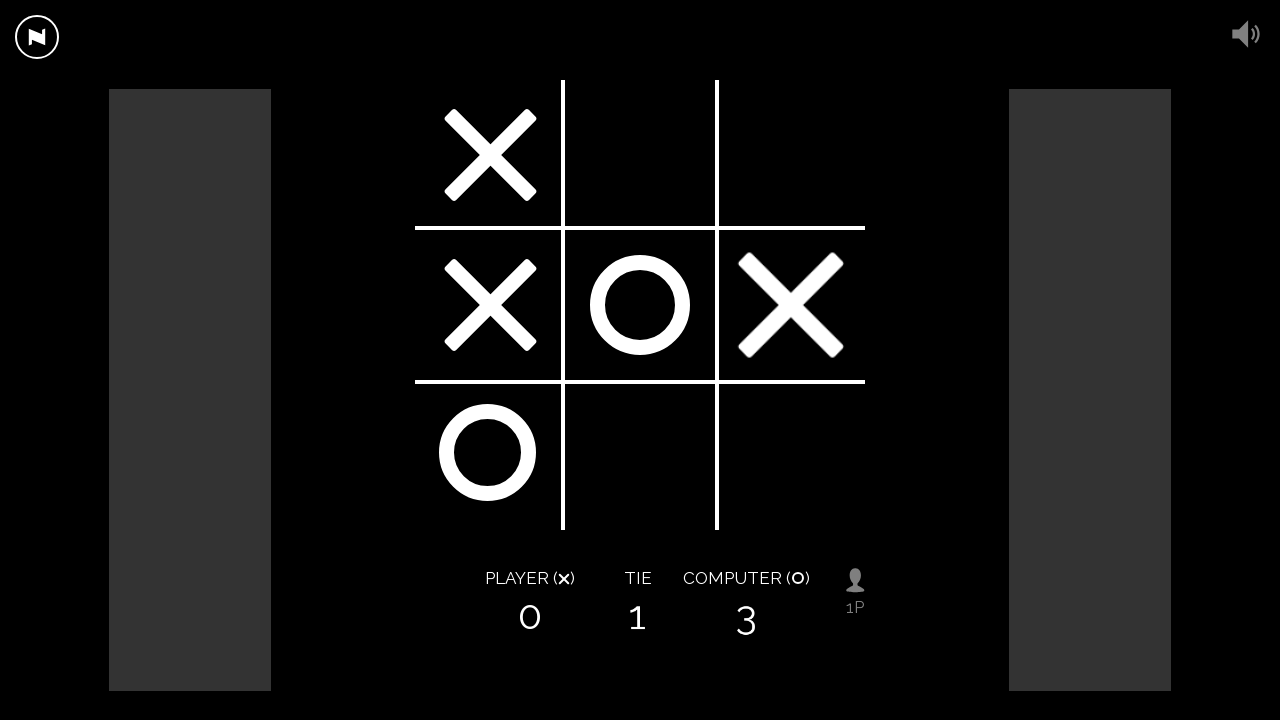

Game 5: Game ended, restart button visible
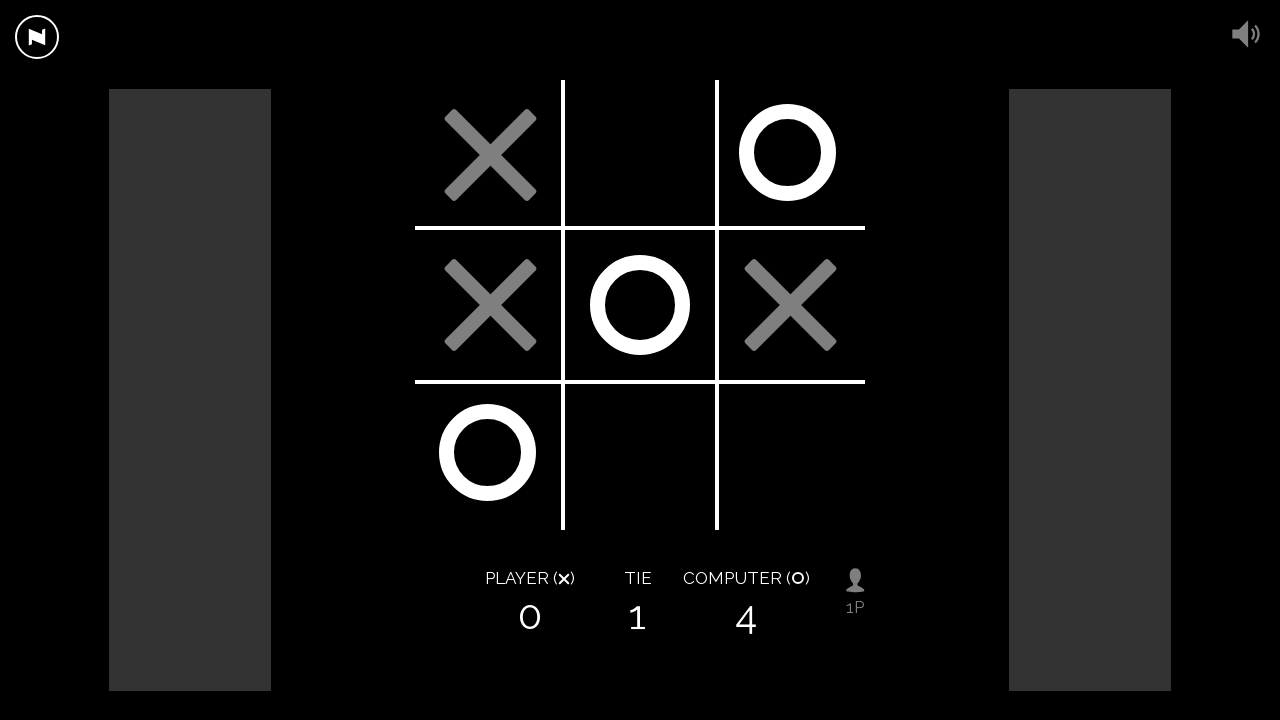

Game 5: Clicked restart area to start new game at (640, 305) on xpath=/html/body/div[3]/div[2]
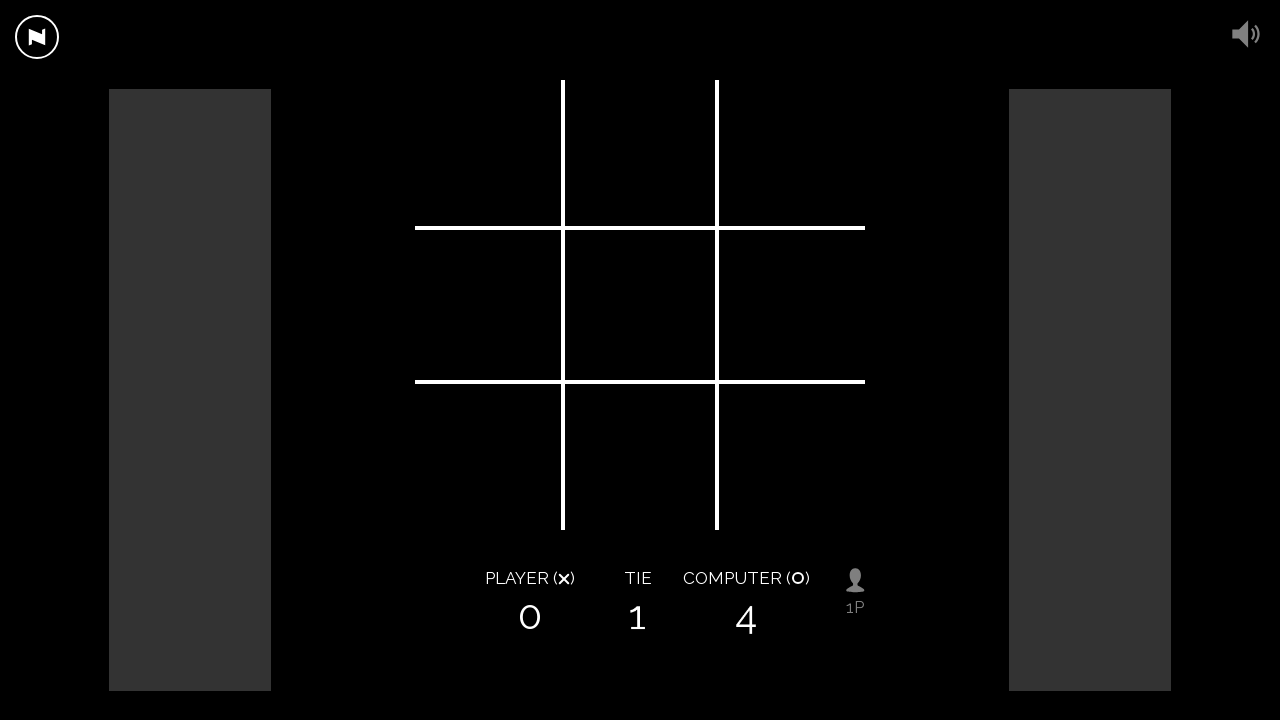

Game 6: Made first move of new game
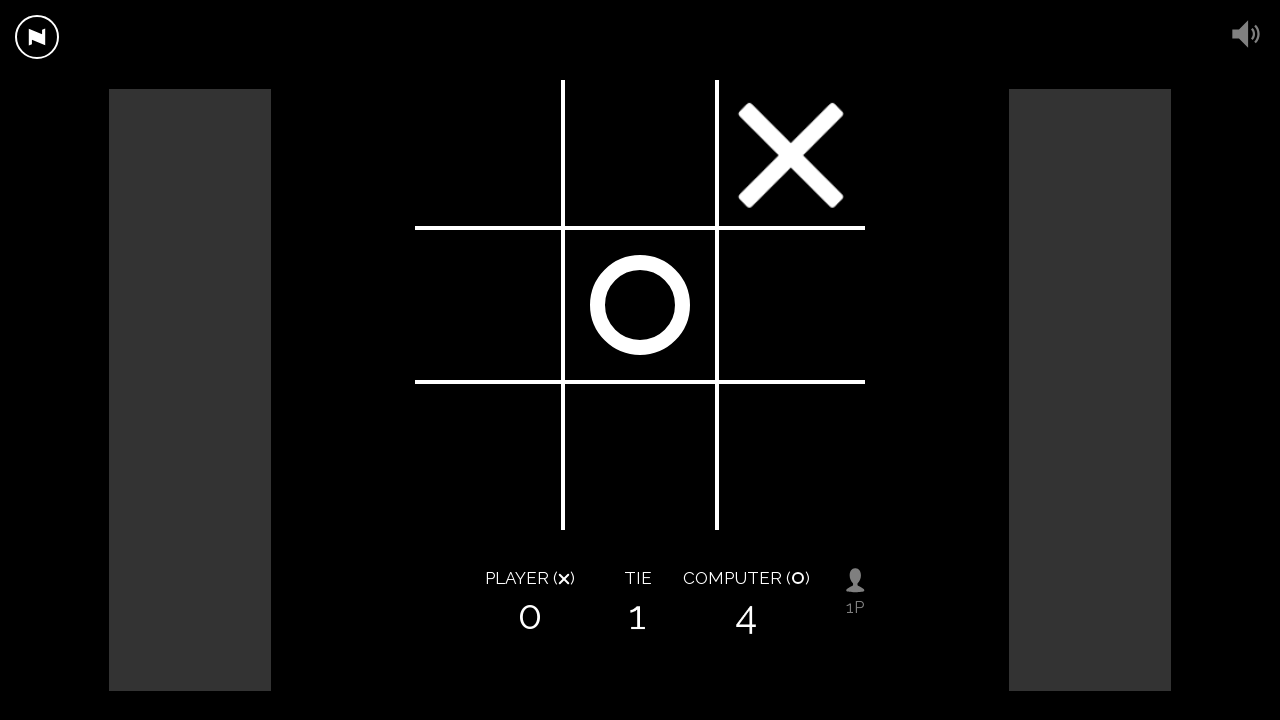

Game 6: Clicked a random empty square
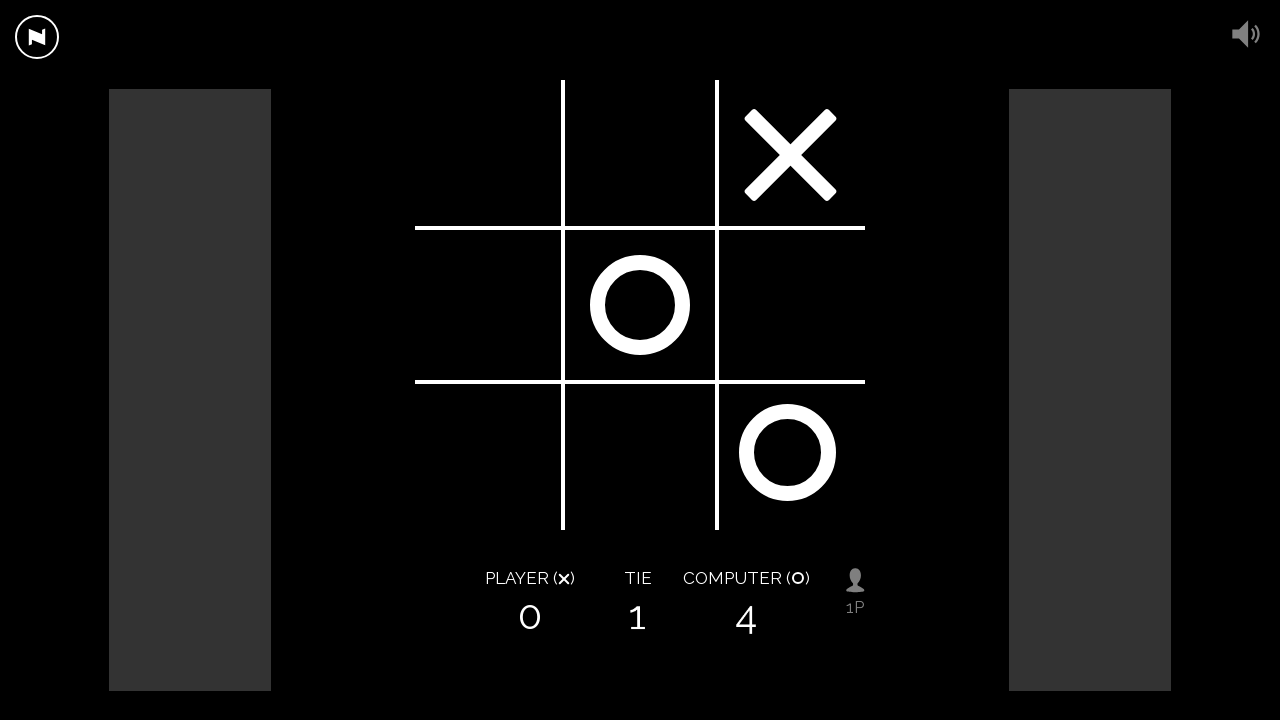

Game 6: Clicked a random empty square
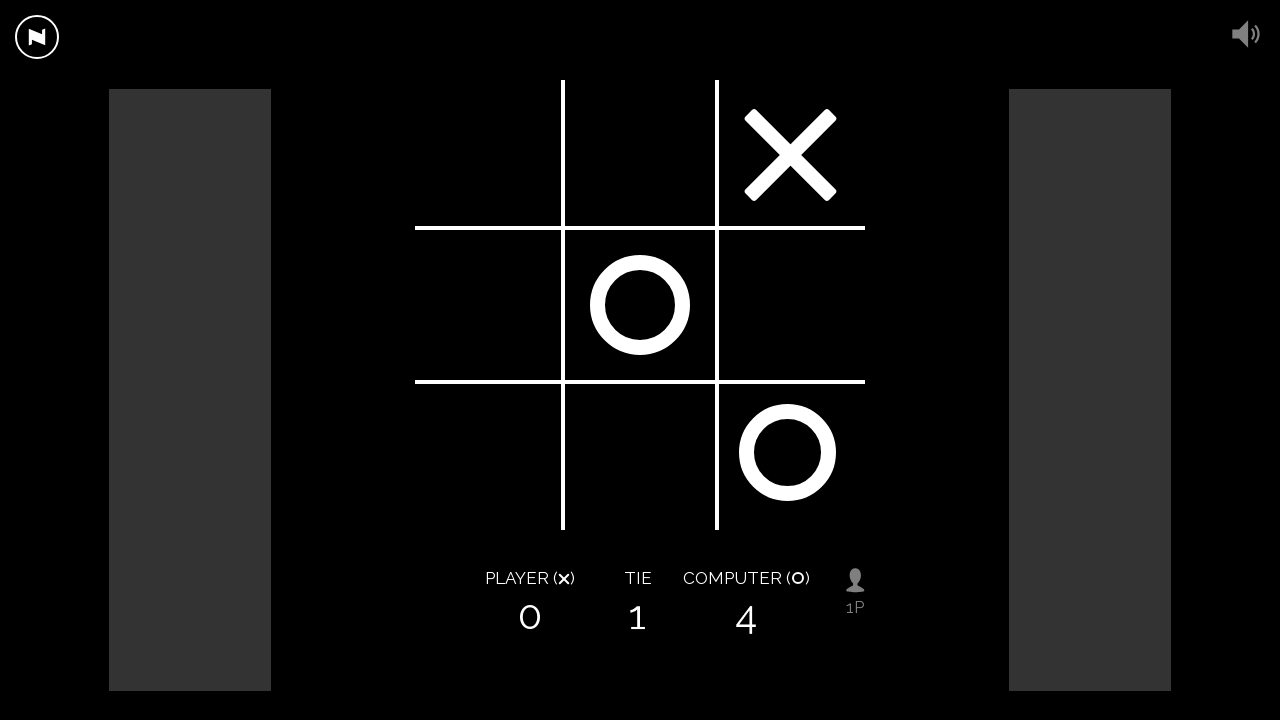

Game 6: Clicked a random empty square
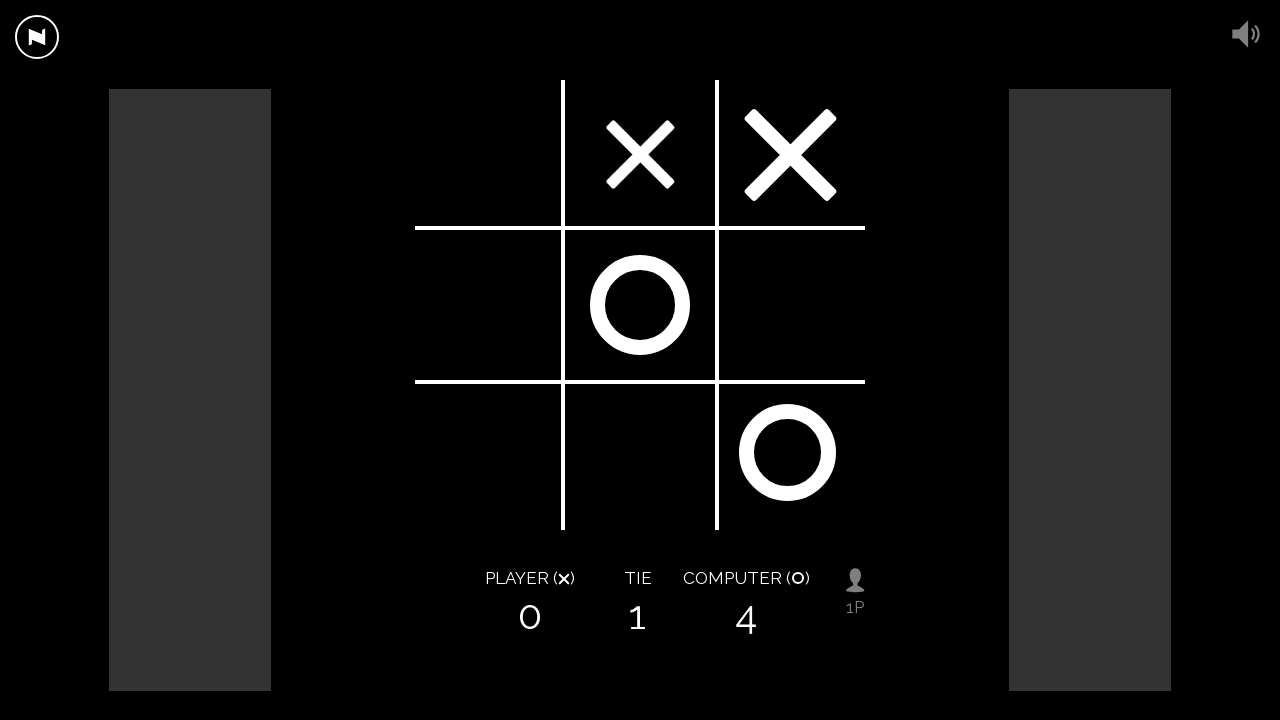

Game 6: Game ended, restart button visible
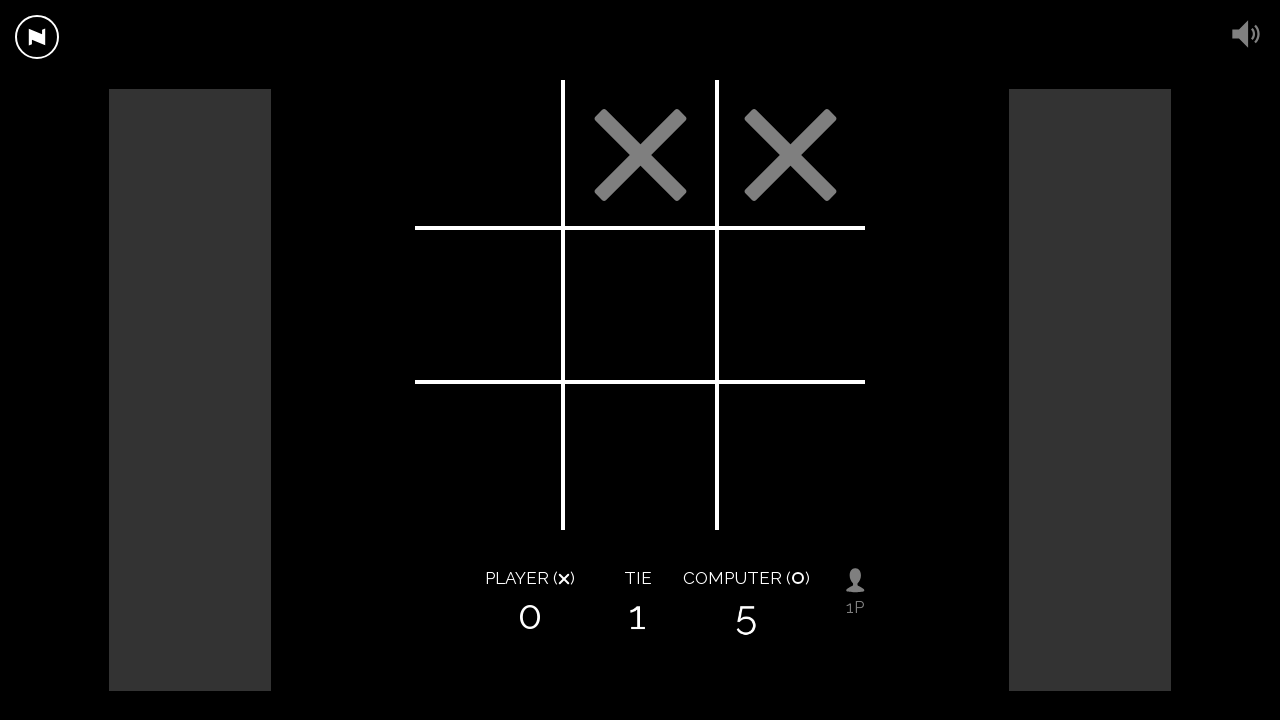

Game 6: Clicked restart area to start new game at (640, 305) on xpath=/html/body/div[3]/div[2]
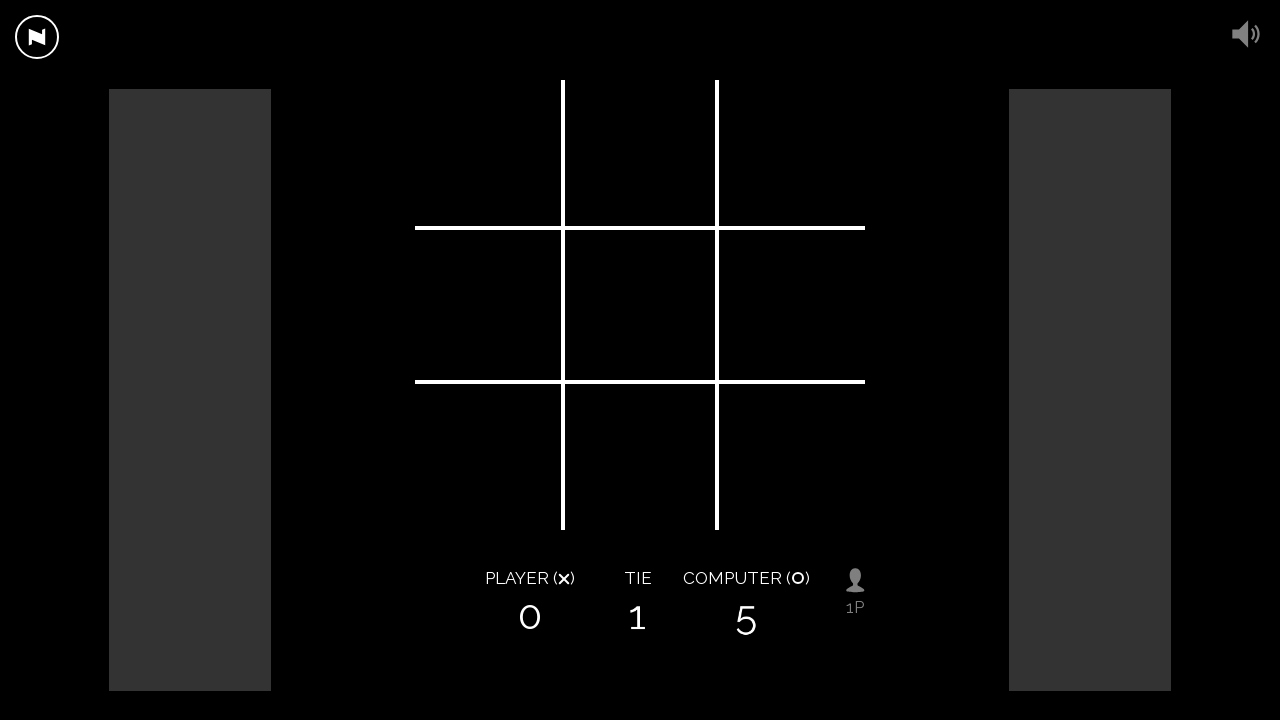

Game 7: Made first move of new game
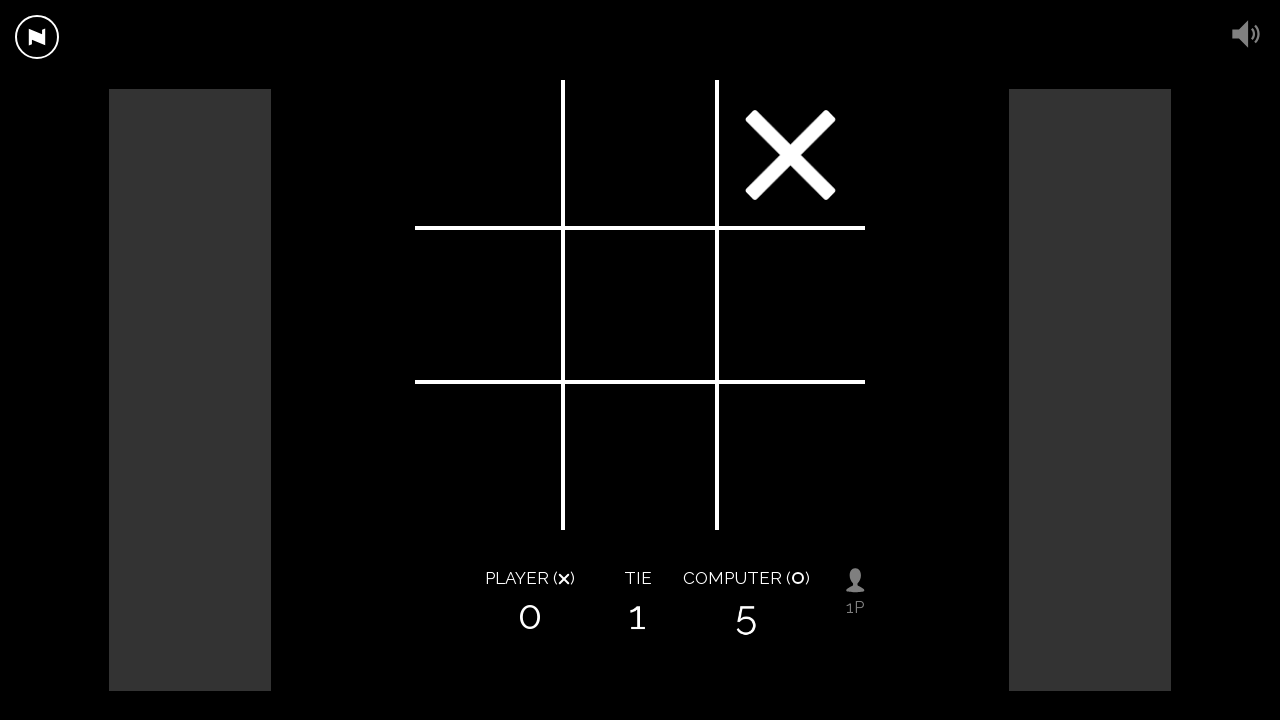

Game 7: Clicked a random empty square
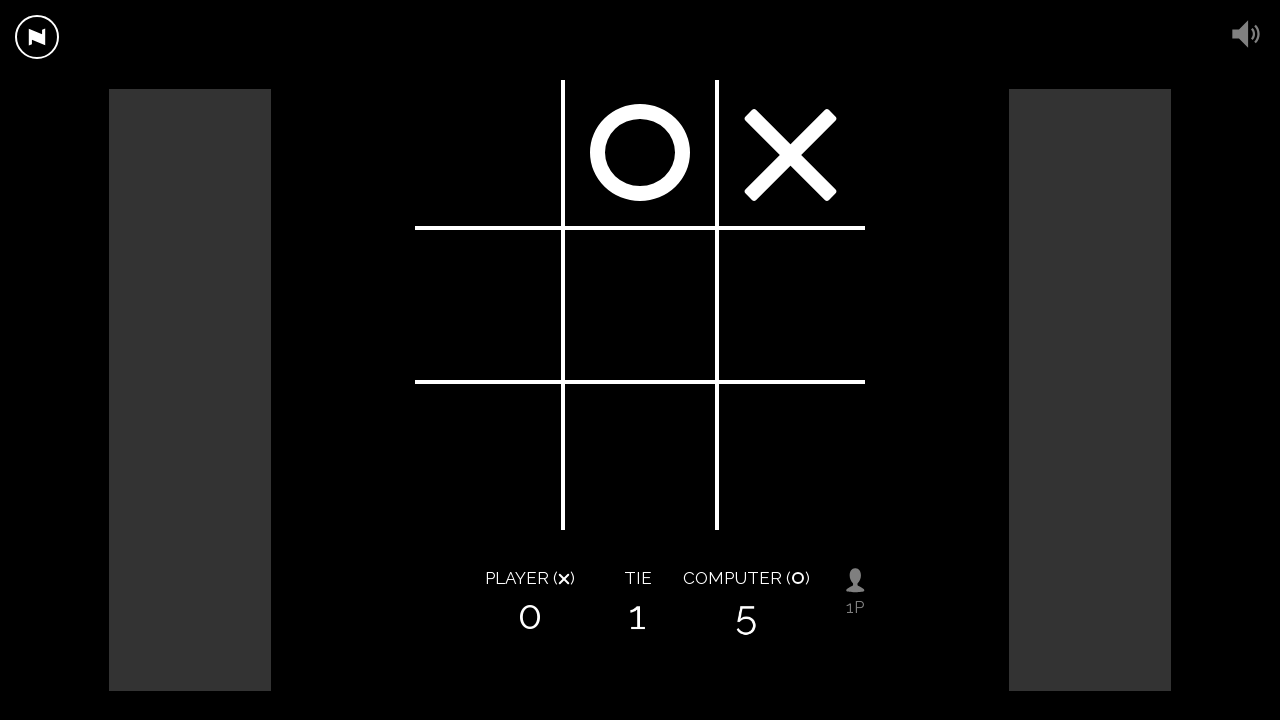

Game 7: Clicked a random empty square
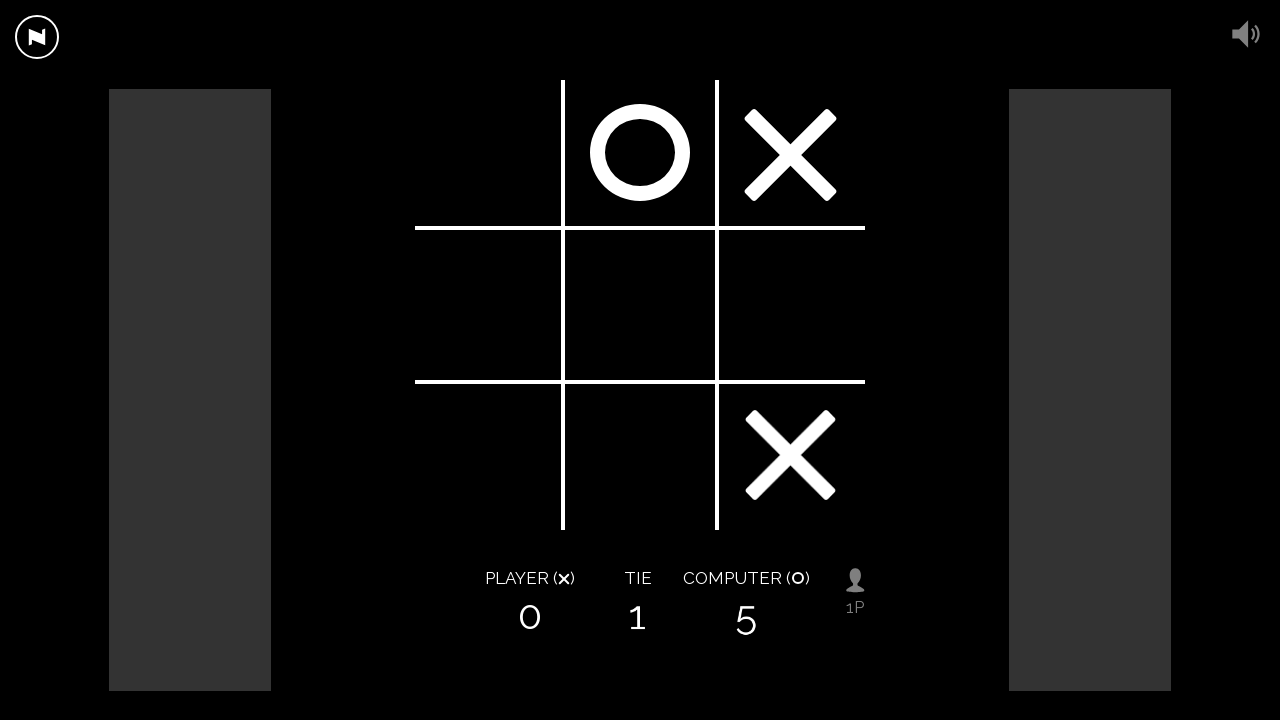

Game 7: Clicked a random empty square
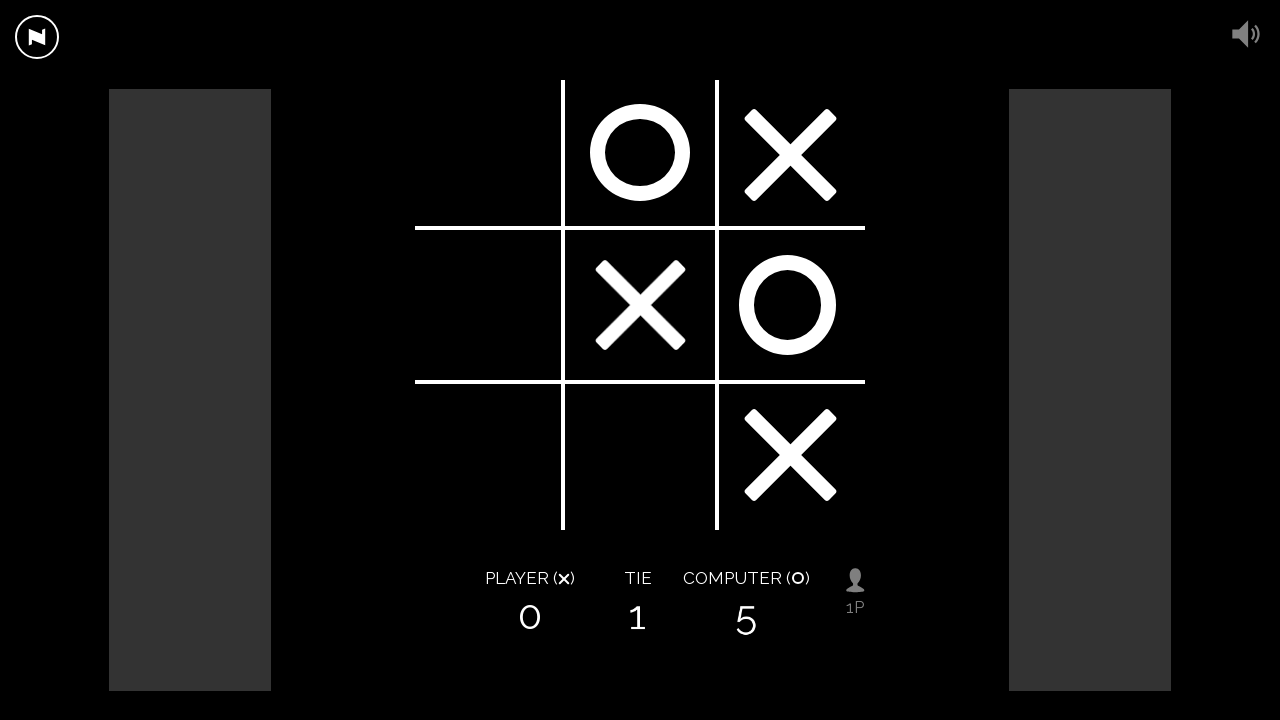

Game 7: Clicked a random empty square
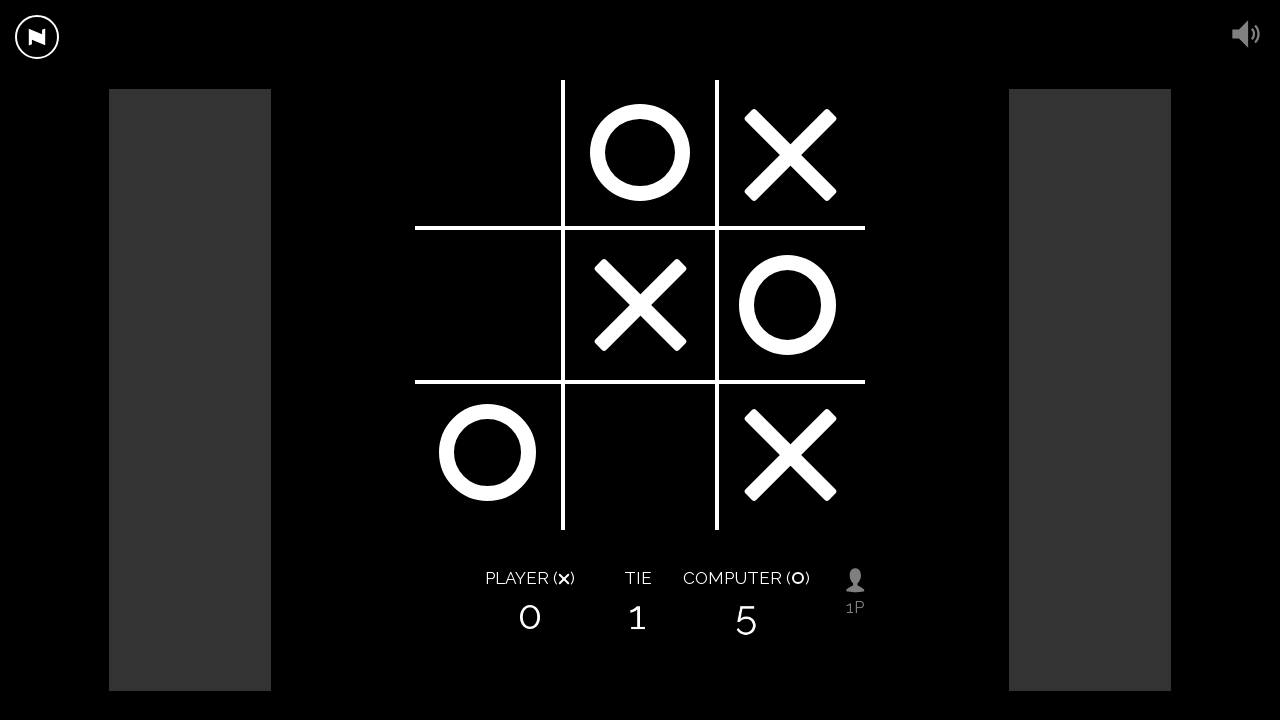

Game 7: Clicked a random empty square
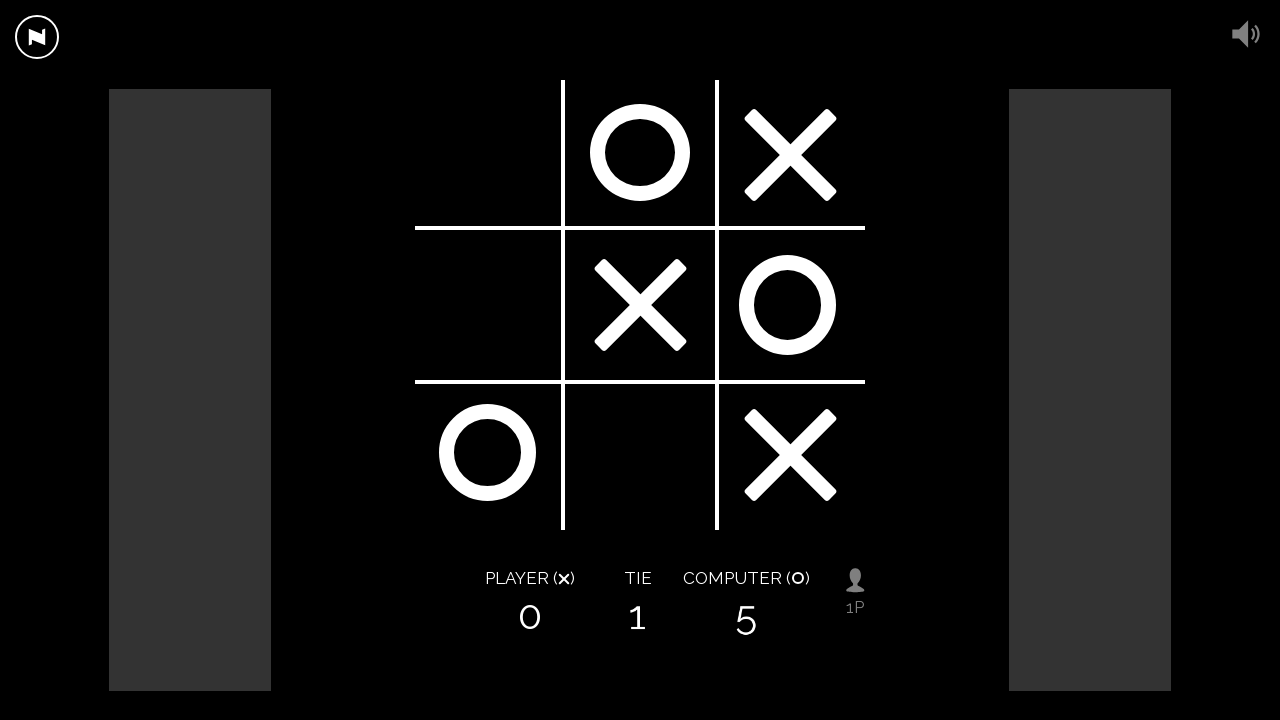

Game 7: Clicked a random empty square
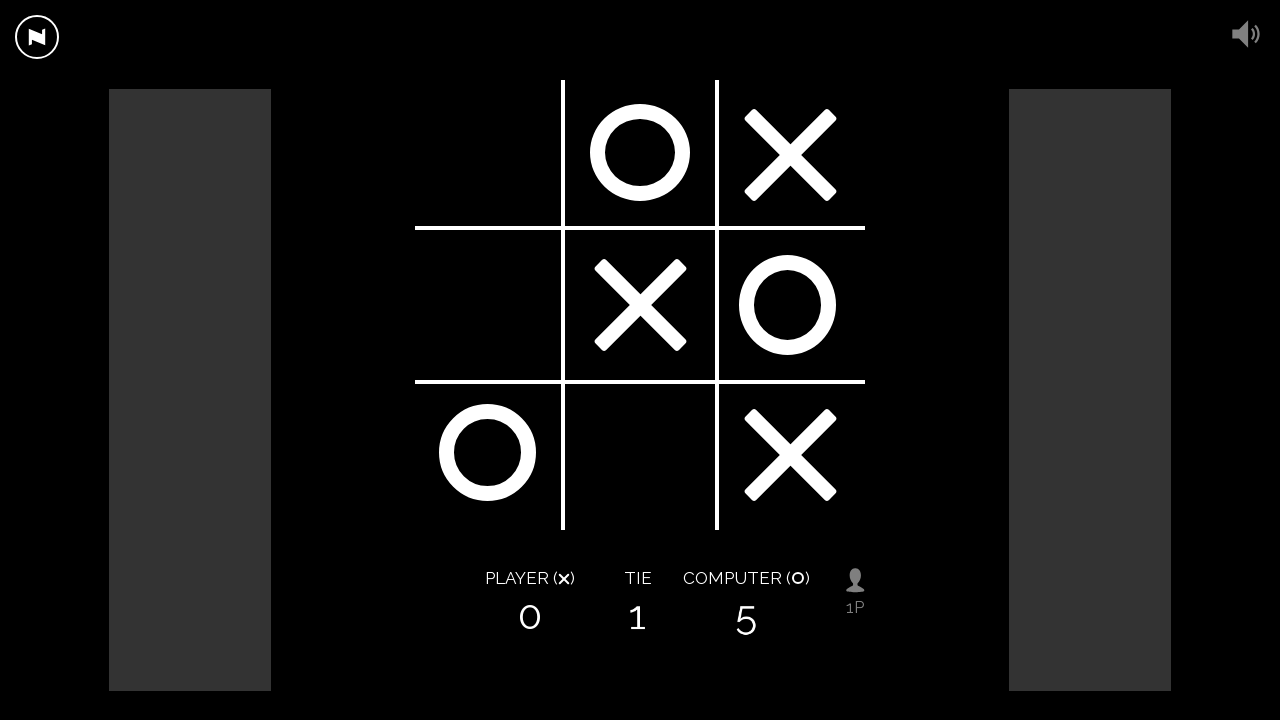

Game 7: Clicked a random empty square
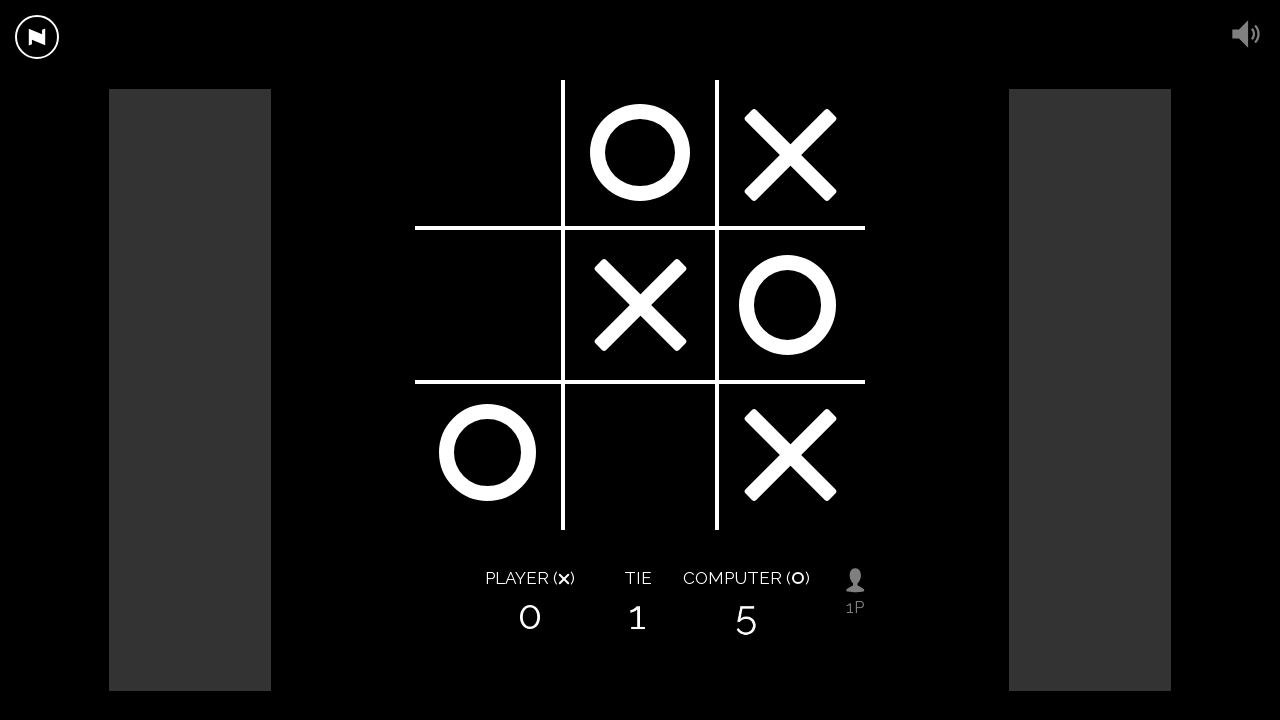

Game 7: Clicked a random empty square
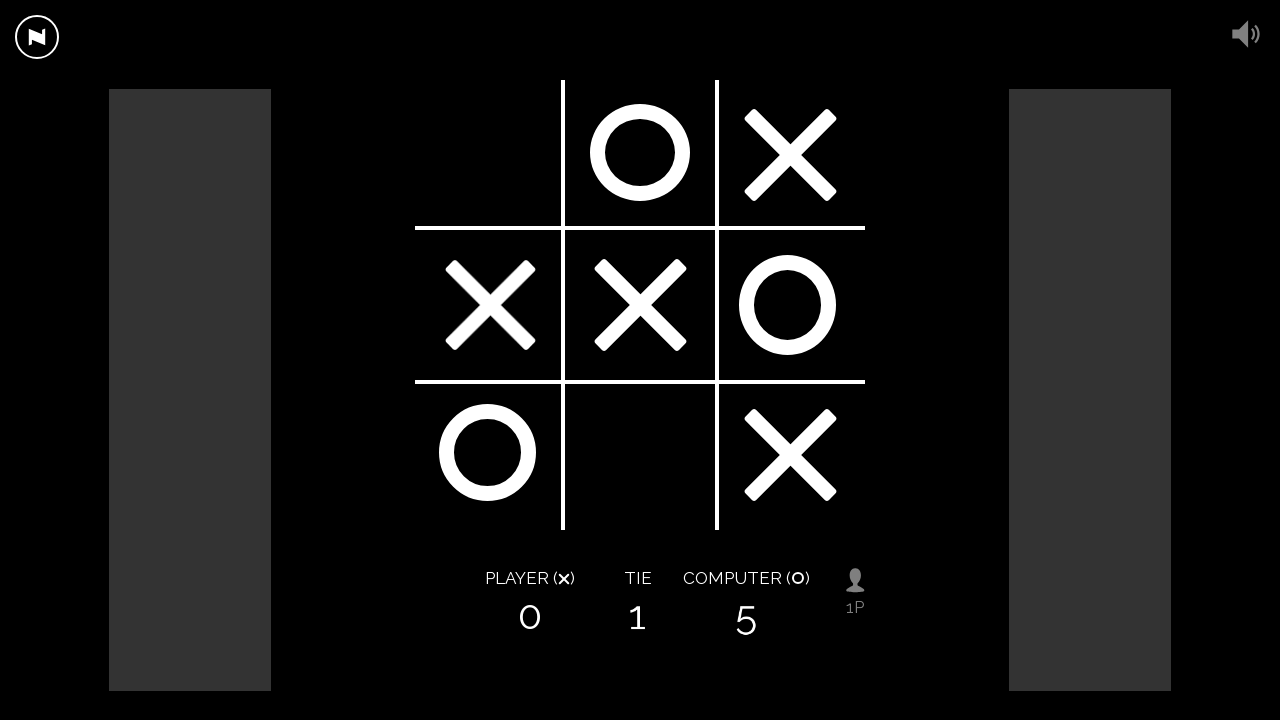

Game 7: Clicked a random empty square
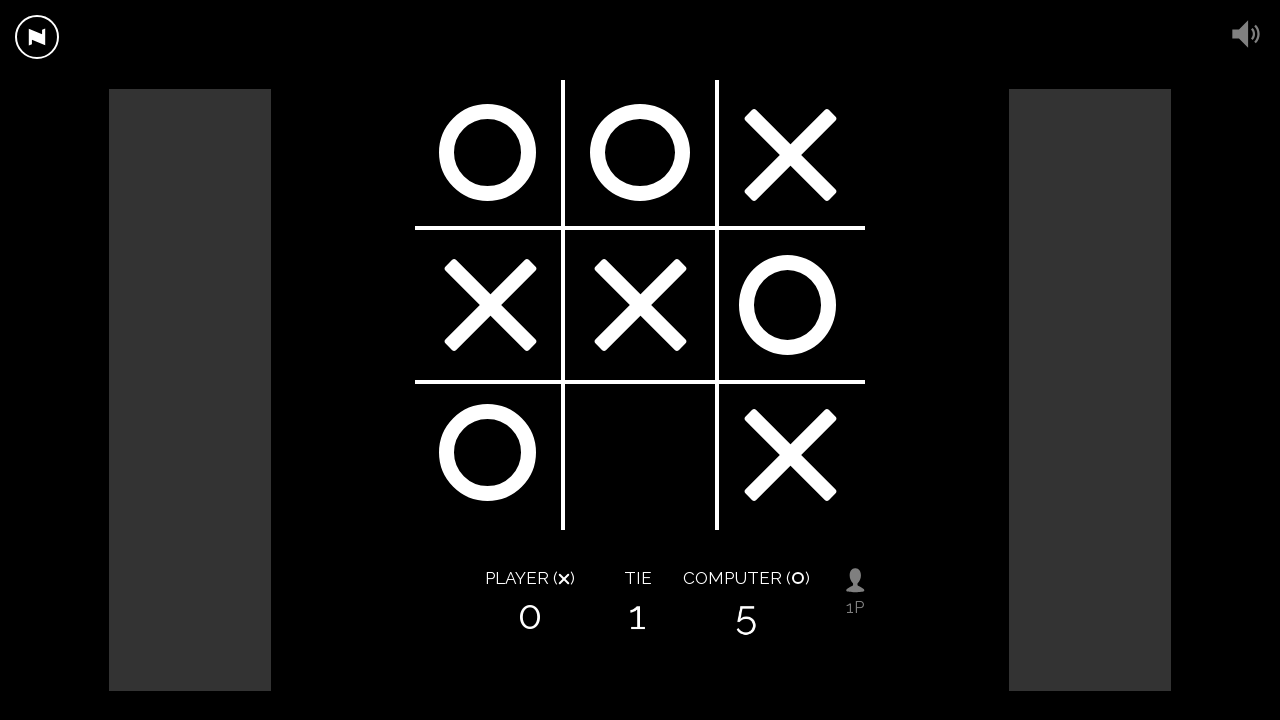

Game 7: Clicked a random empty square
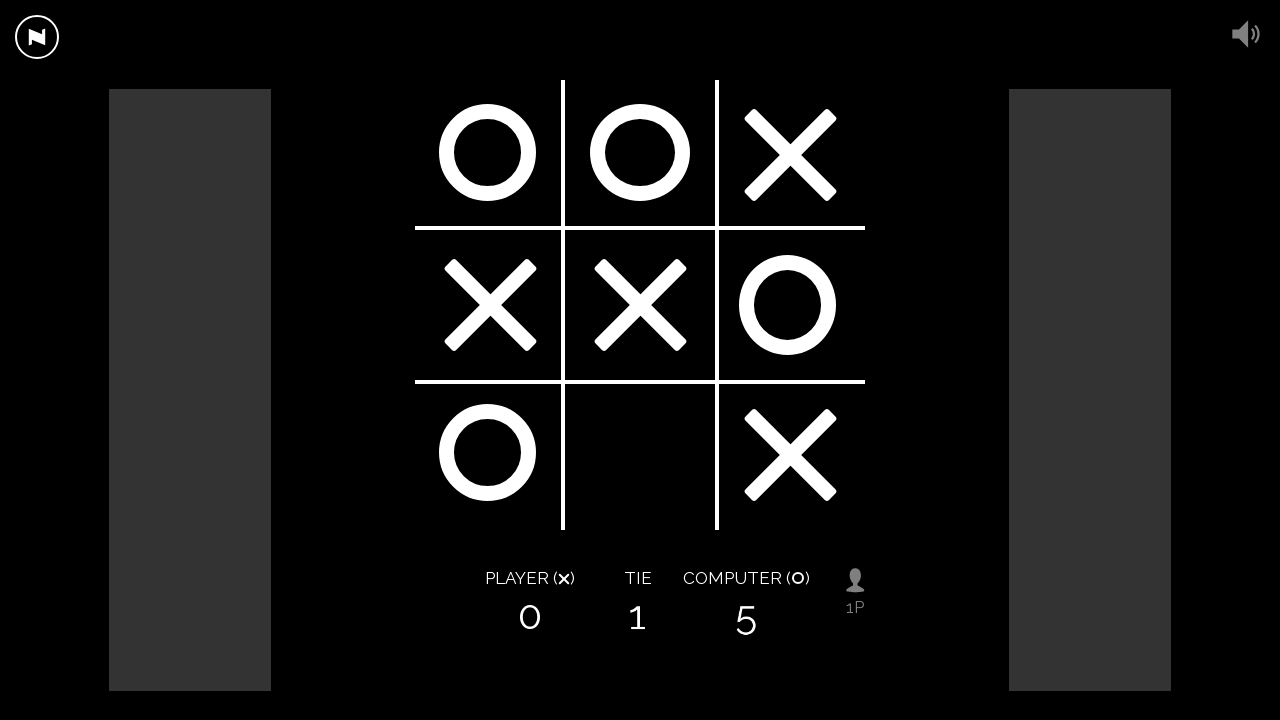

Game 7: Clicked a random empty square
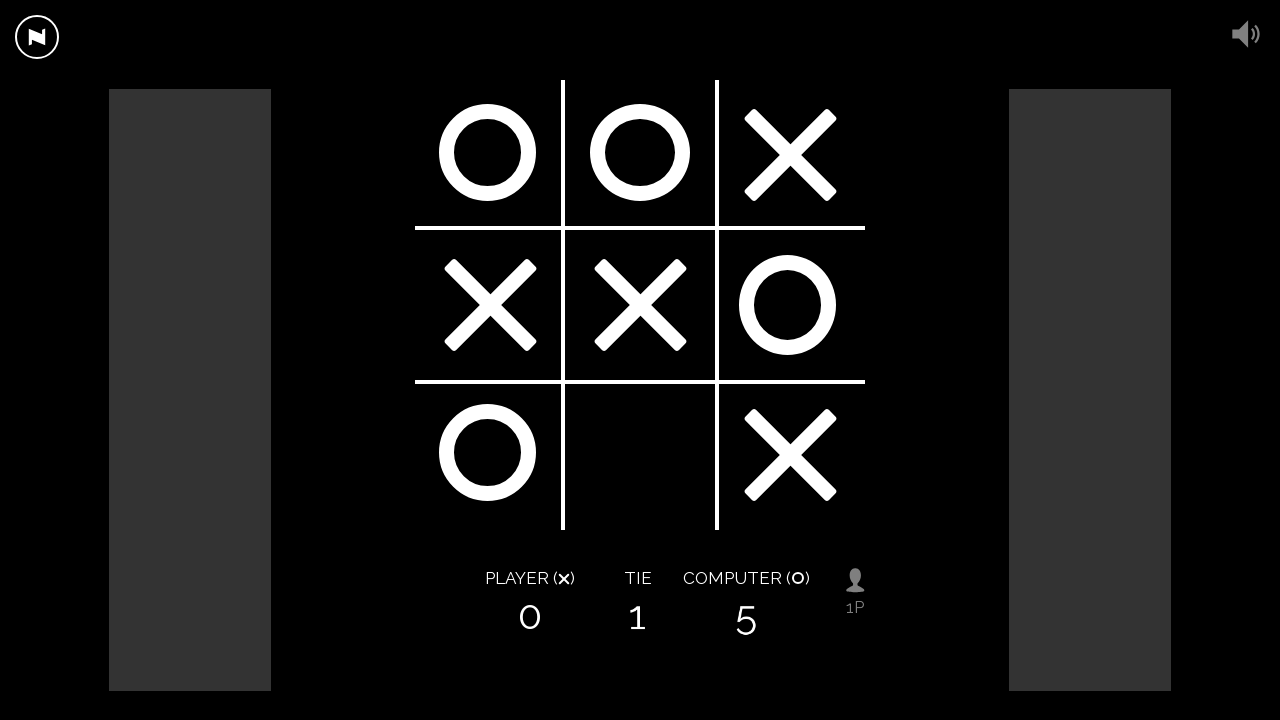

Game 7: Clicked a random empty square
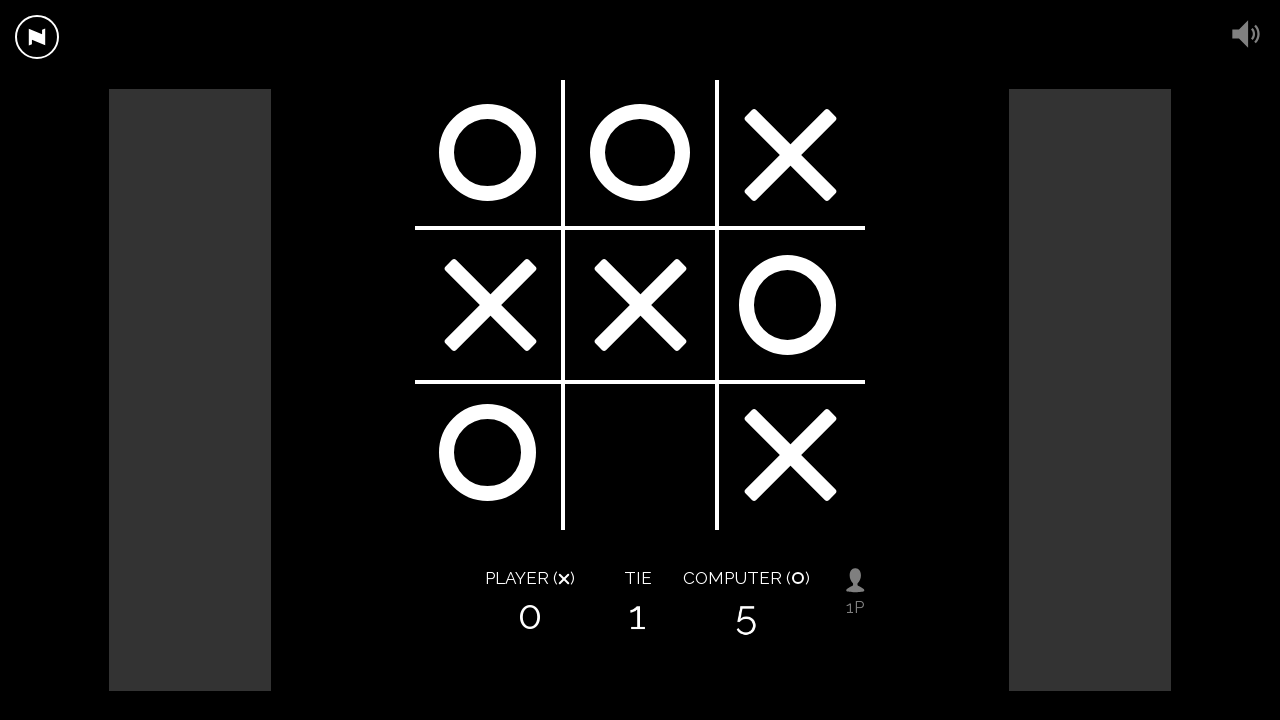

Game 7: Clicked a random empty square
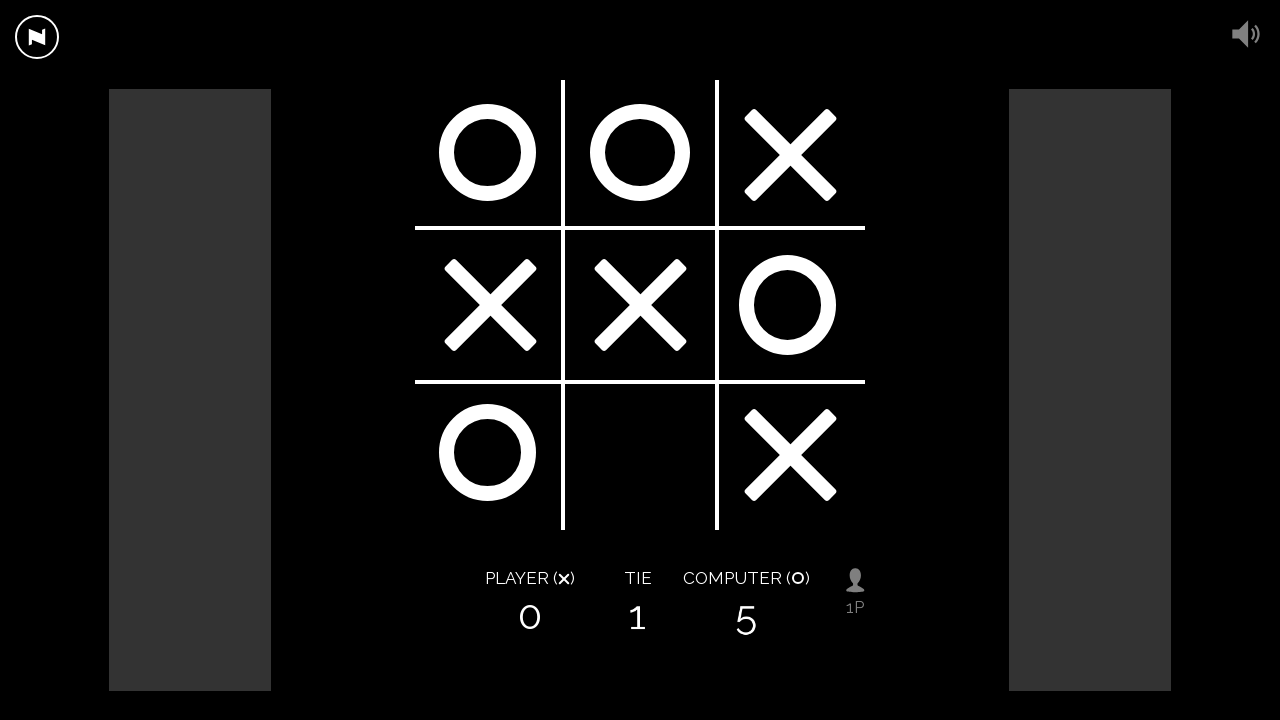

Game 7: Clicked a random empty square
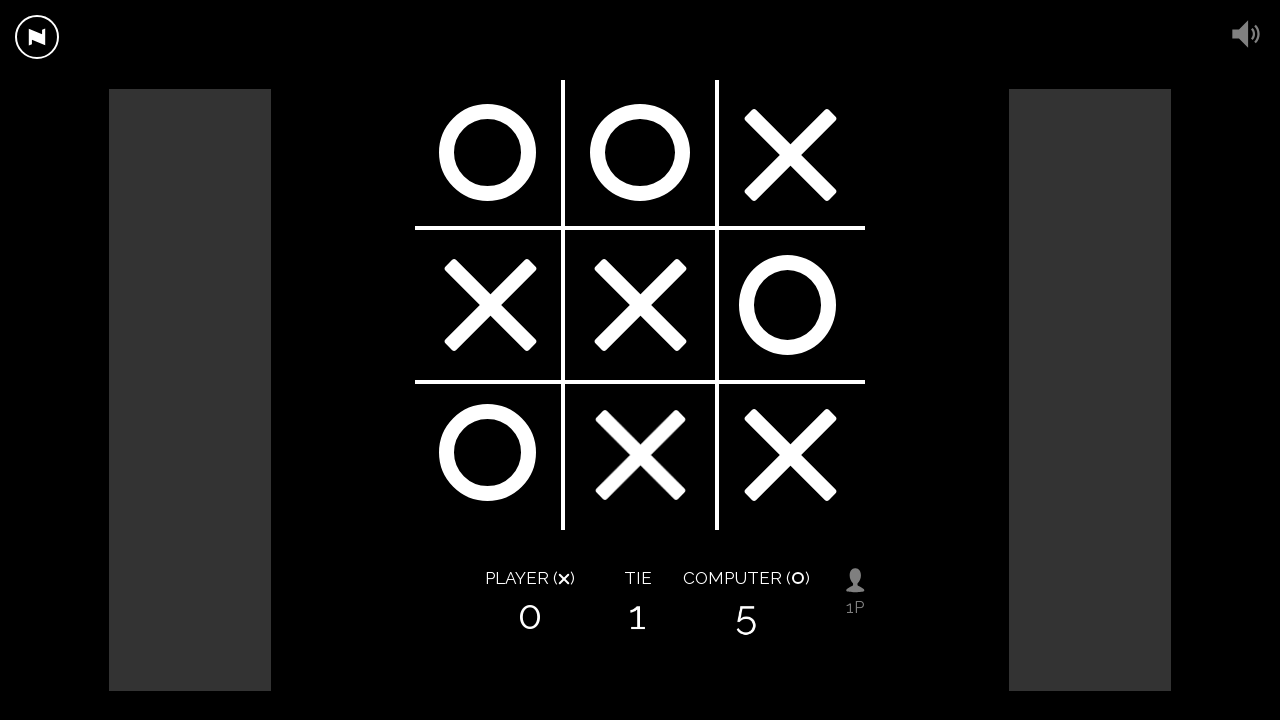

Game 7: Game ended, restart button visible
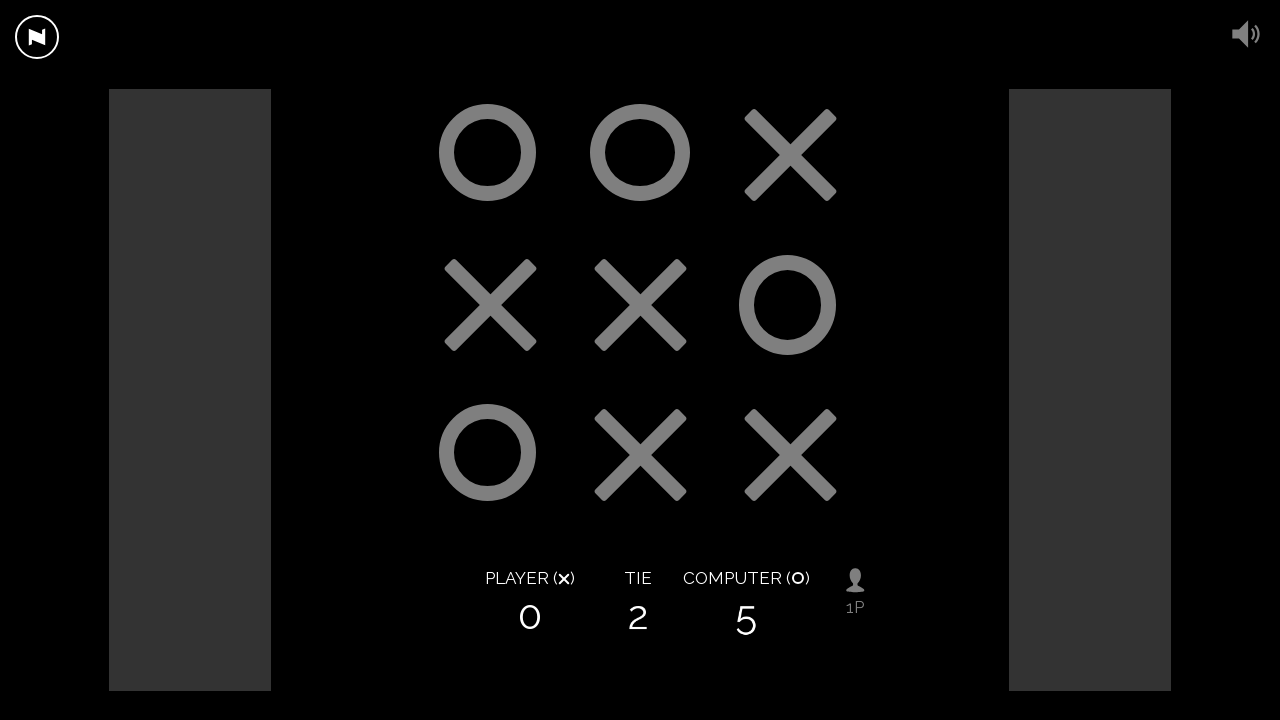

Game 7: Clicked restart area to start new game at (640, 305) on xpath=/html/body/div[3]/div[2]
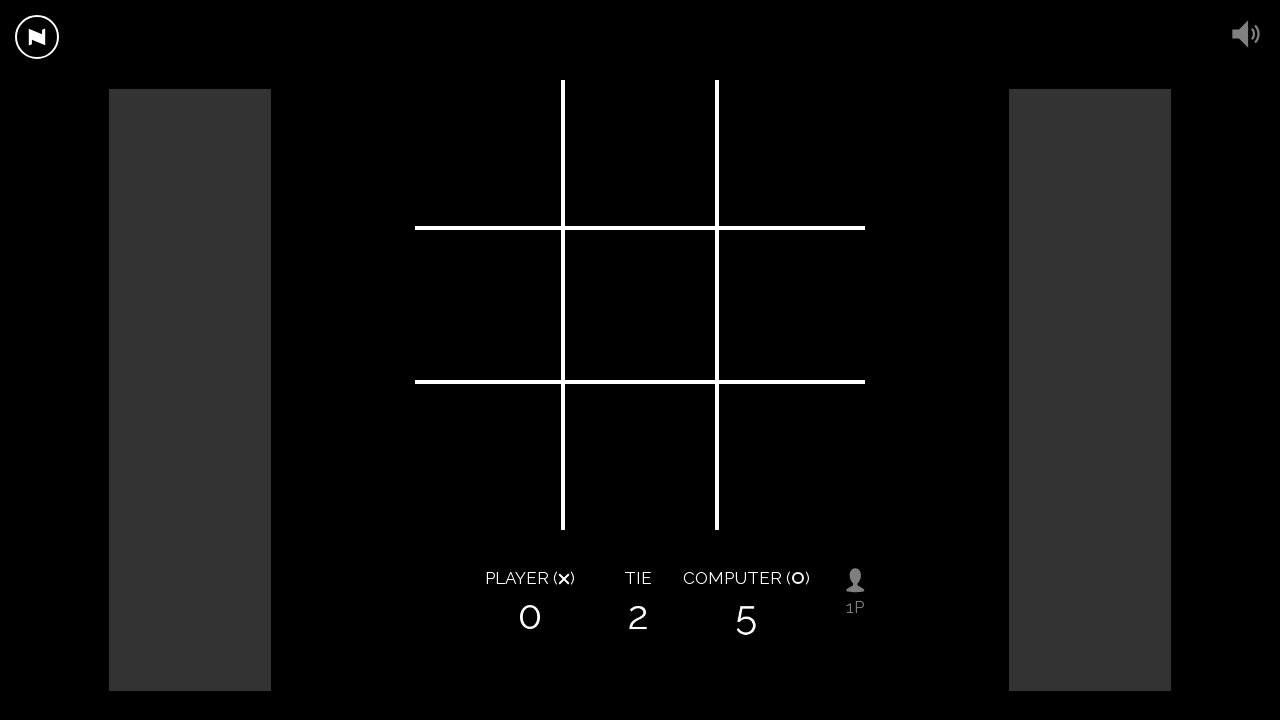

Game 8: Made first move of new game
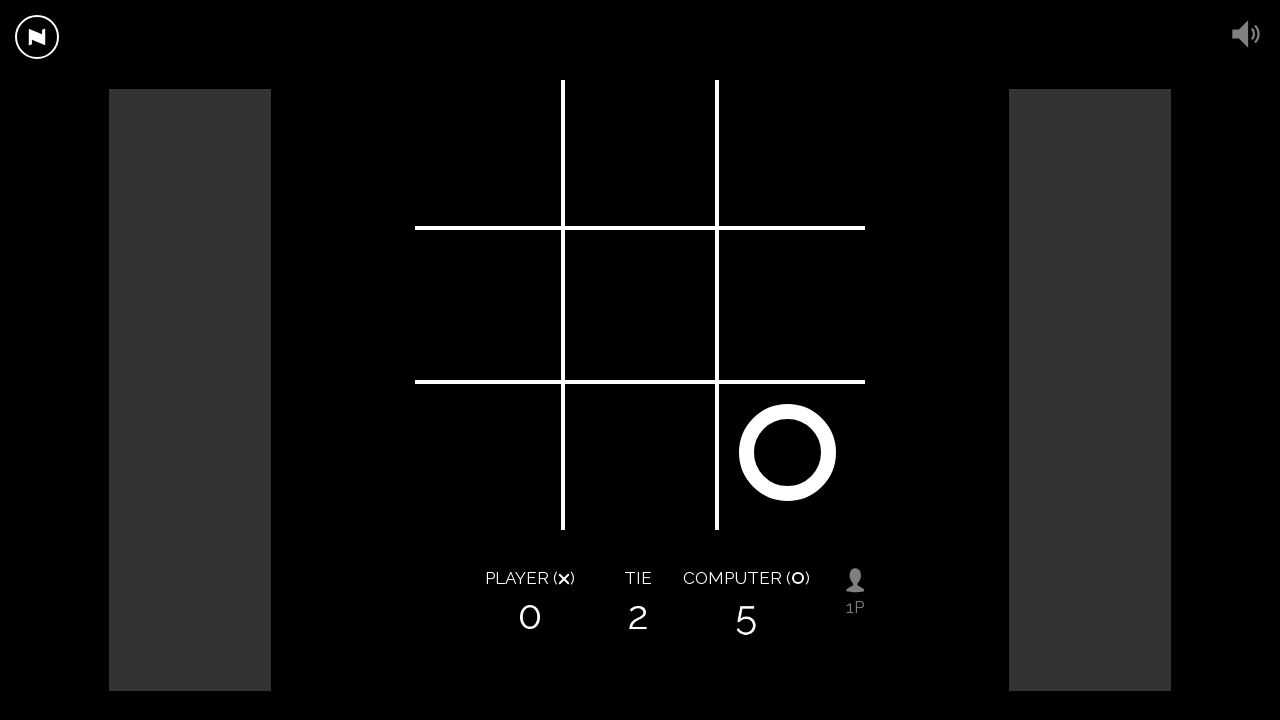

Game 8: Clicked a random empty square
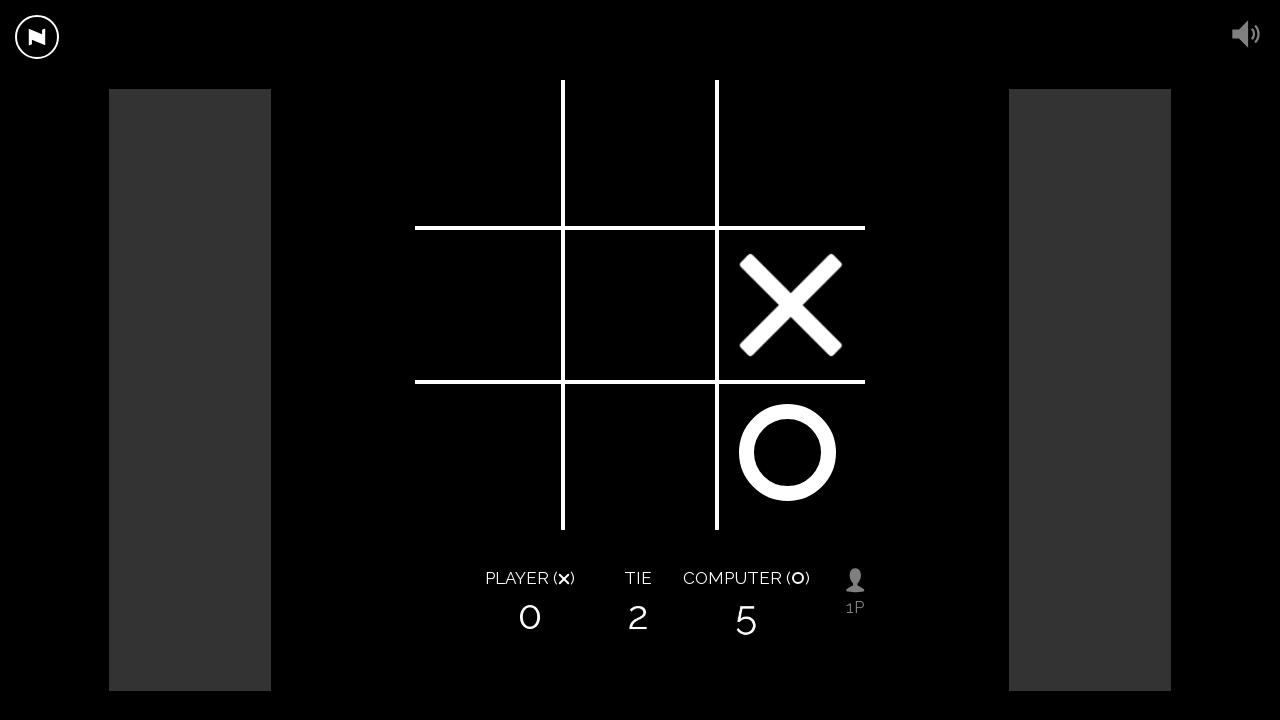

Game 8: Clicked a random empty square
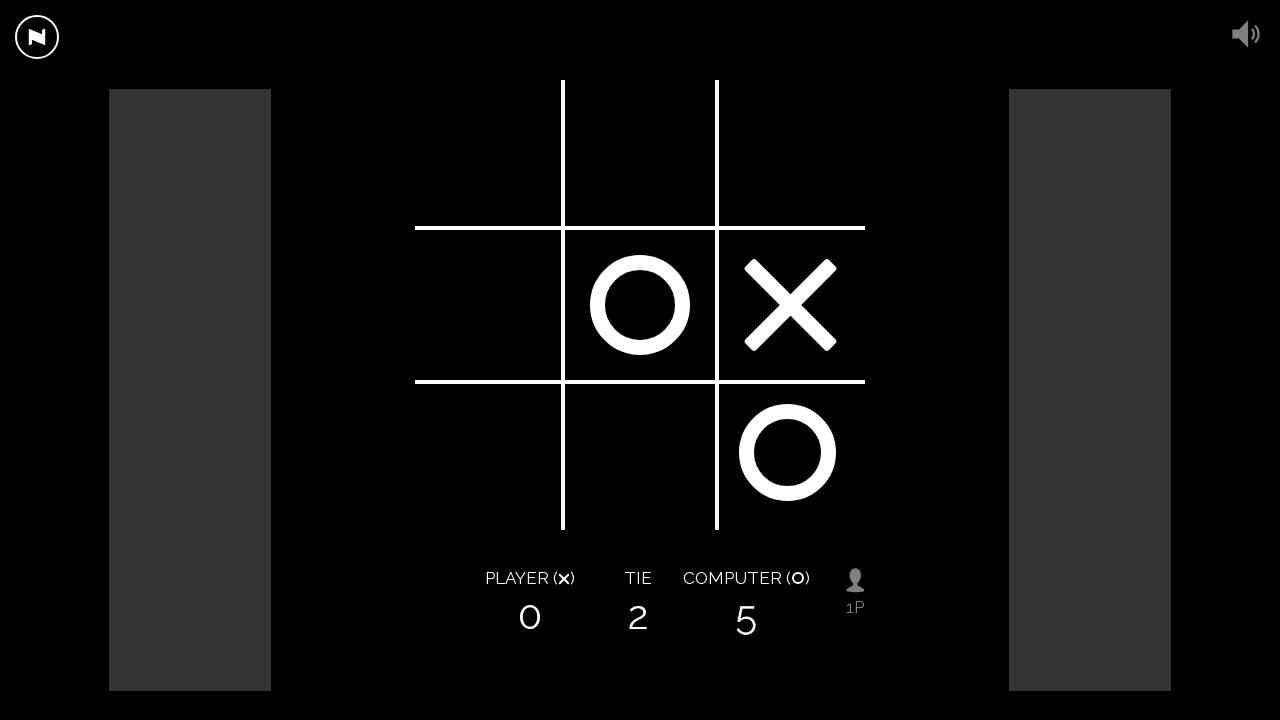

Game 8: Clicked a random empty square
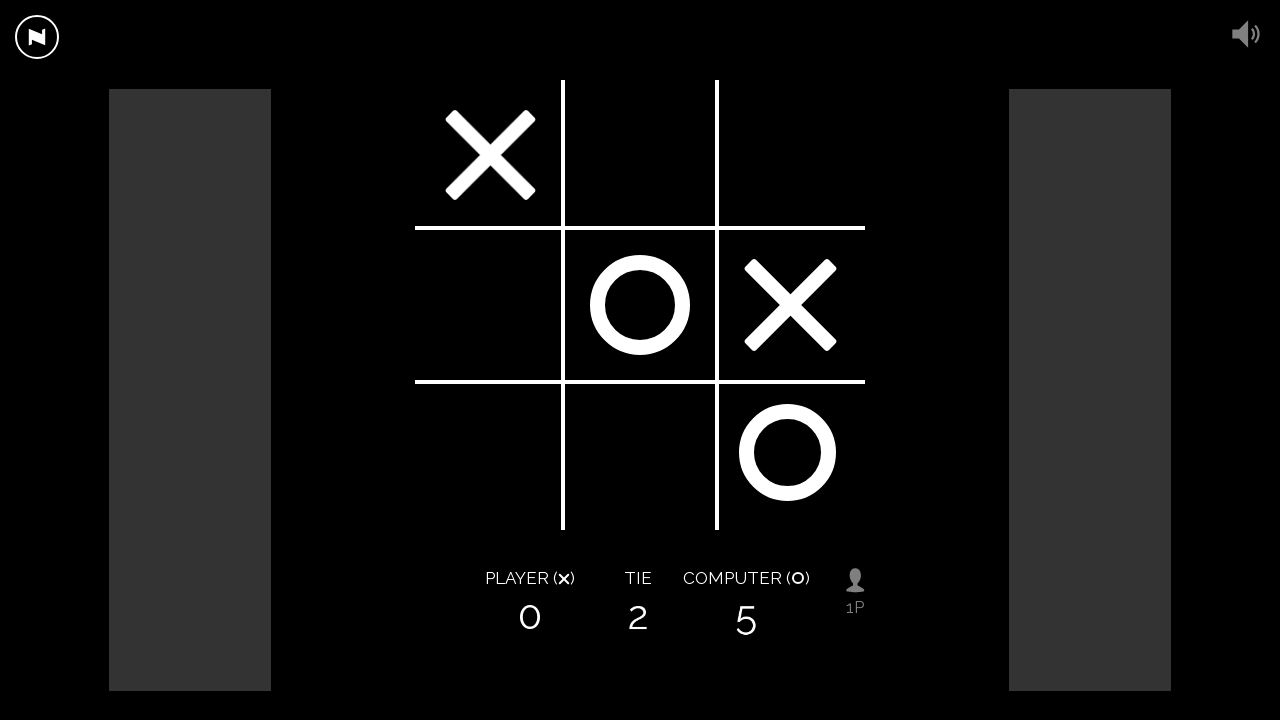

Game 8: Clicked a random empty square
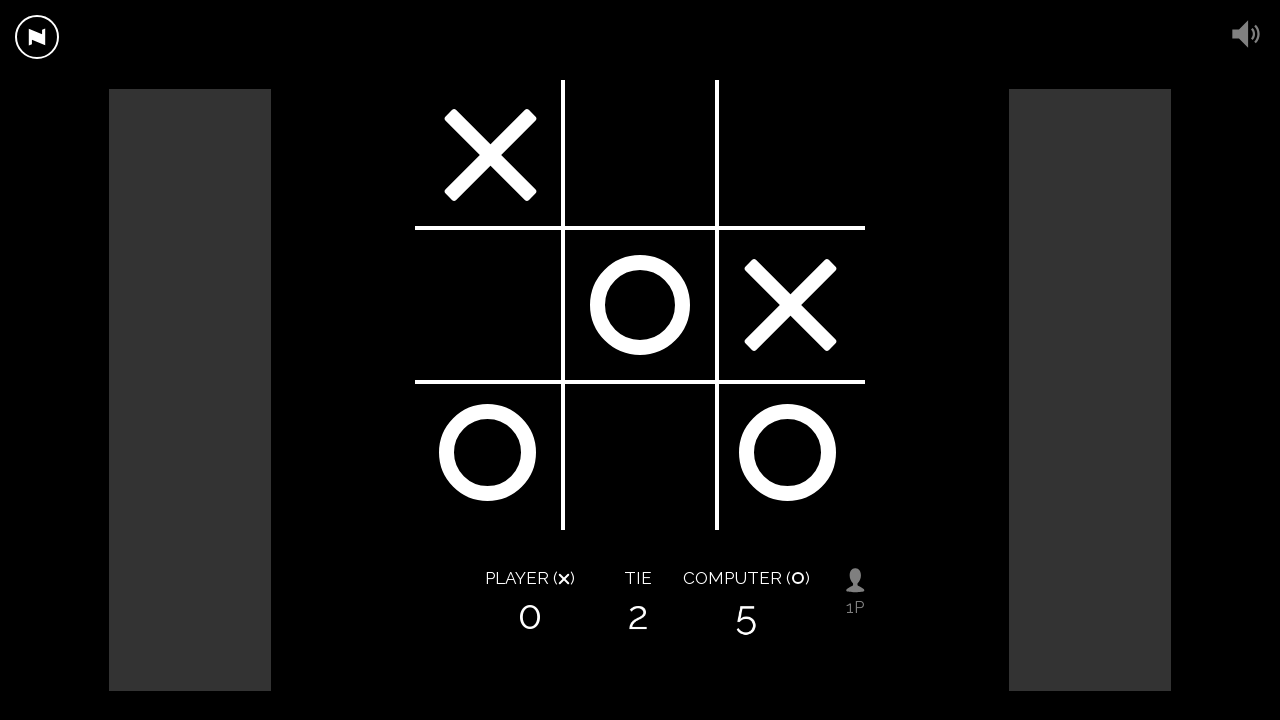

Game 8: Clicked a random empty square
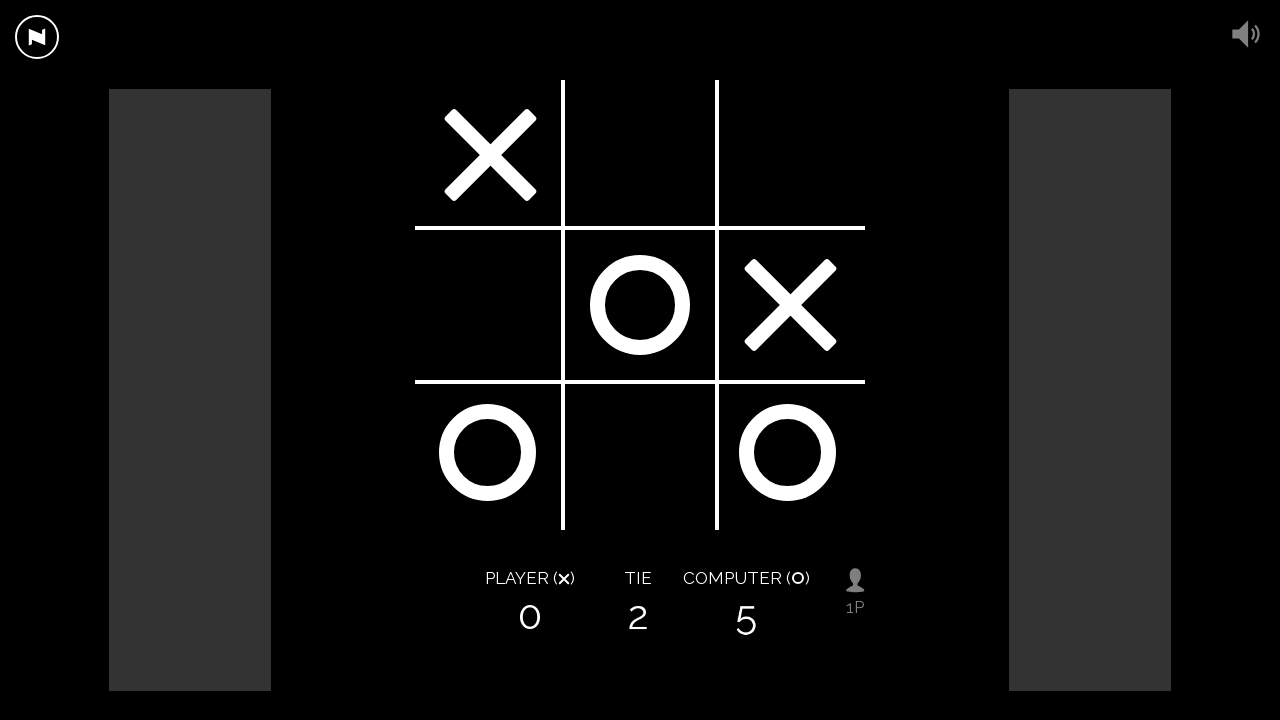

Game 8: Clicked a random empty square
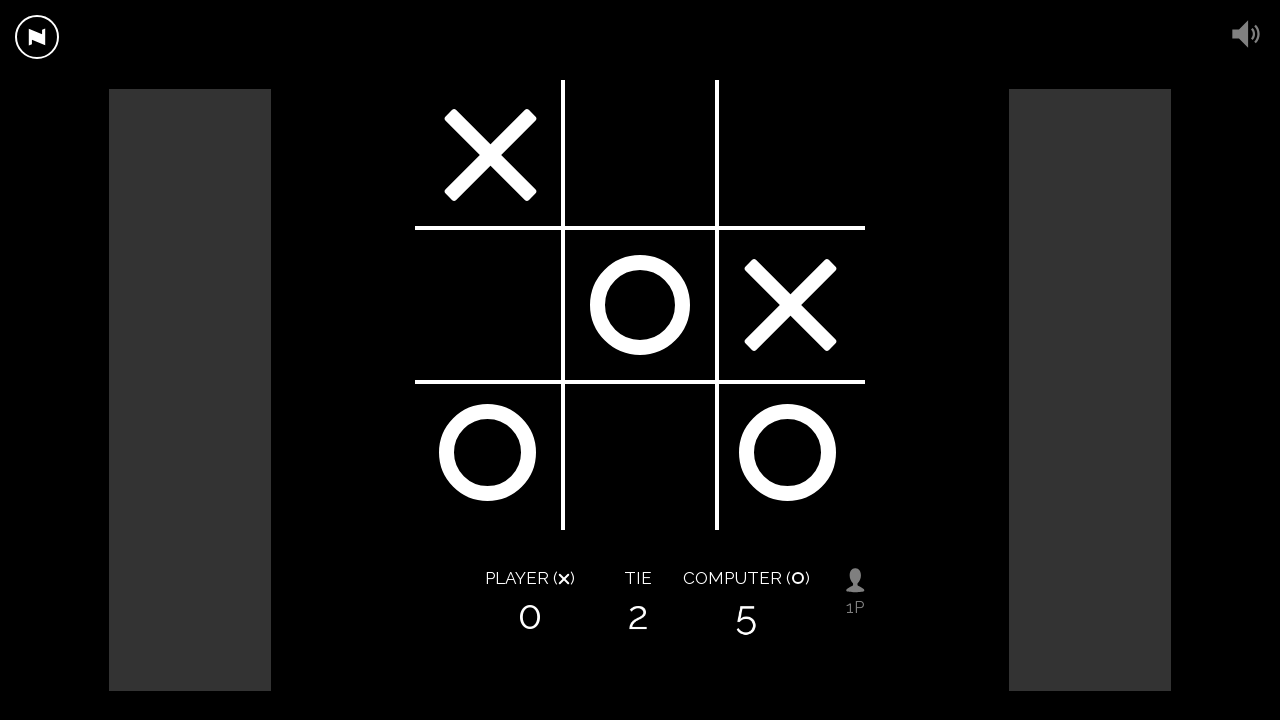

Game 8: Clicked a random empty square
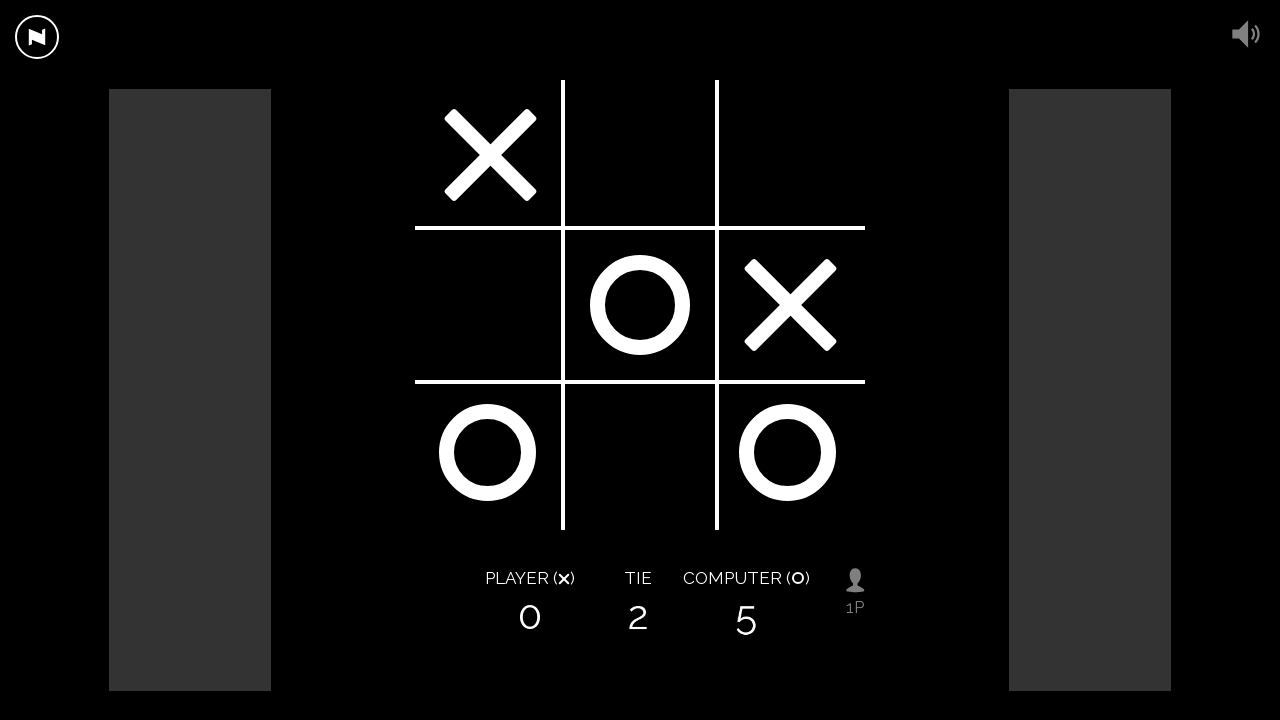

Game 8: Clicked a random empty square
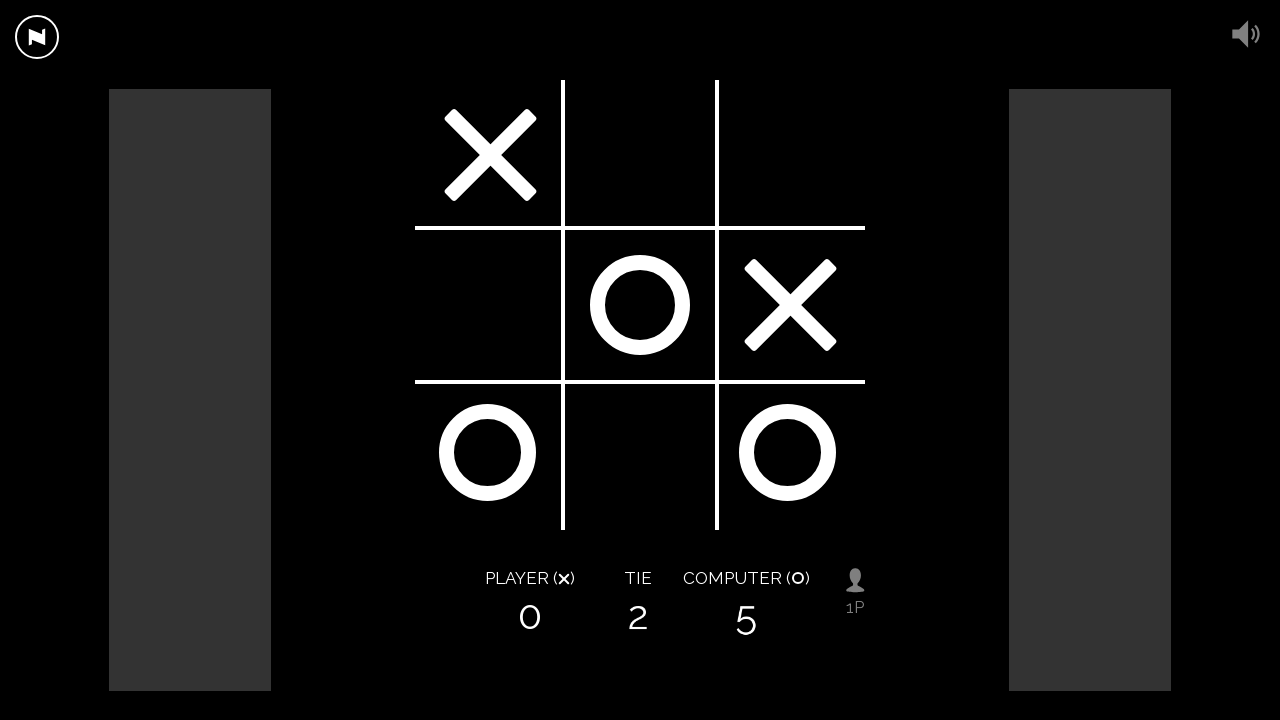

Game 8: Clicked a random empty square
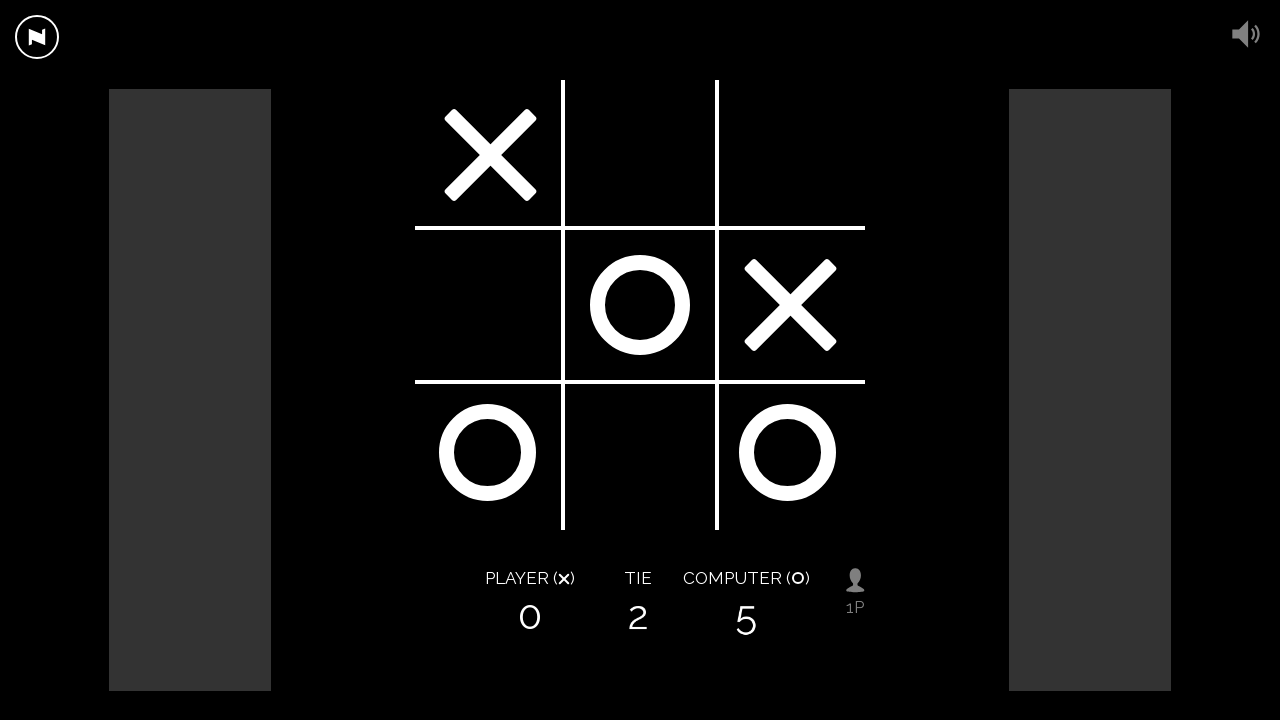

Game 8: Clicked a random empty square
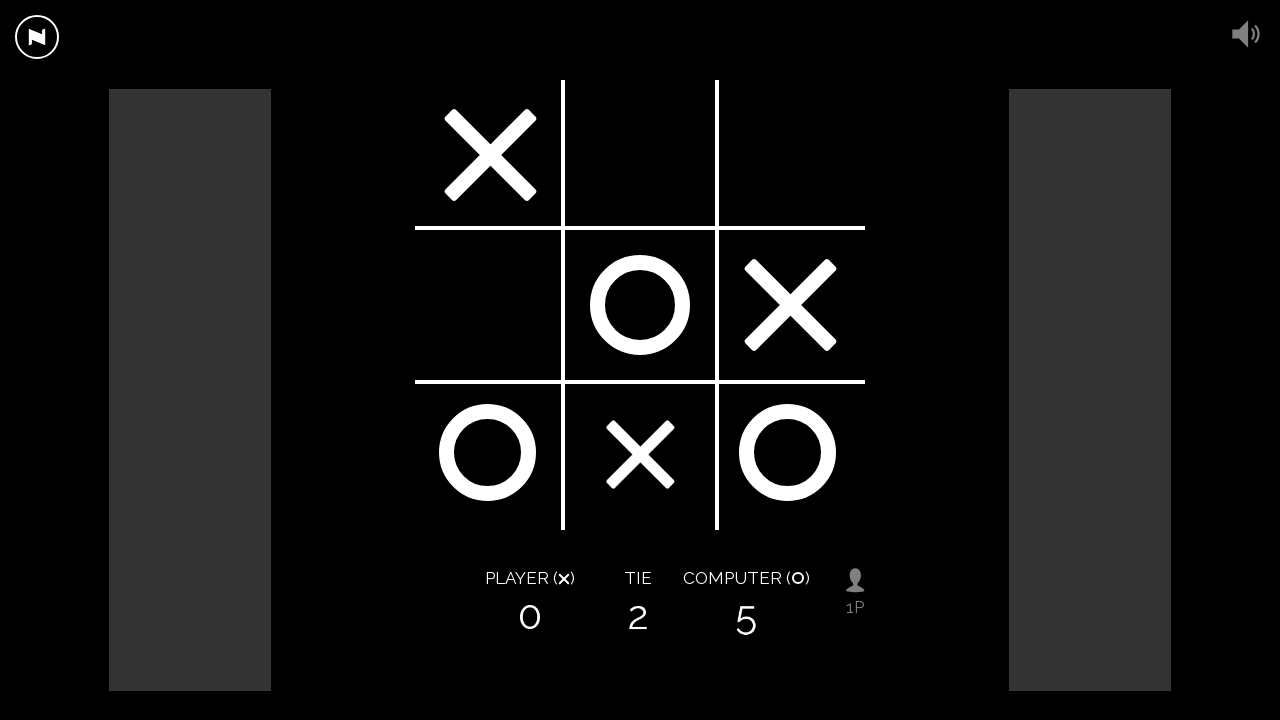

Game 8: Game ended, restart button visible
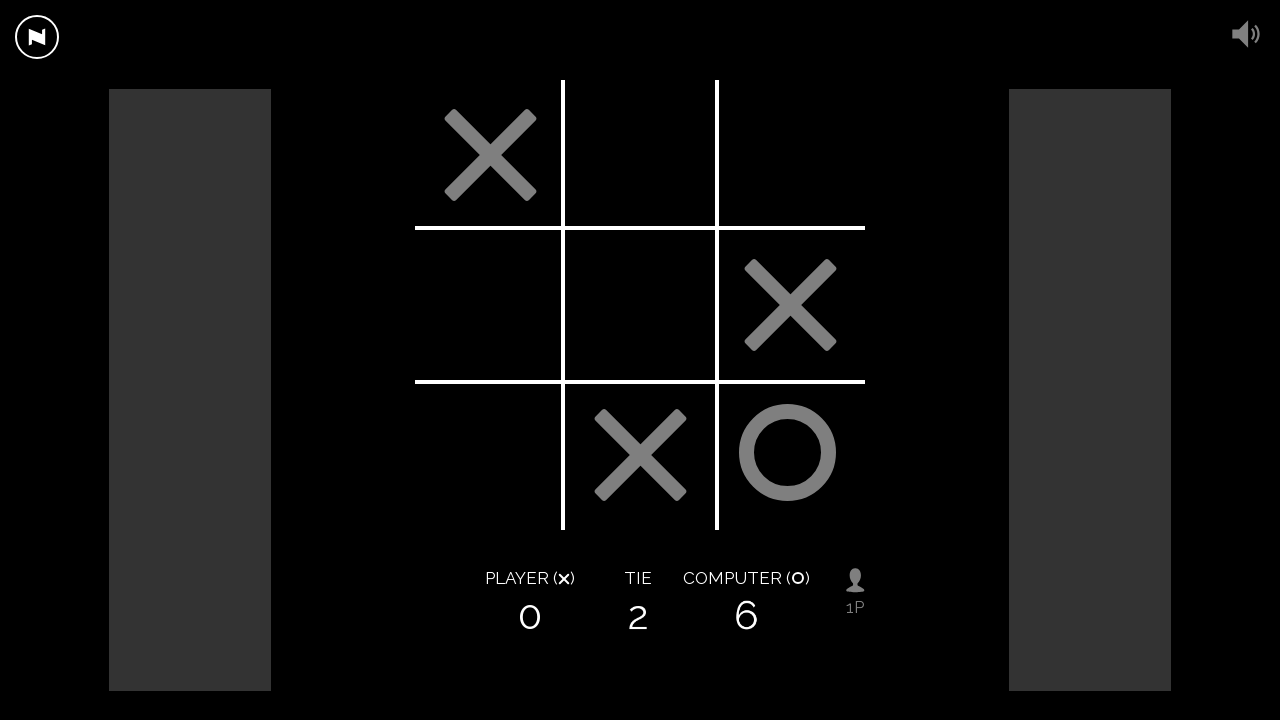

Game 8: Clicked restart area to start new game at (640, 305) on xpath=/html/body/div[3]/div[2]
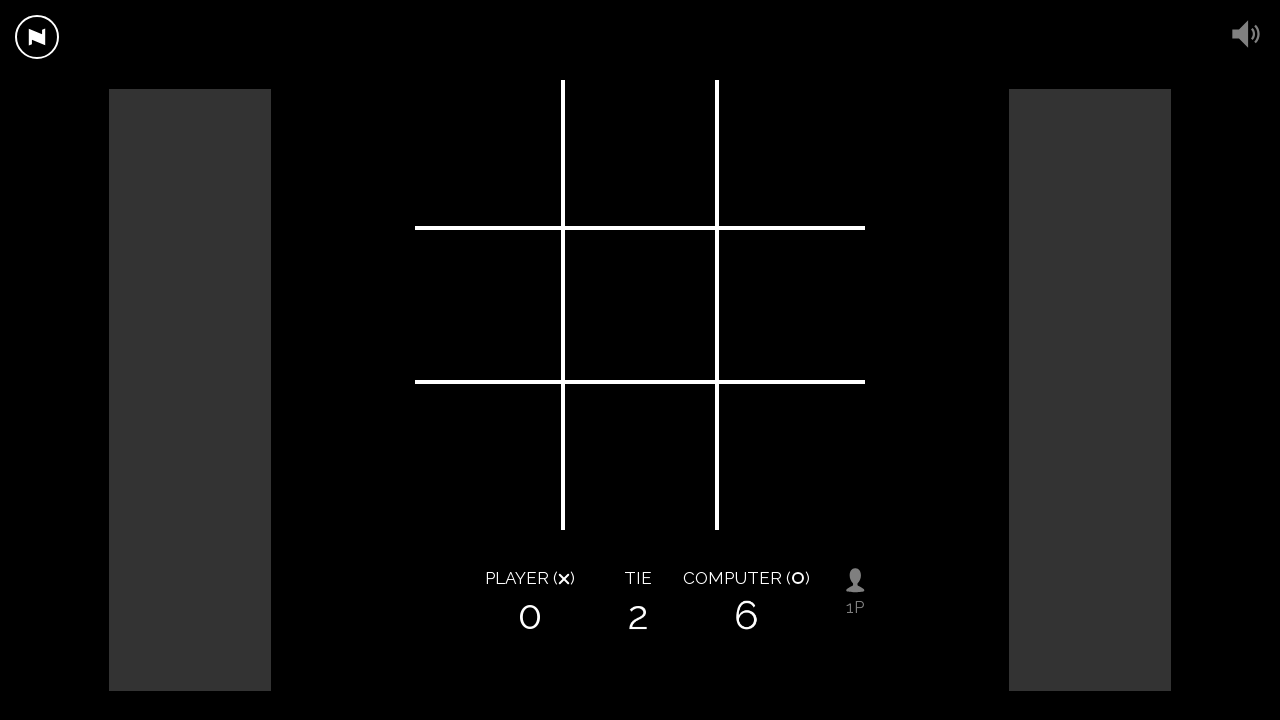

Game 9: Made first move of new game
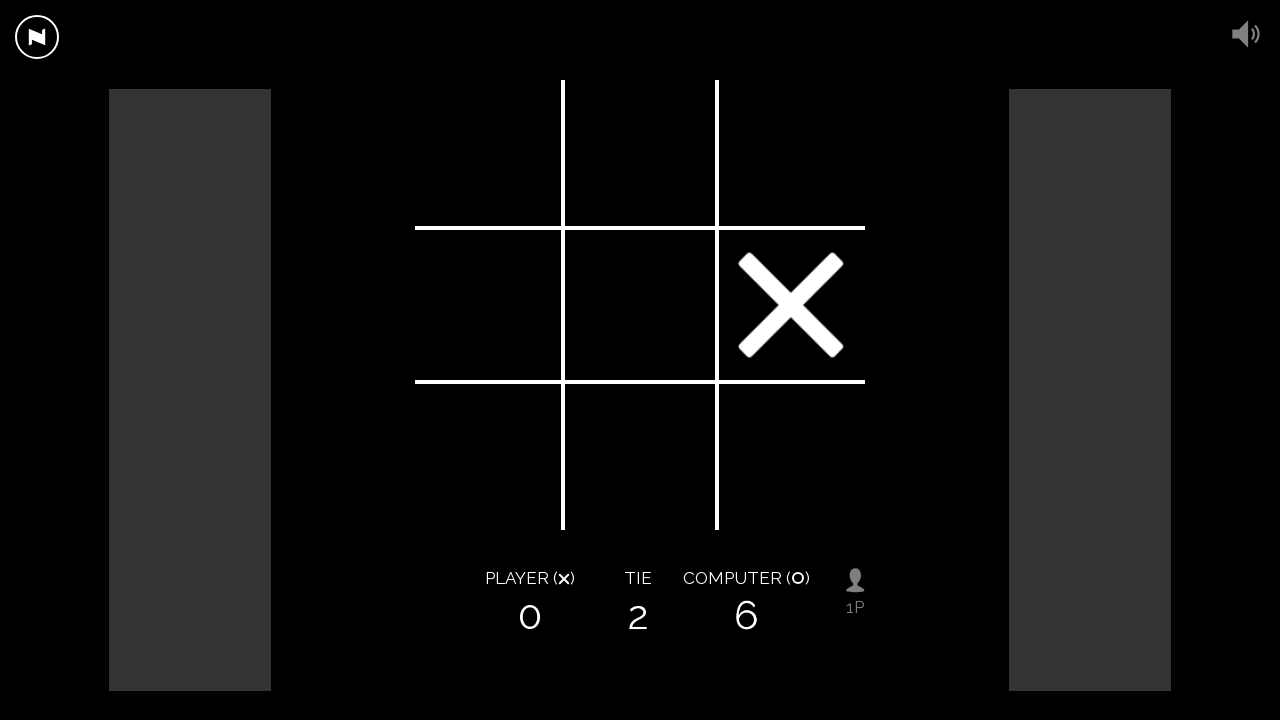

Game 9: Clicked a random empty square
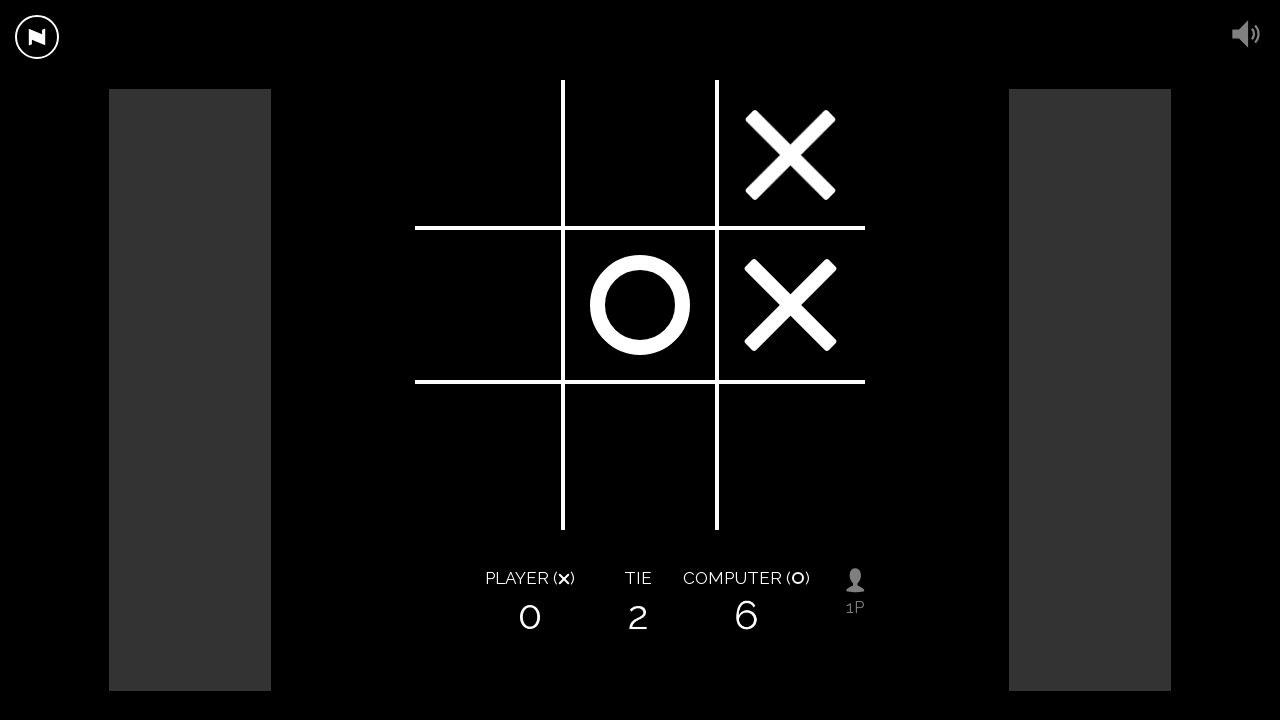

Game 9: Clicked a random empty square
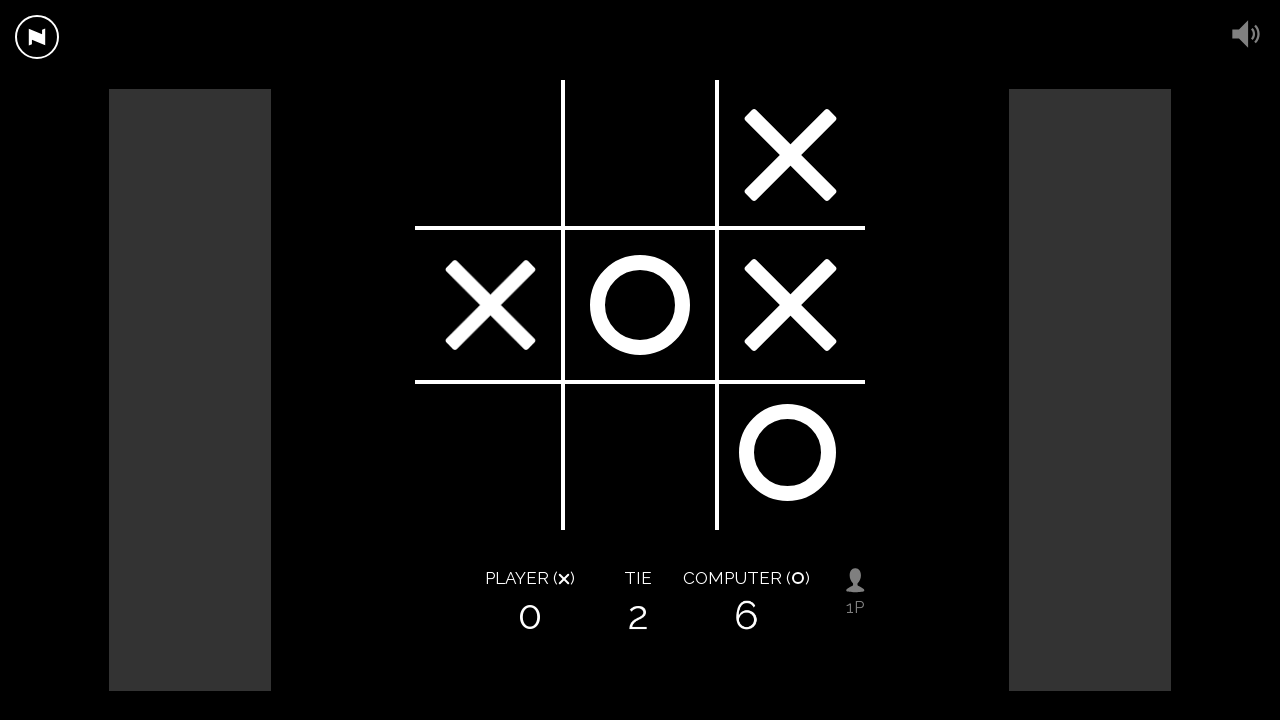

Game 9: Game ended, restart button visible
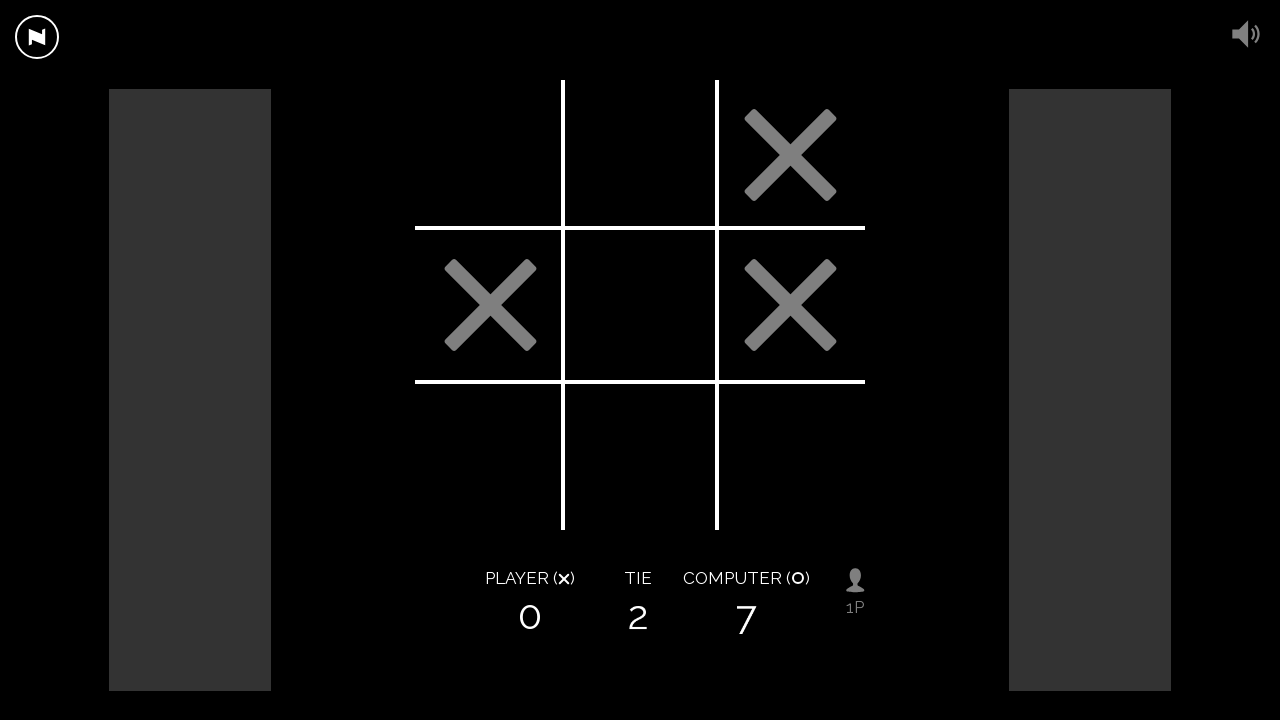

Game 9: Clicked restart area to start new game at (640, 305) on xpath=/html/body/div[3]/div[2]
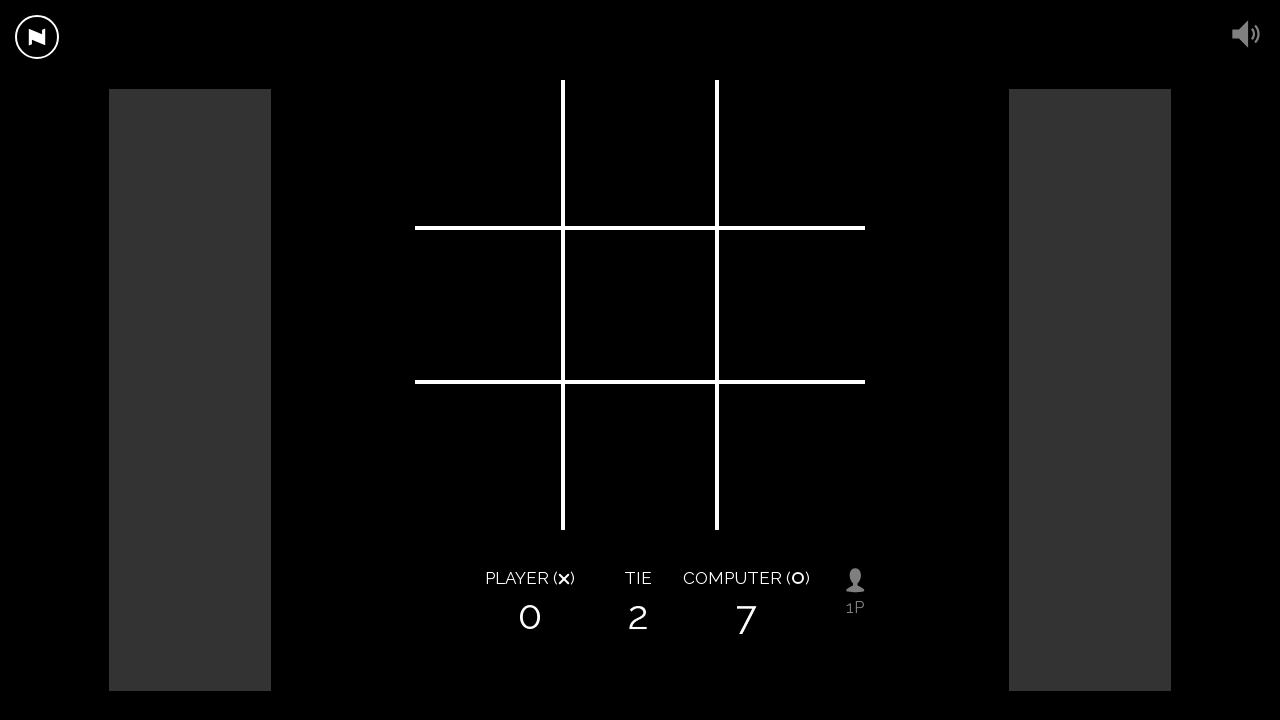

Game 10: Made first move of new game
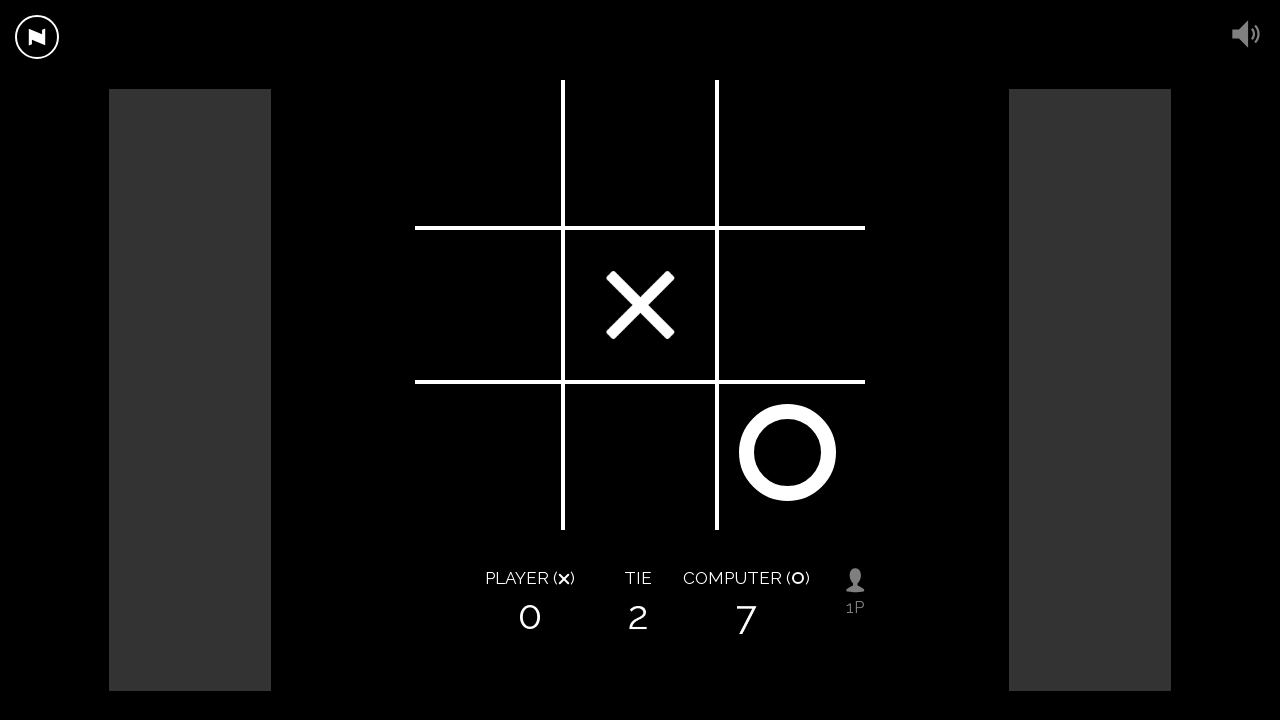

Game 10: Clicked a random empty square
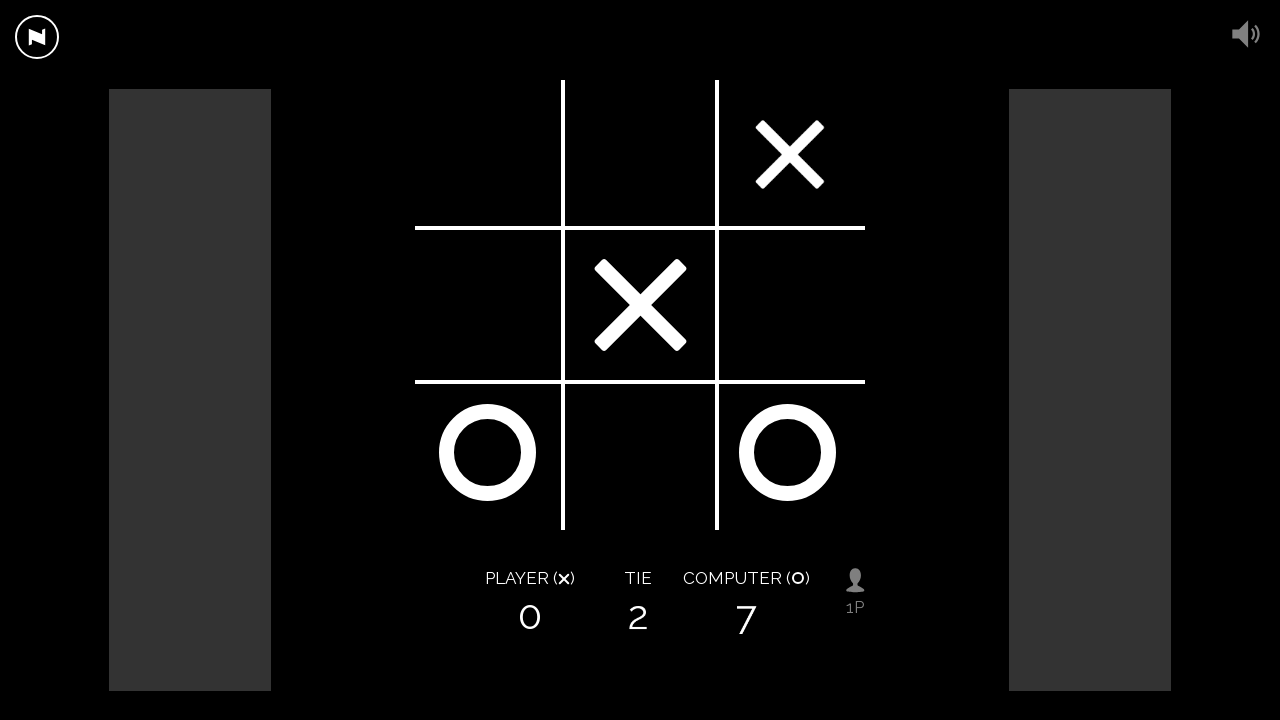

Game 10: Game ended, restart button visible
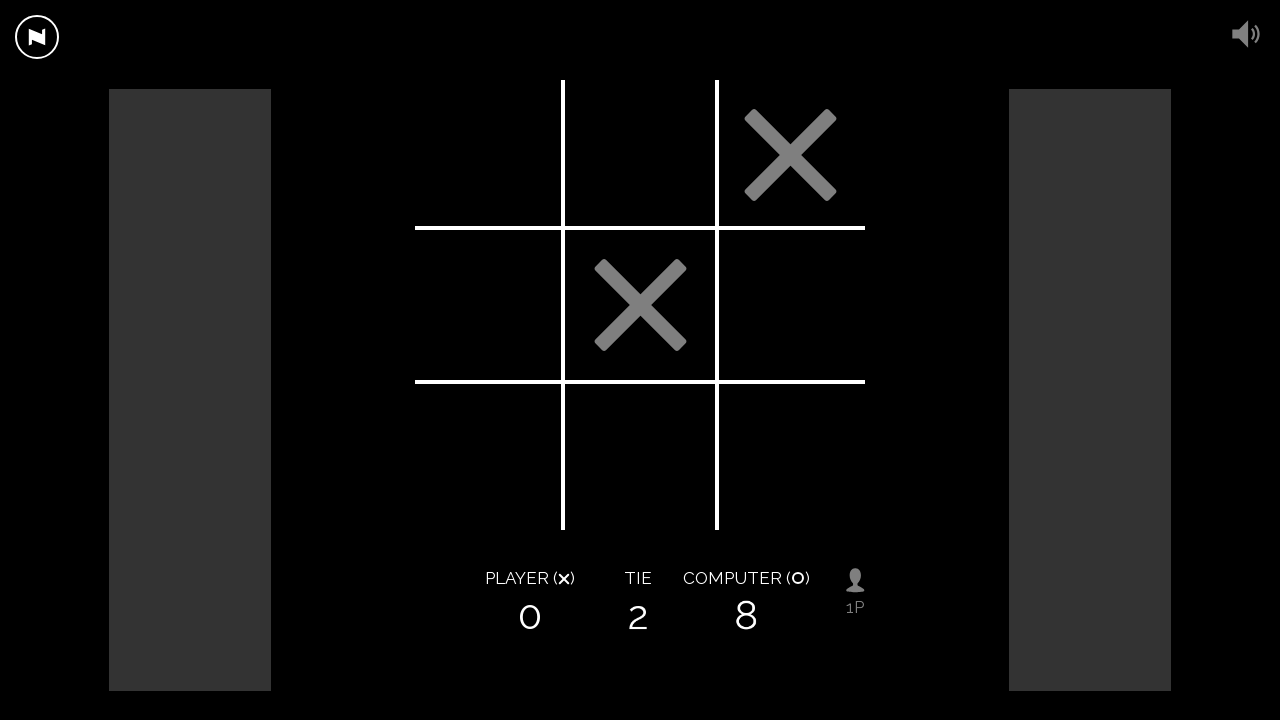

Game 10: Clicked restart area to start new game at (640, 305) on xpath=/html/body/div[3]/div[2]
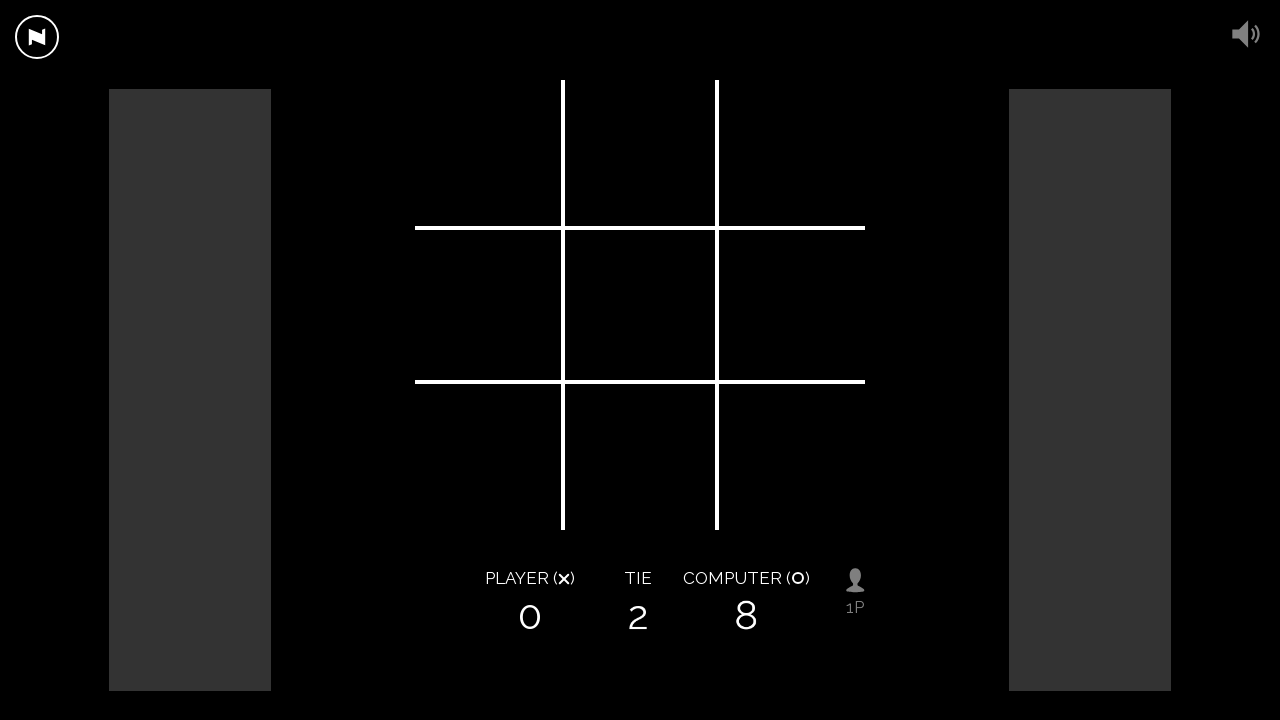

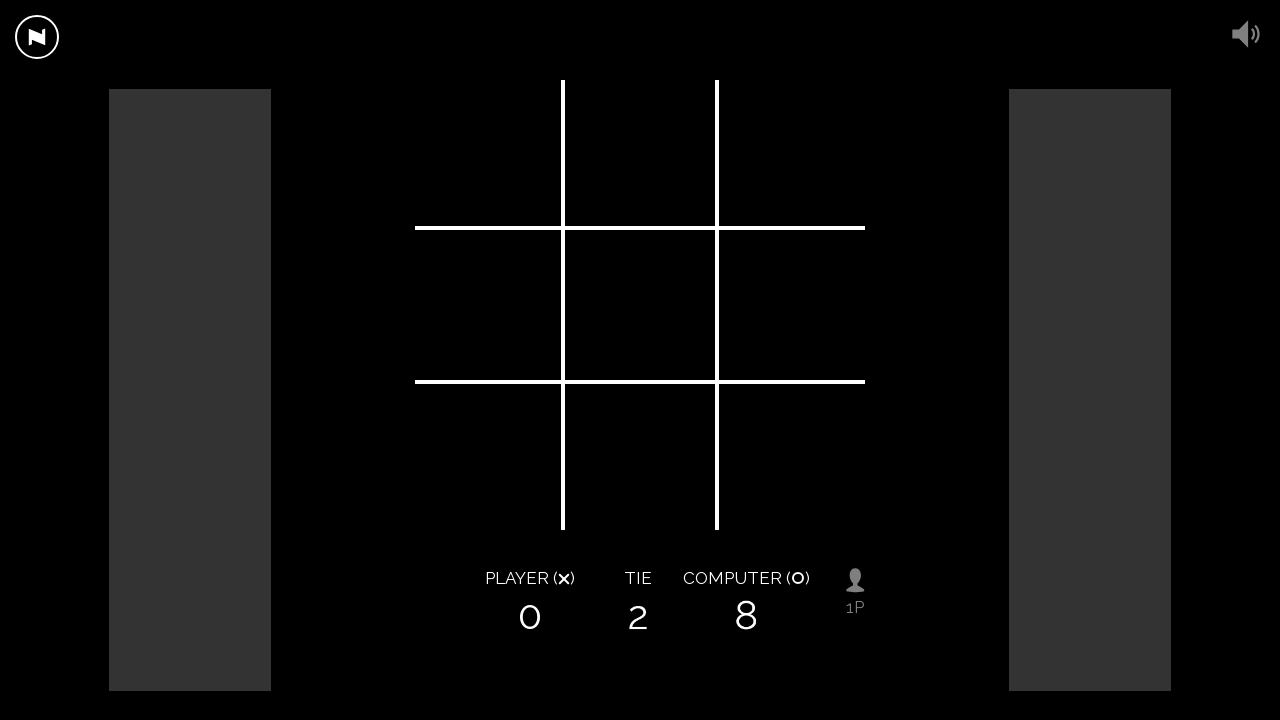